Tests checkbox functionality by randomly clicking checkboxes representing days of the week, continuing until Friday is clicked 4 times

Starting URL: http://samples.gwtproject.org/samples/Showcase/Showcase.html#!CwCheckBox

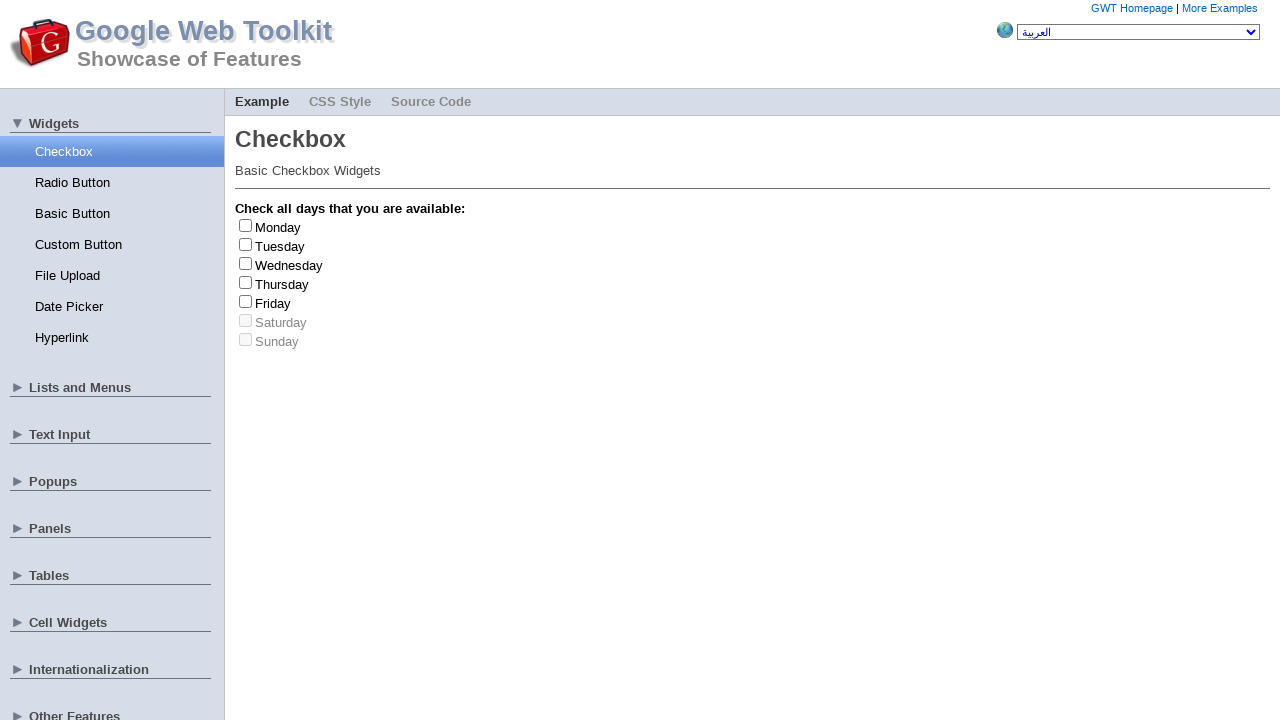

Waited for checkboxes to load
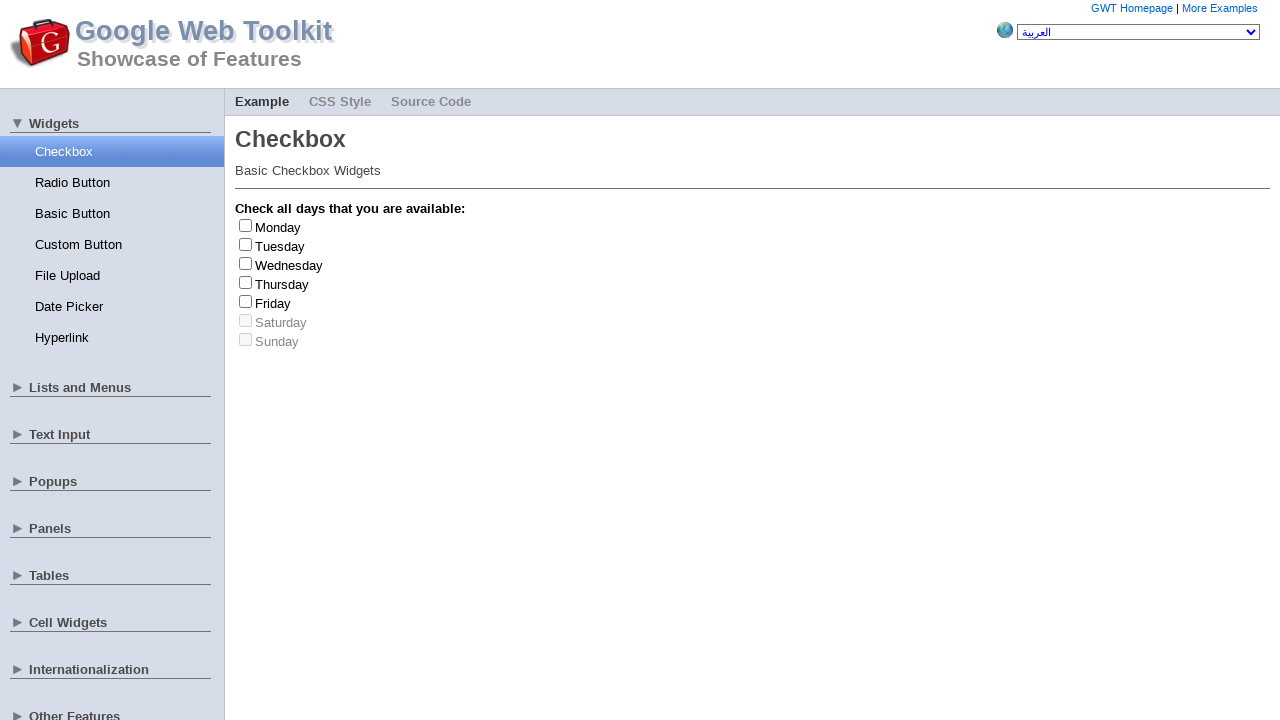

Retrieved all checkbox elements
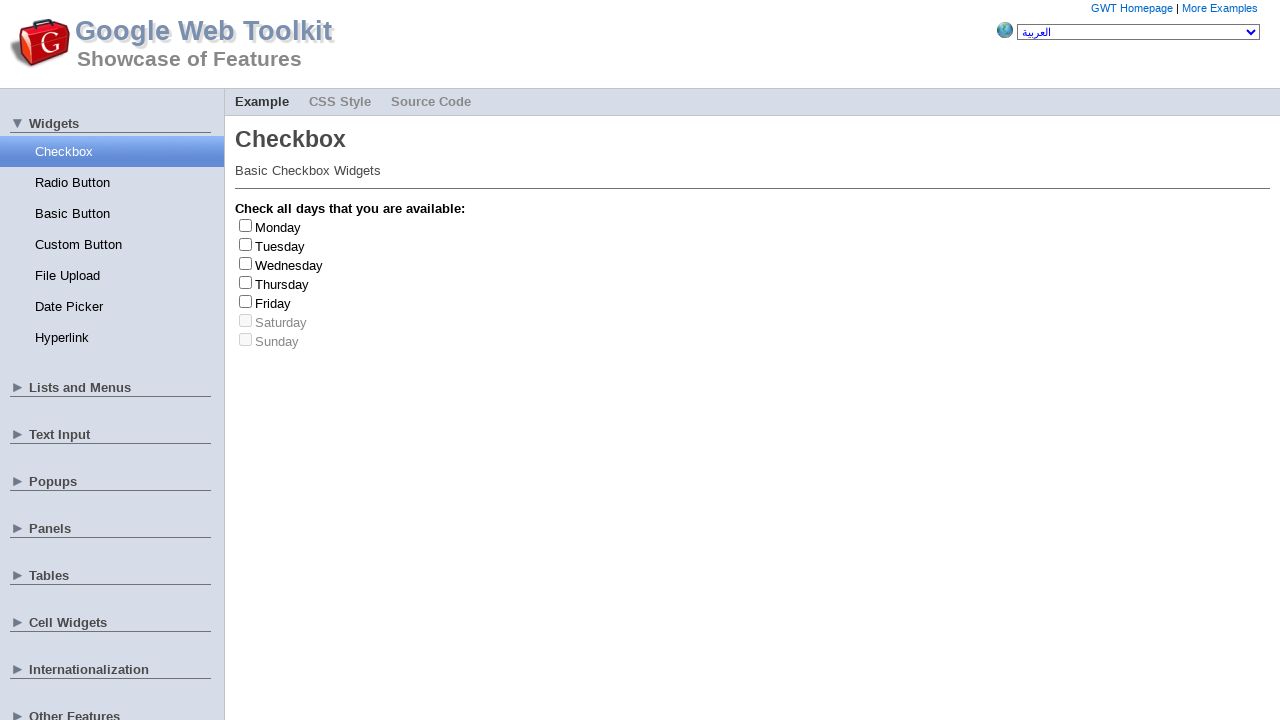

Retrieved all day labels
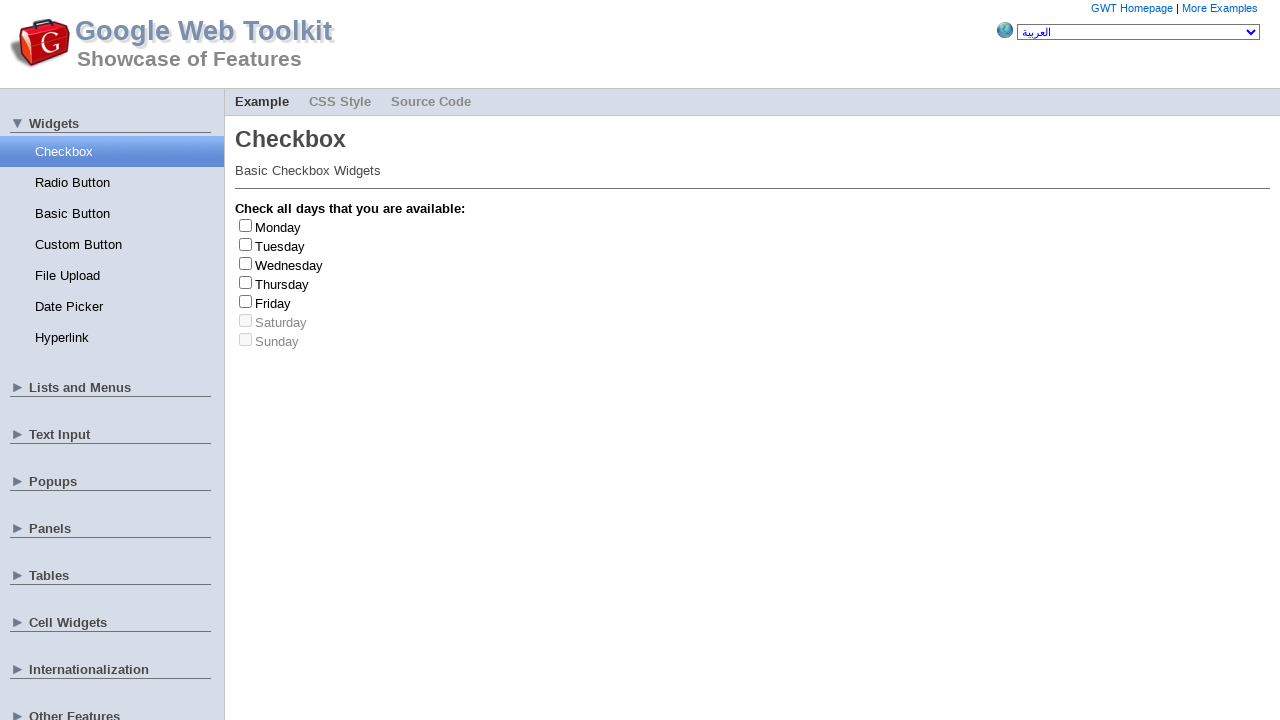

Clicked checkbox at index 2 at (246, 263) on input[type='checkbox'] >> nth=2
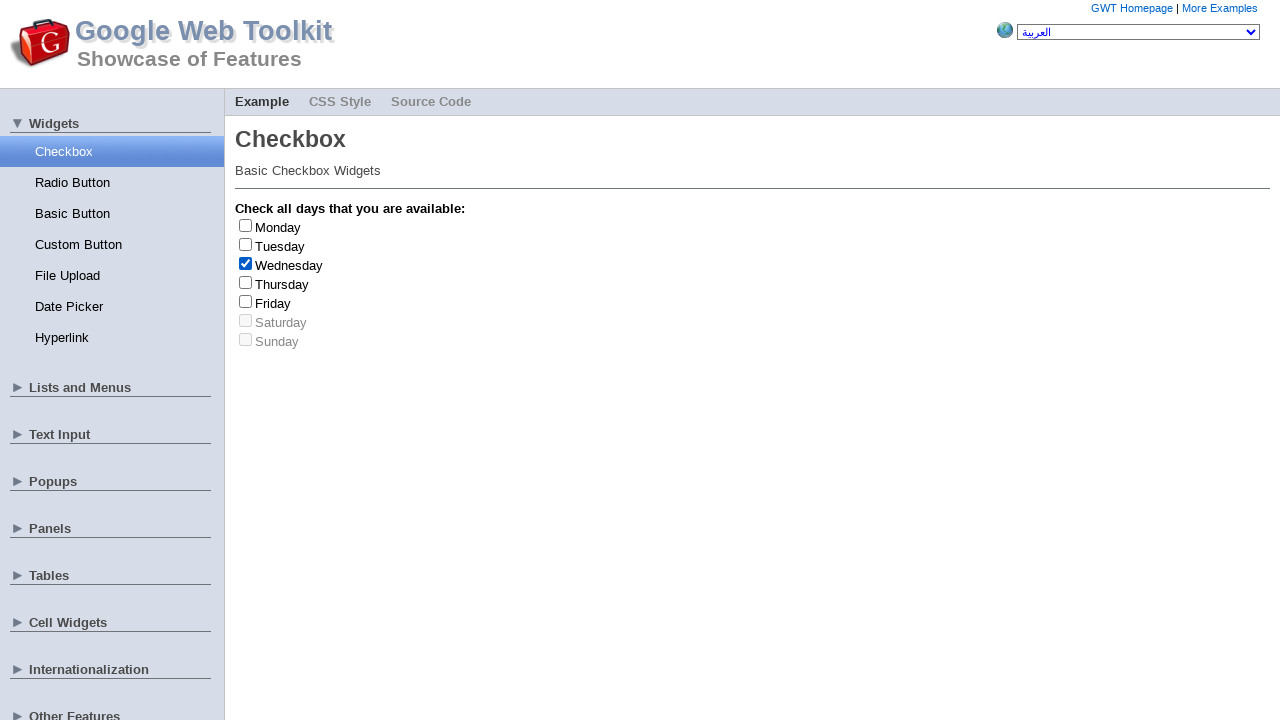

Retrieved day text: Wednesday
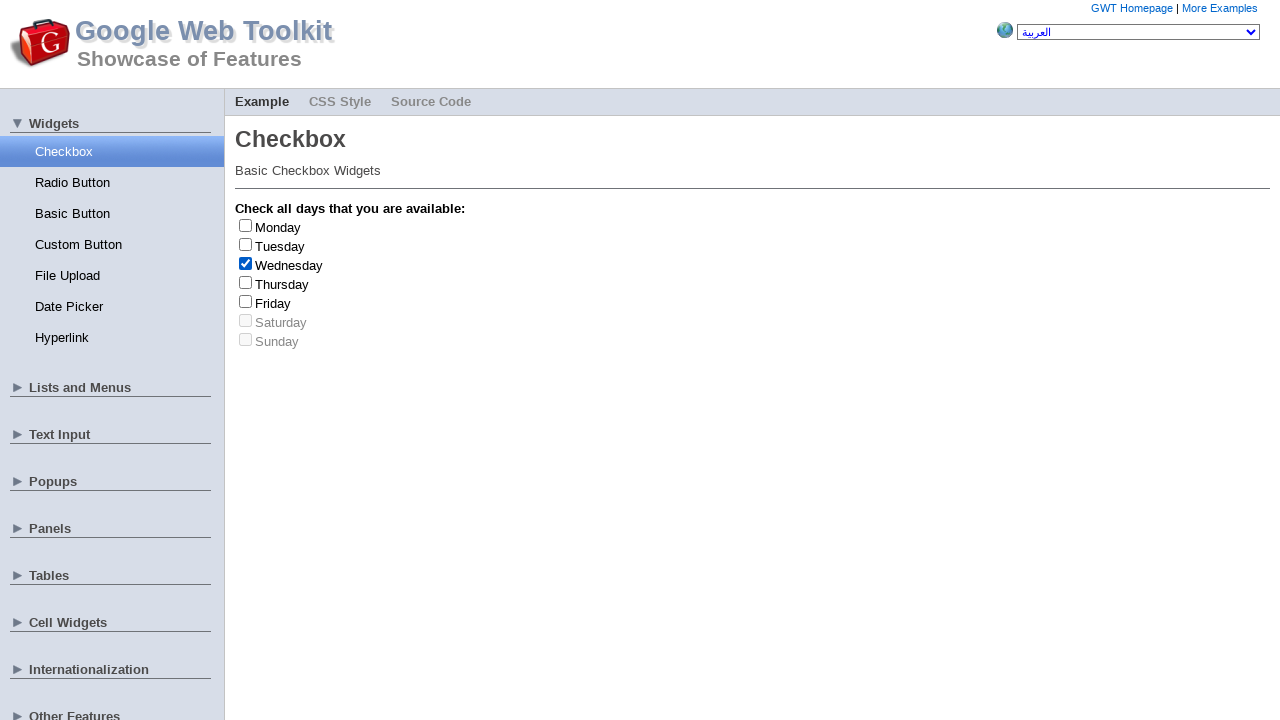

Unchecked checkbox at index 2 at (246, 263) on input[type='checkbox'] >> nth=2
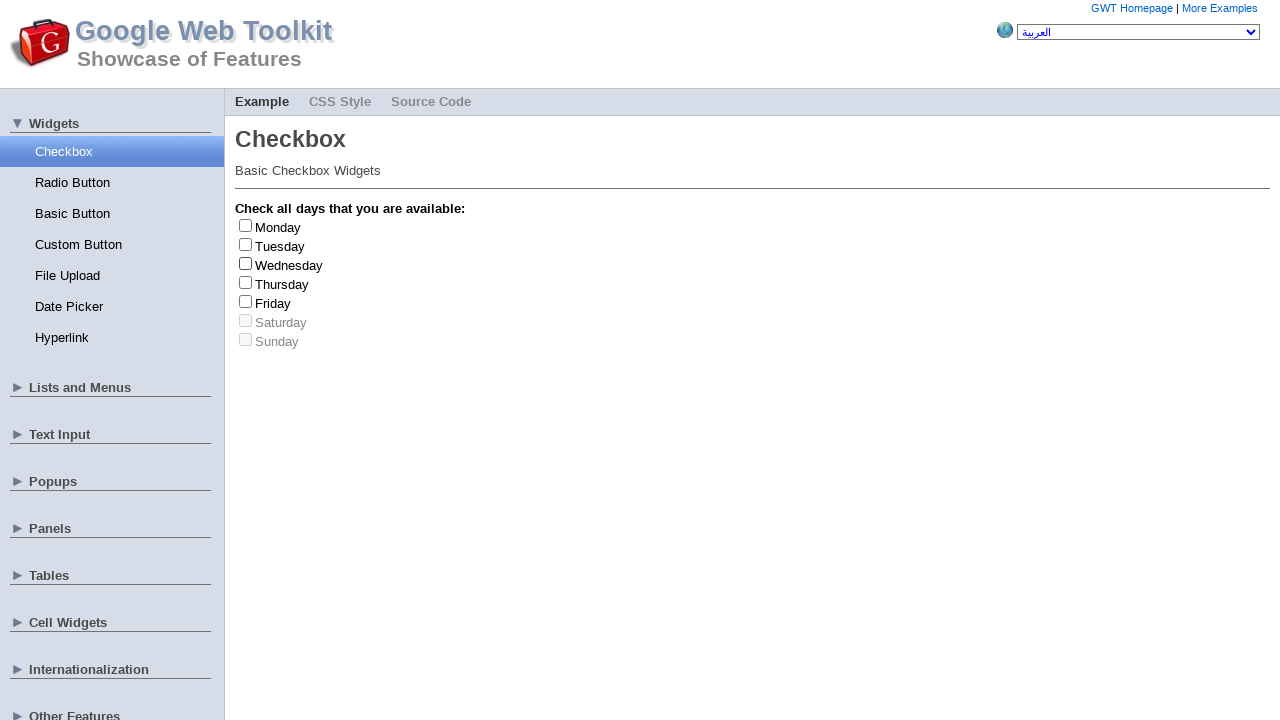

Clicked checkbox at index 0 at (246, 225) on input[type='checkbox'] >> nth=0
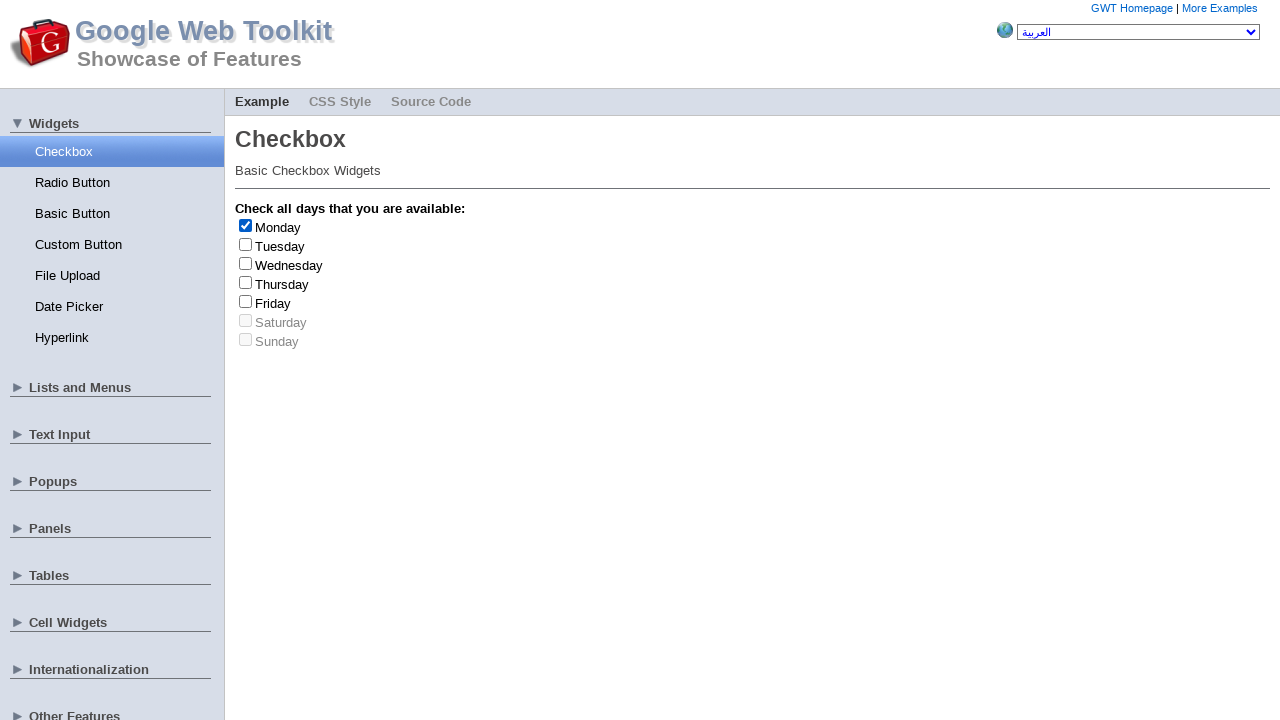

Retrieved day text: Monday
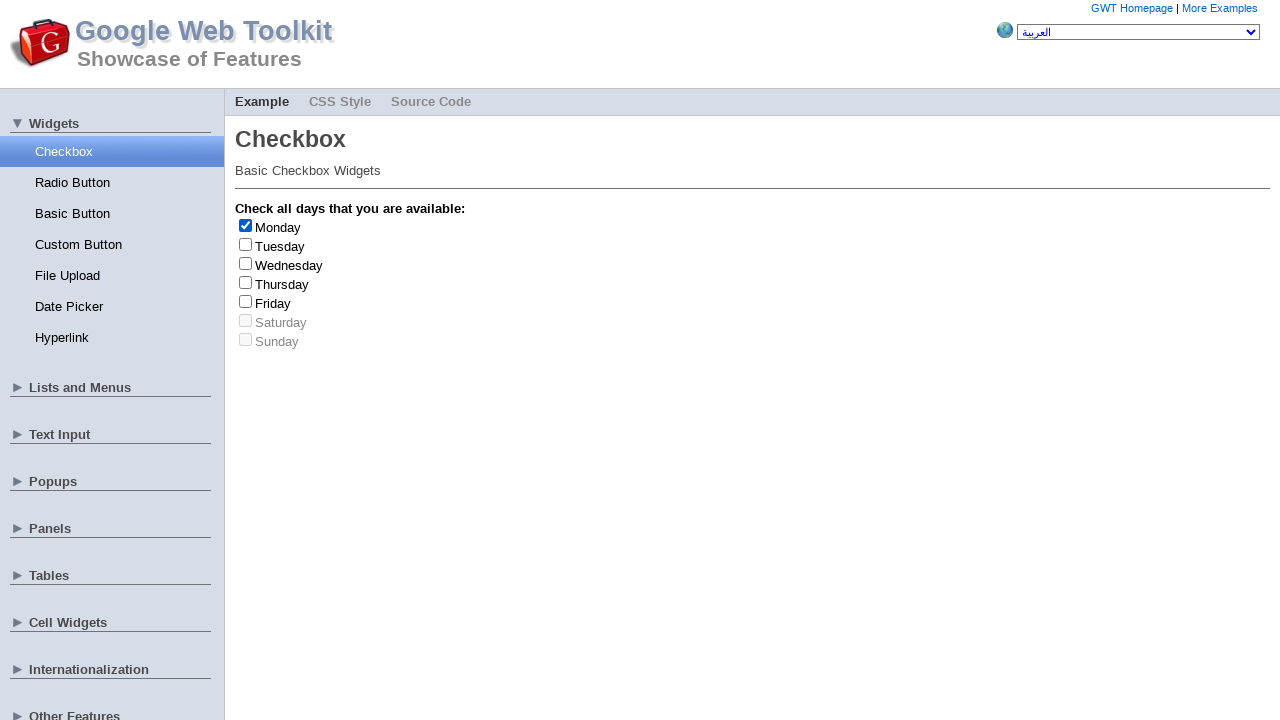

Unchecked checkbox at index 0 at (246, 225) on input[type='checkbox'] >> nth=0
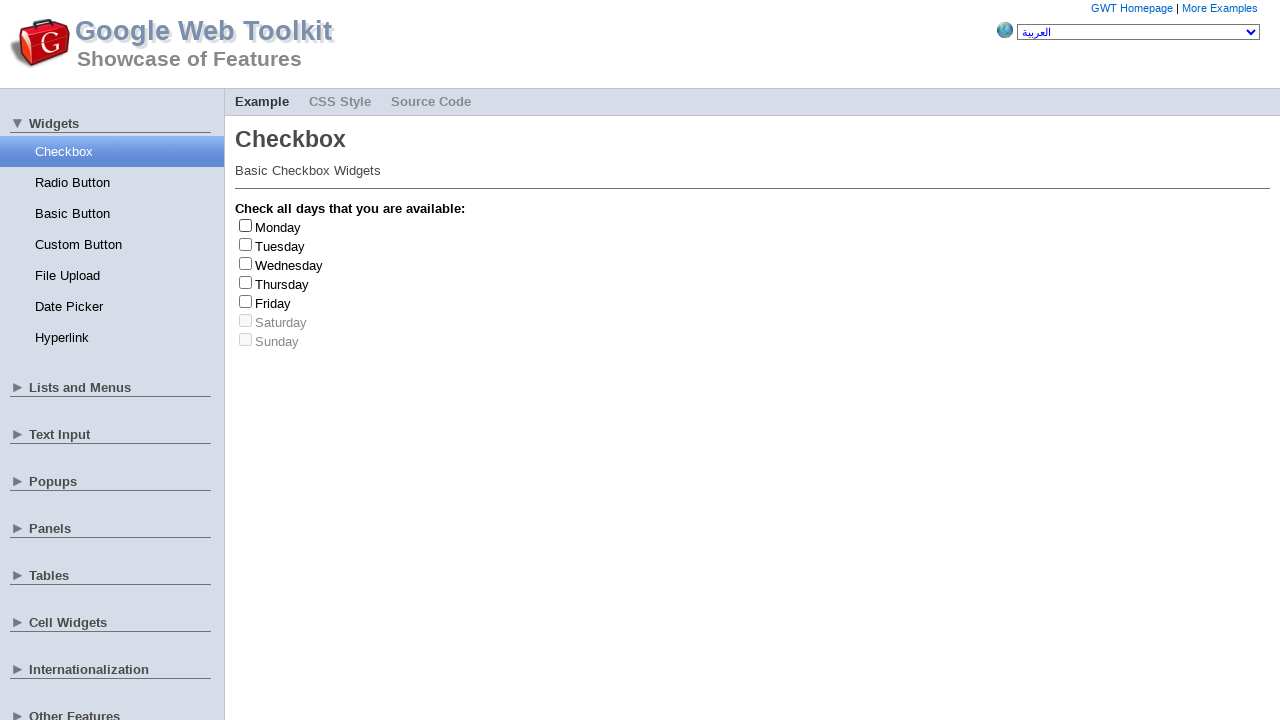

Clicked checkbox at index 2 at (246, 263) on input[type='checkbox'] >> nth=2
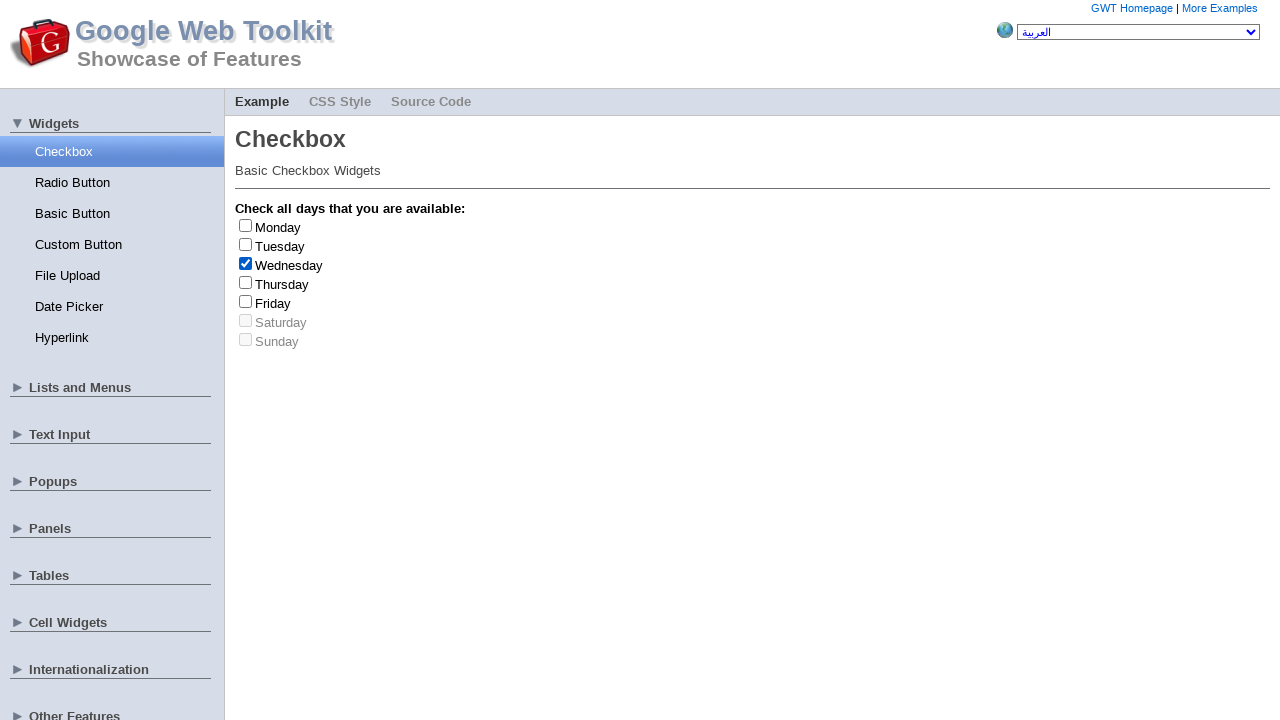

Retrieved day text: Wednesday
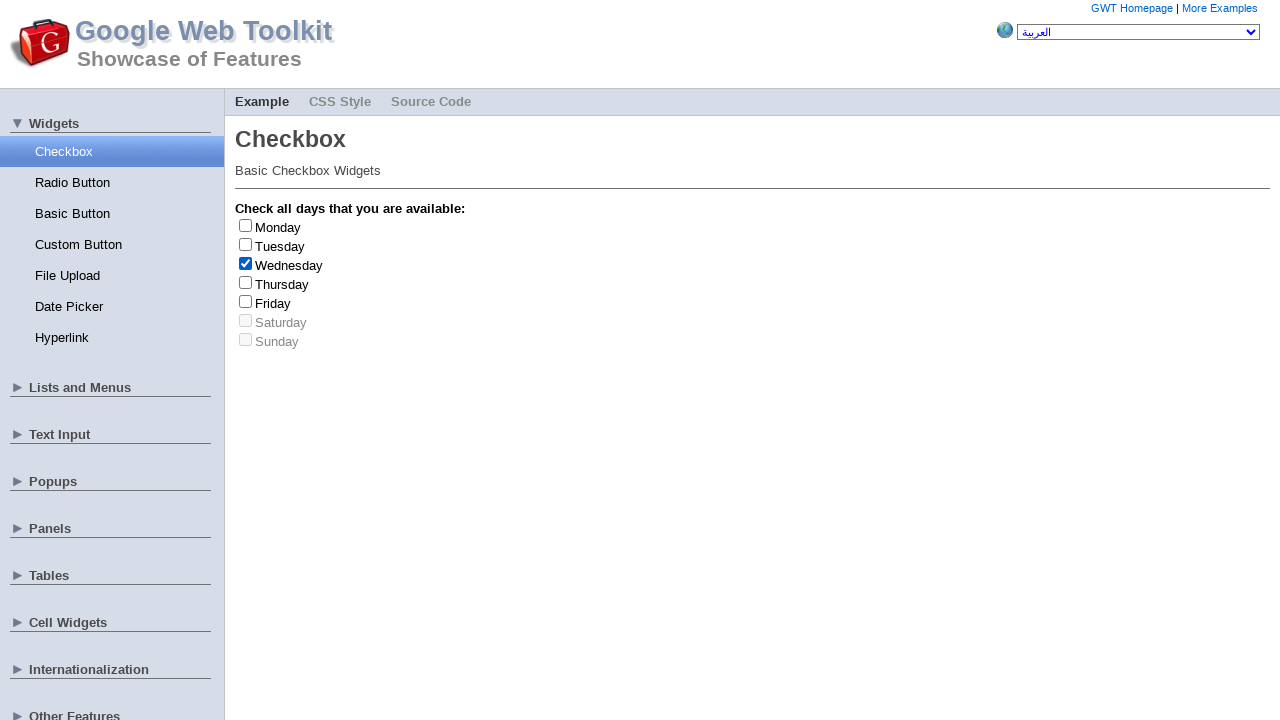

Unchecked checkbox at index 2 at (246, 263) on input[type='checkbox'] >> nth=2
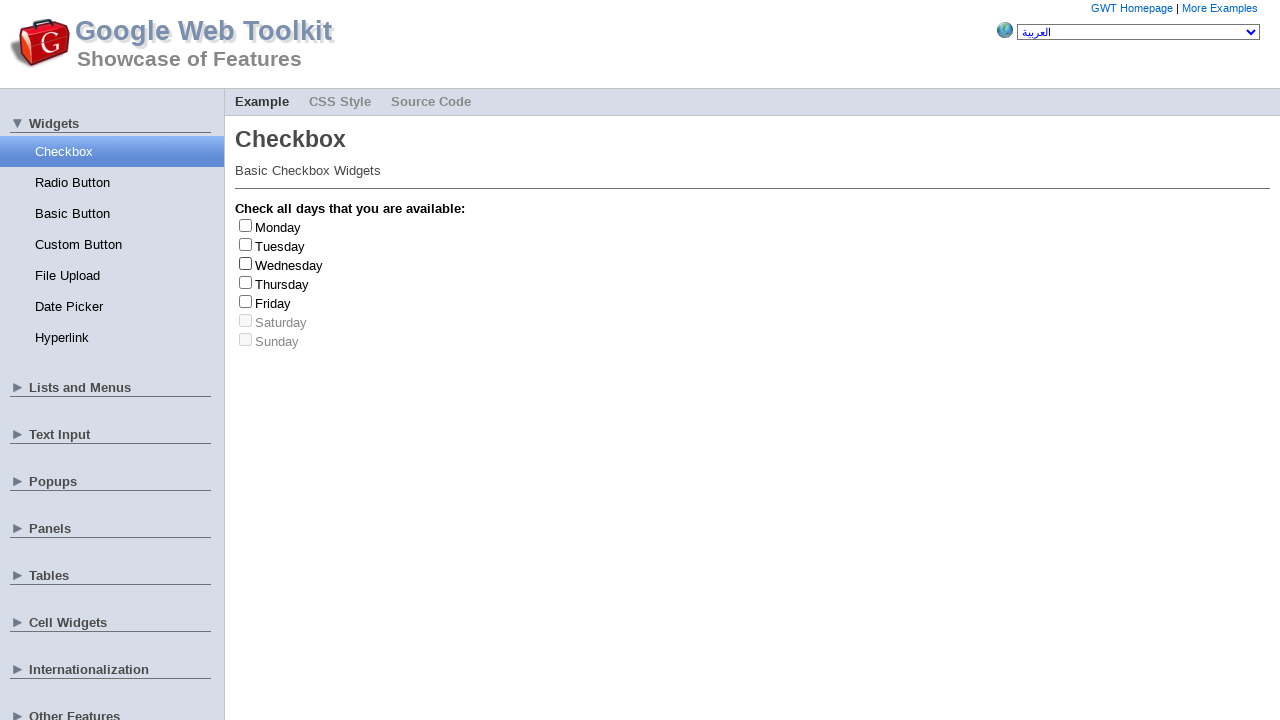

Clicked checkbox at index 4 at (246, 301) on input[type='checkbox'] >> nth=4
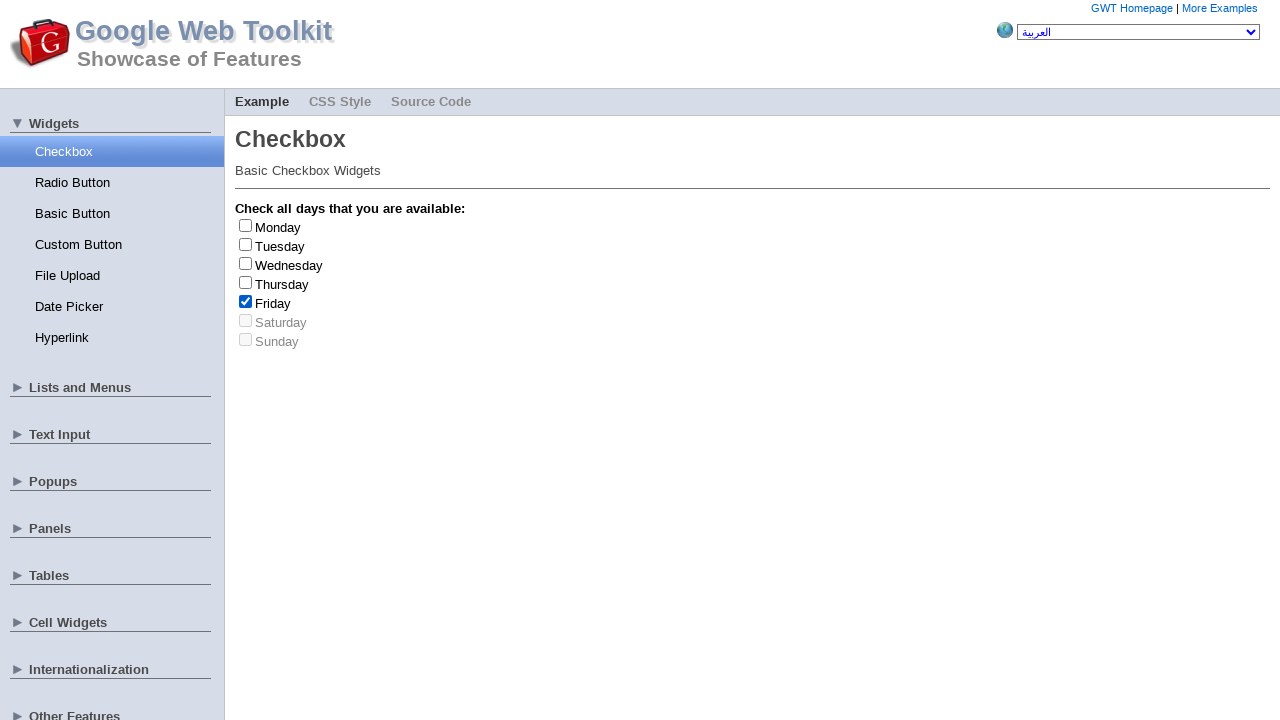

Retrieved day text: Friday
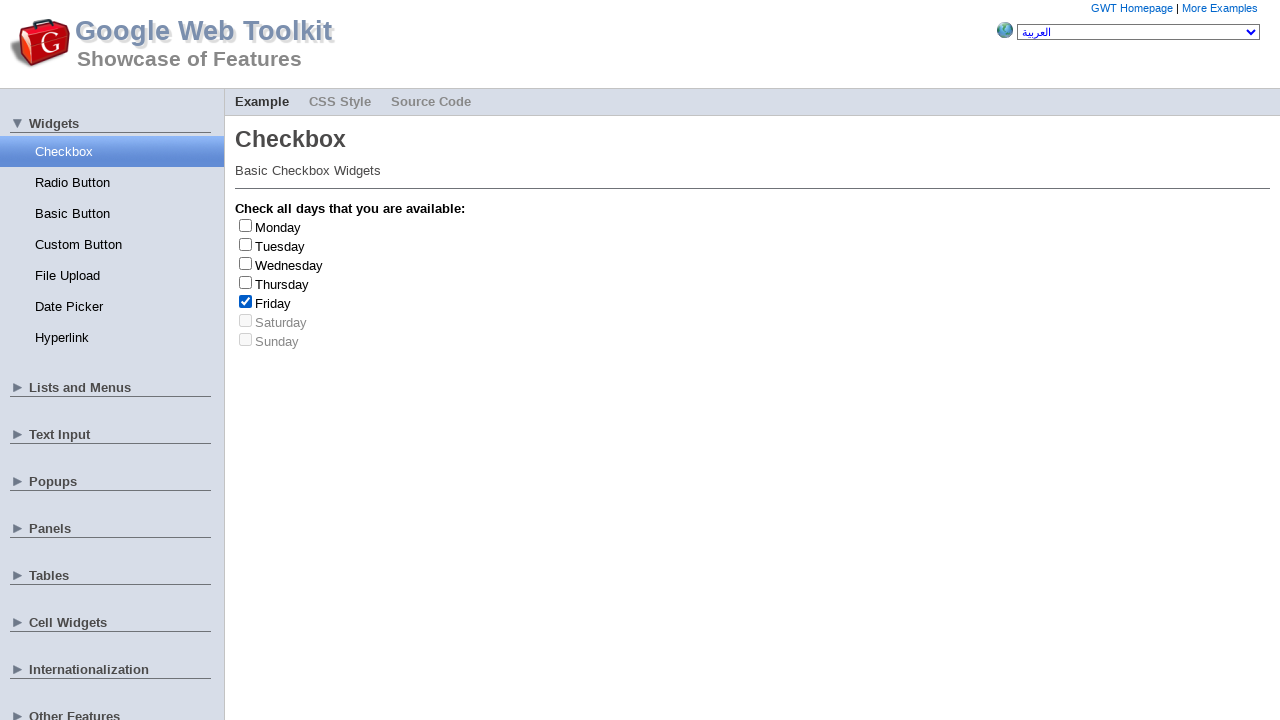

Friday clicked 1 time(s)
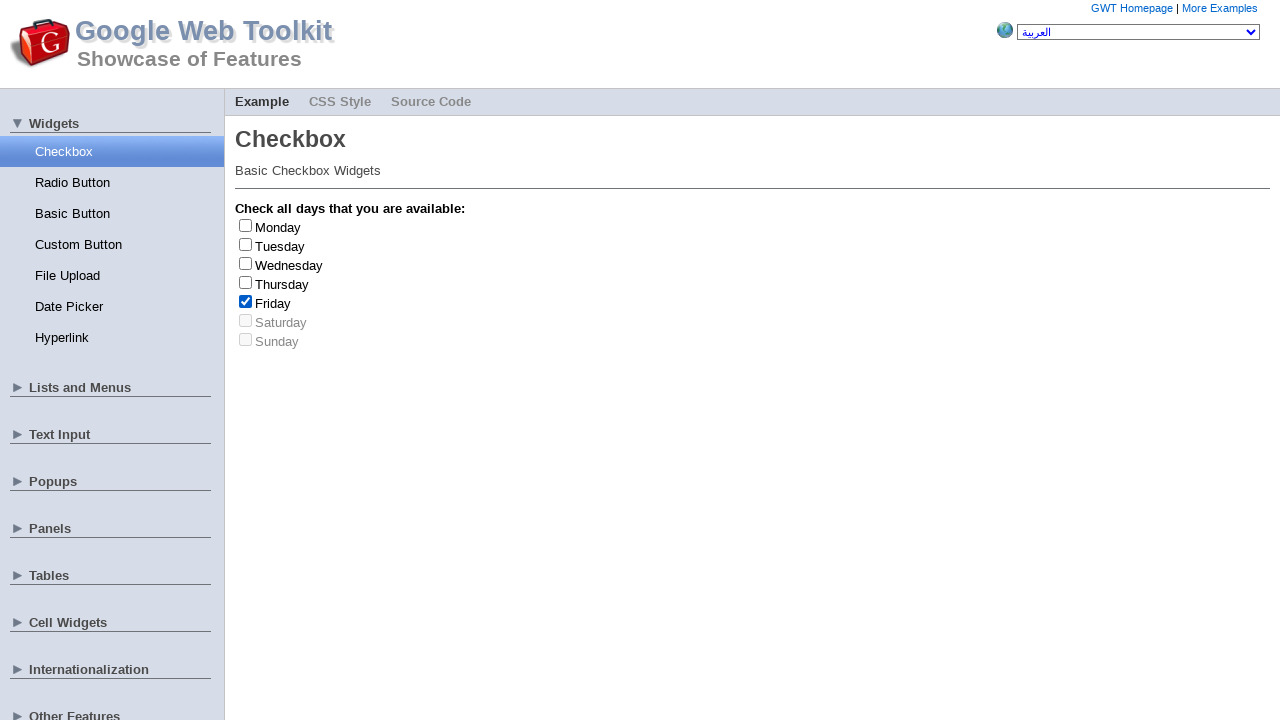

Unchecked checkbox at index 4 at (246, 301) on input[type='checkbox'] >> nth=4
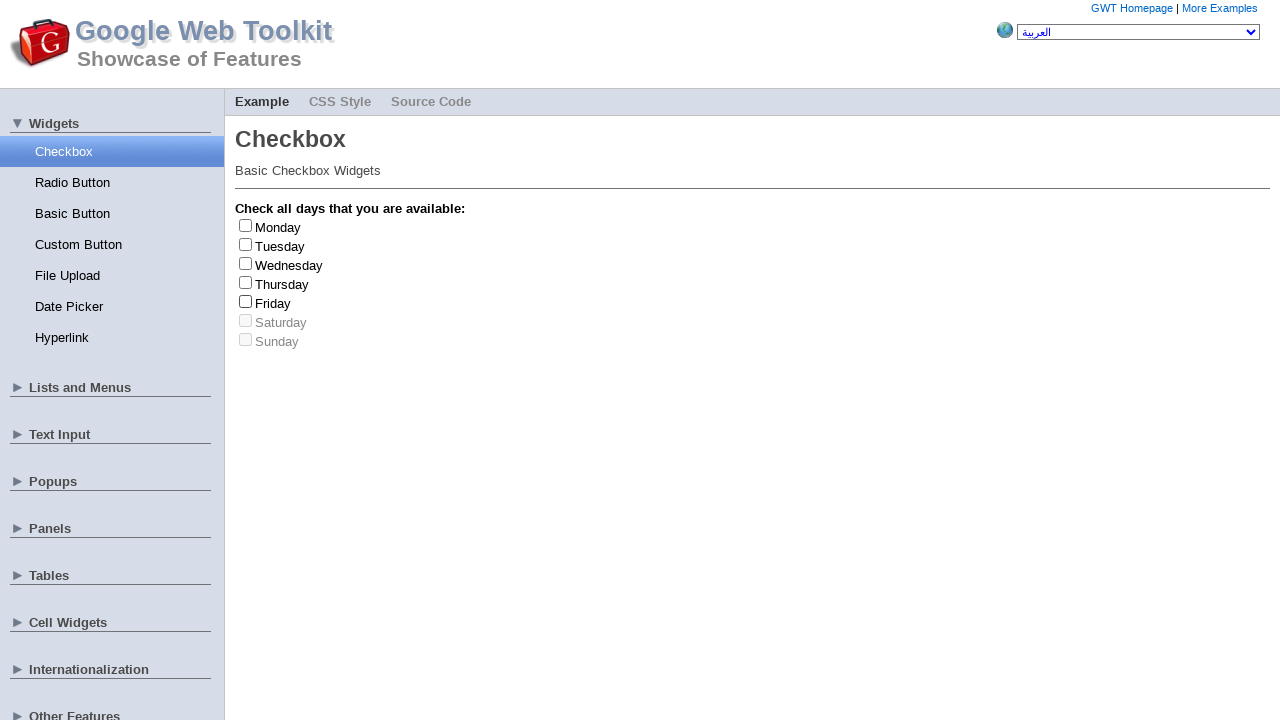

Clicked checkbox at index 2 at (246, 263) on input[type='checkbox'] >> nth=2
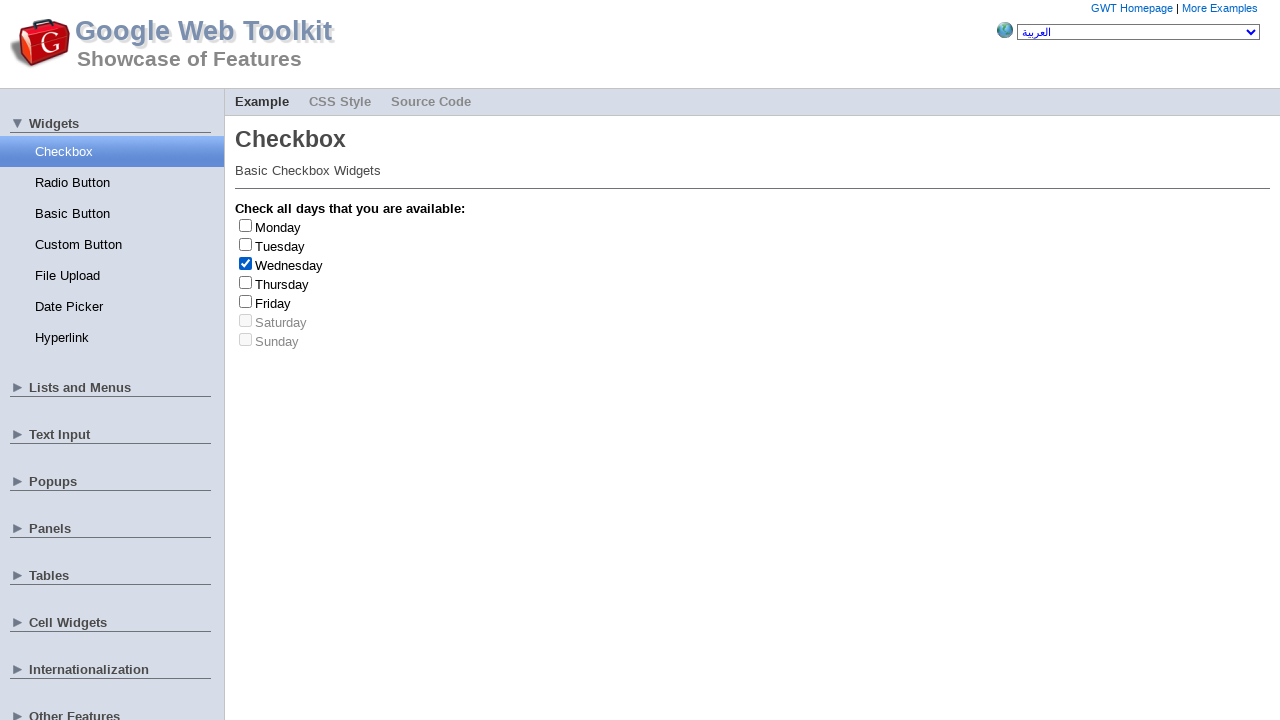

Retrieved day text: Wednesday
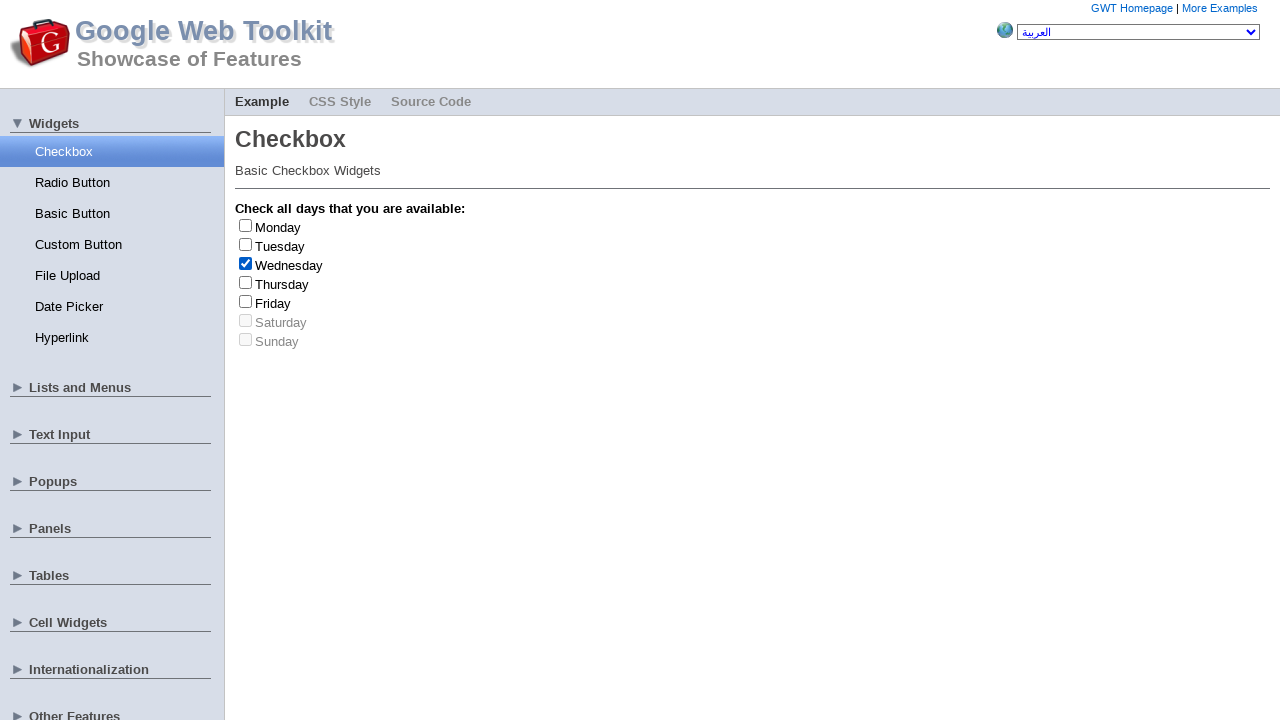

Unchecked checkbox at index 2 at (246, 263) on input[type='checkbox'] >> nth=2
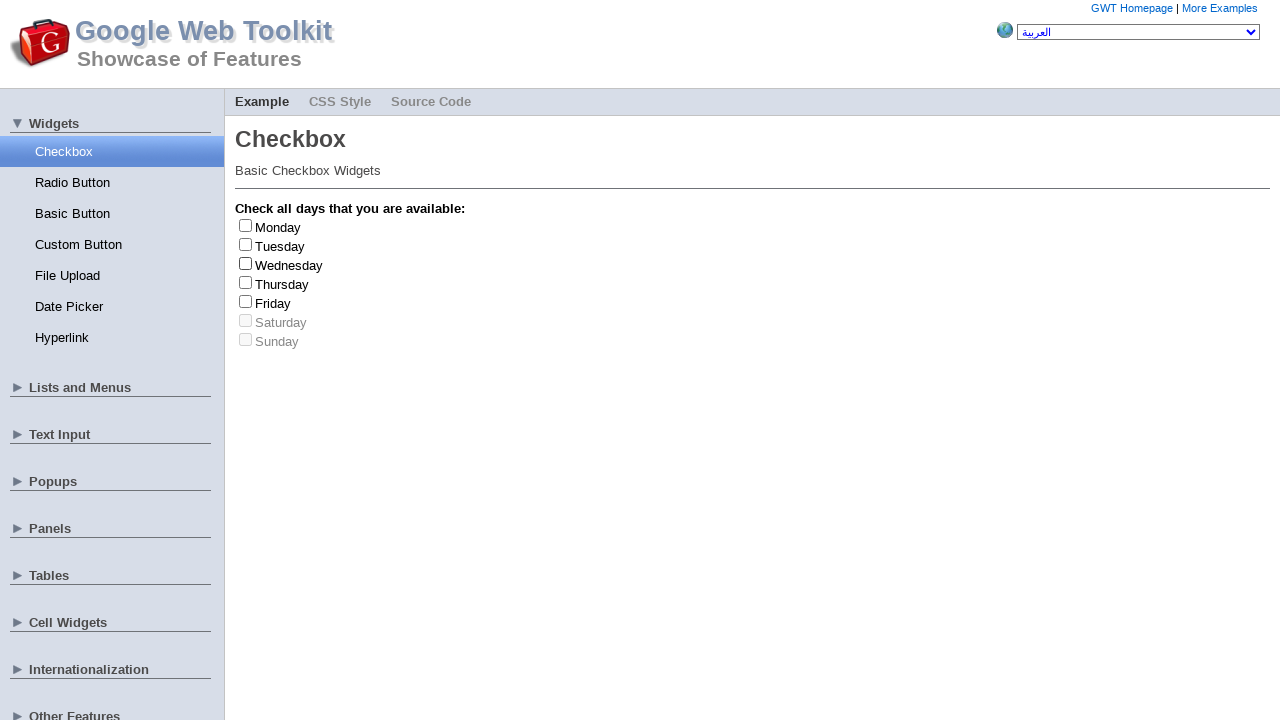

Clicked checkbox at index 2 at (246, 263) on input[type='checkbox'] >> nth=2
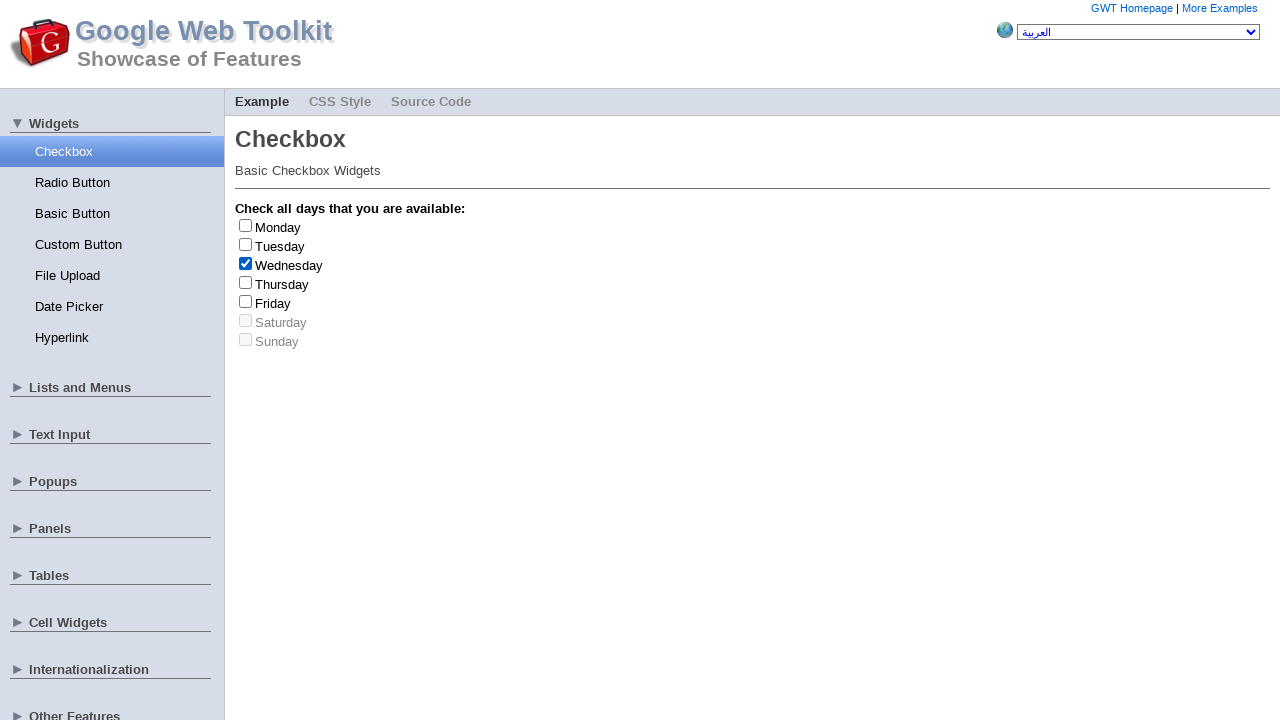

Retrieved day text: Wednesday
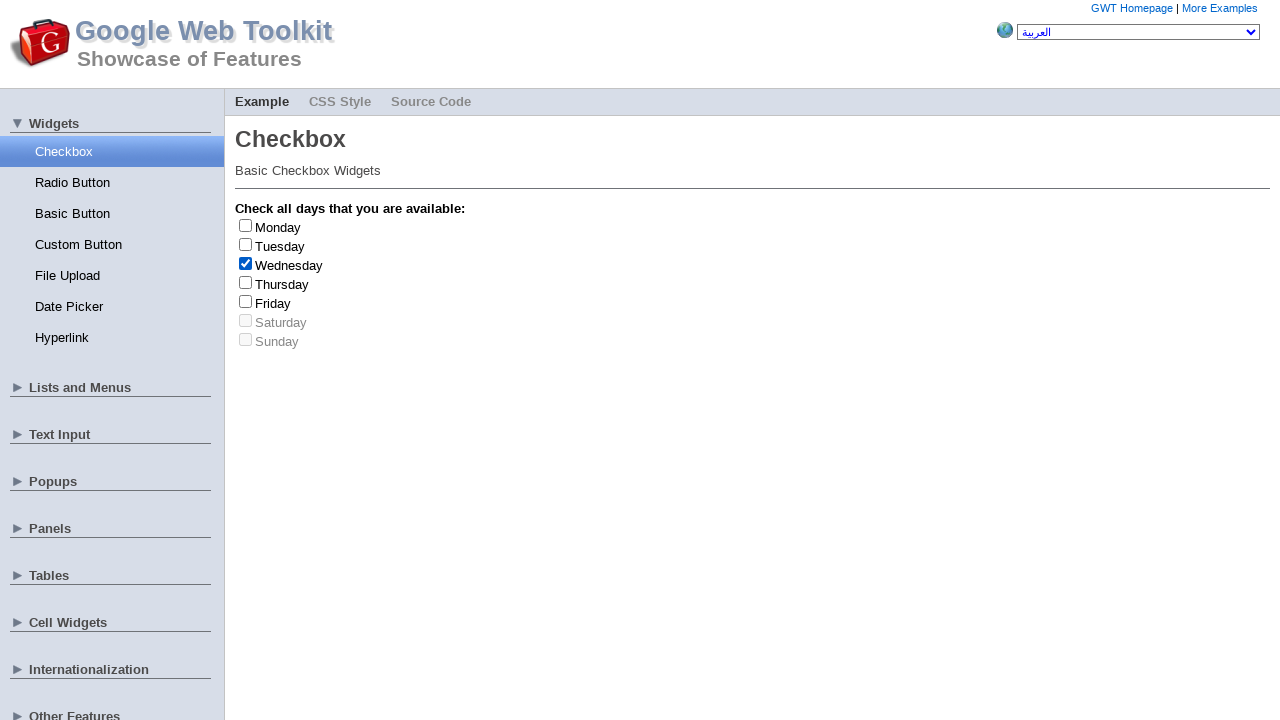

Unchecked checkbox at index 2 at (246, 263) on input[type='checkbox'] >> nth=2
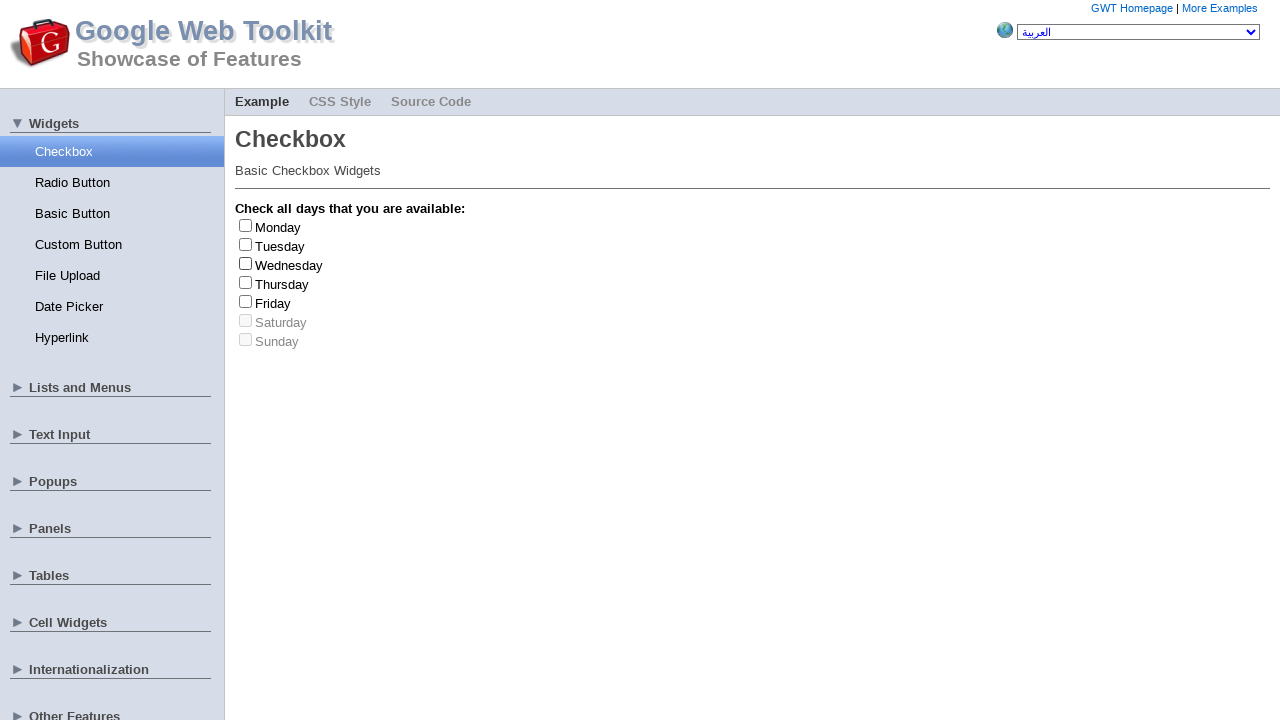

Clicked checkbox at index 4 at (246, 301) on input[type='checkbox'] >> nth=4
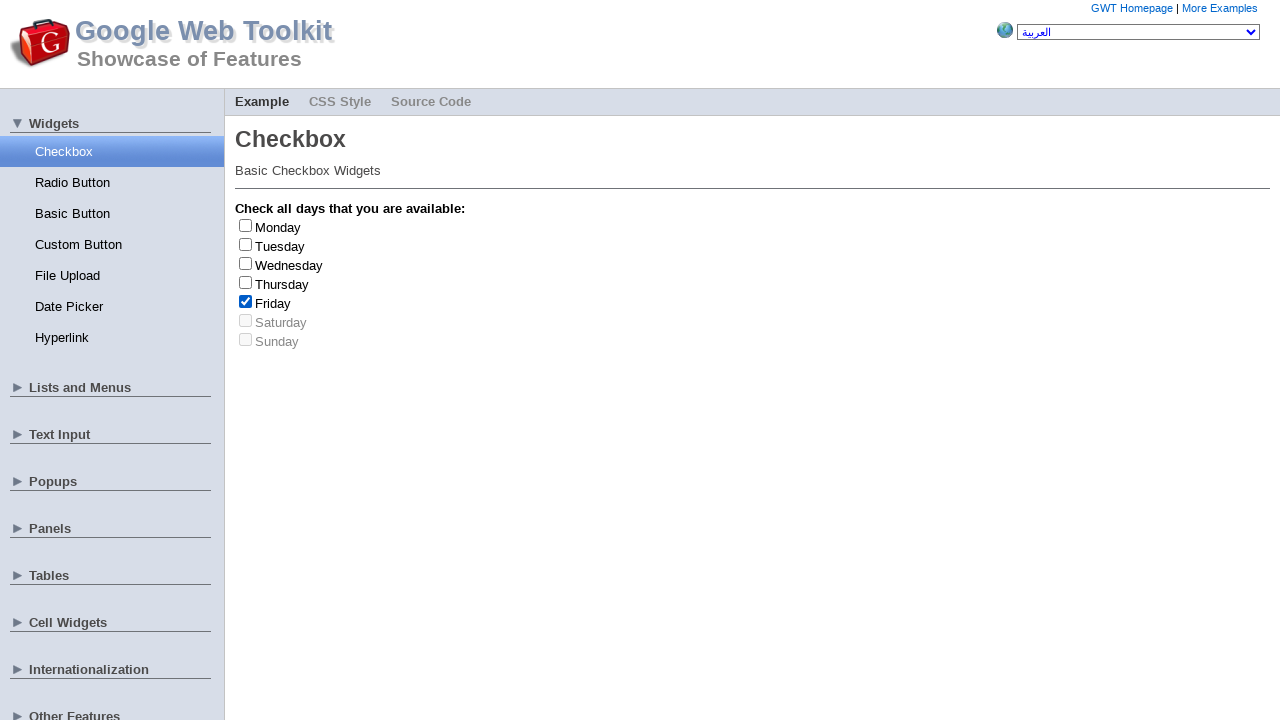

Retrieved day text: Friday
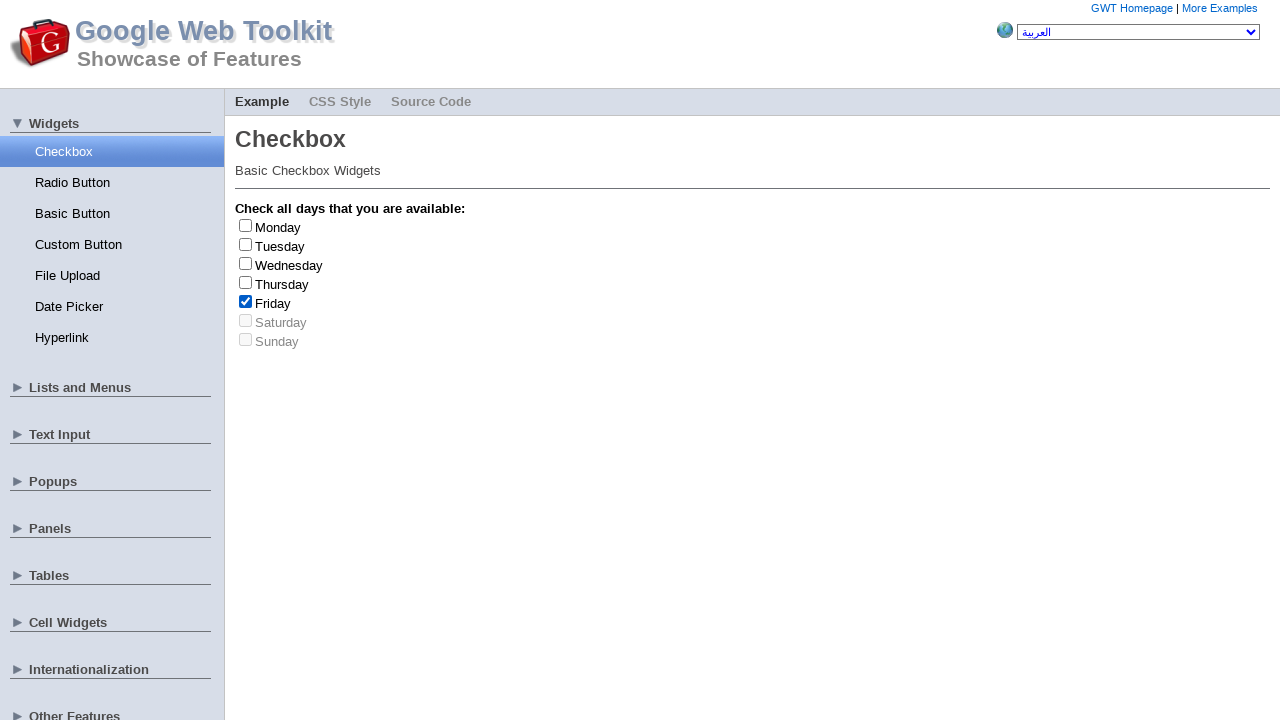

Friday clicked 2 time(s)
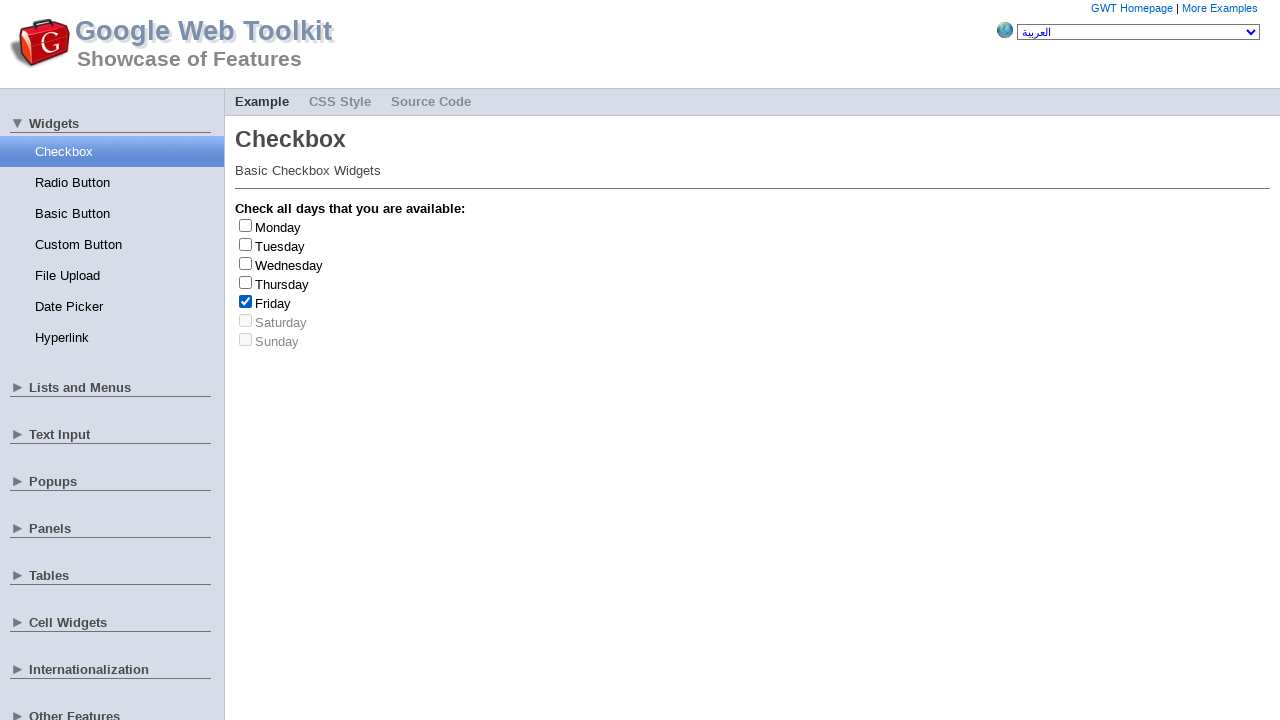

Unchecked checkbox at index 4 at (246, 301) on input[type='checkbox'] >> nth=4
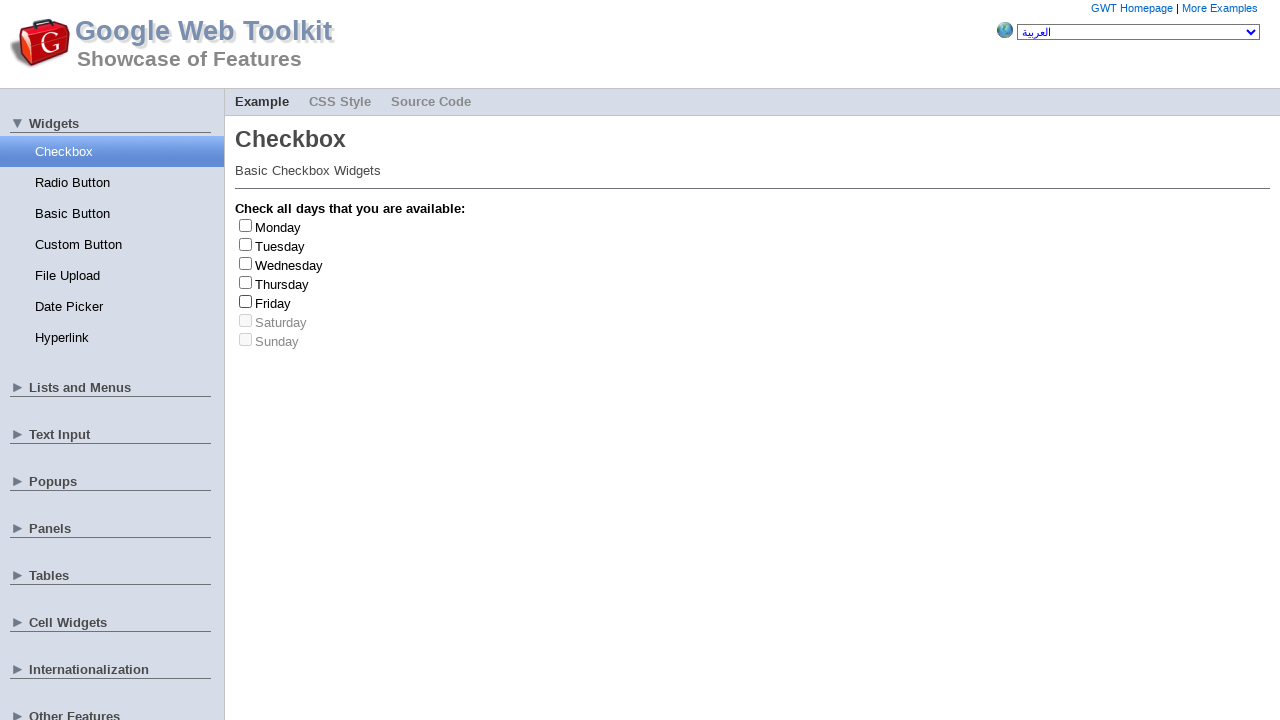

Clicked checkbox at index 0 at (246, 225) on input[type='checkbox'] >> nth=0
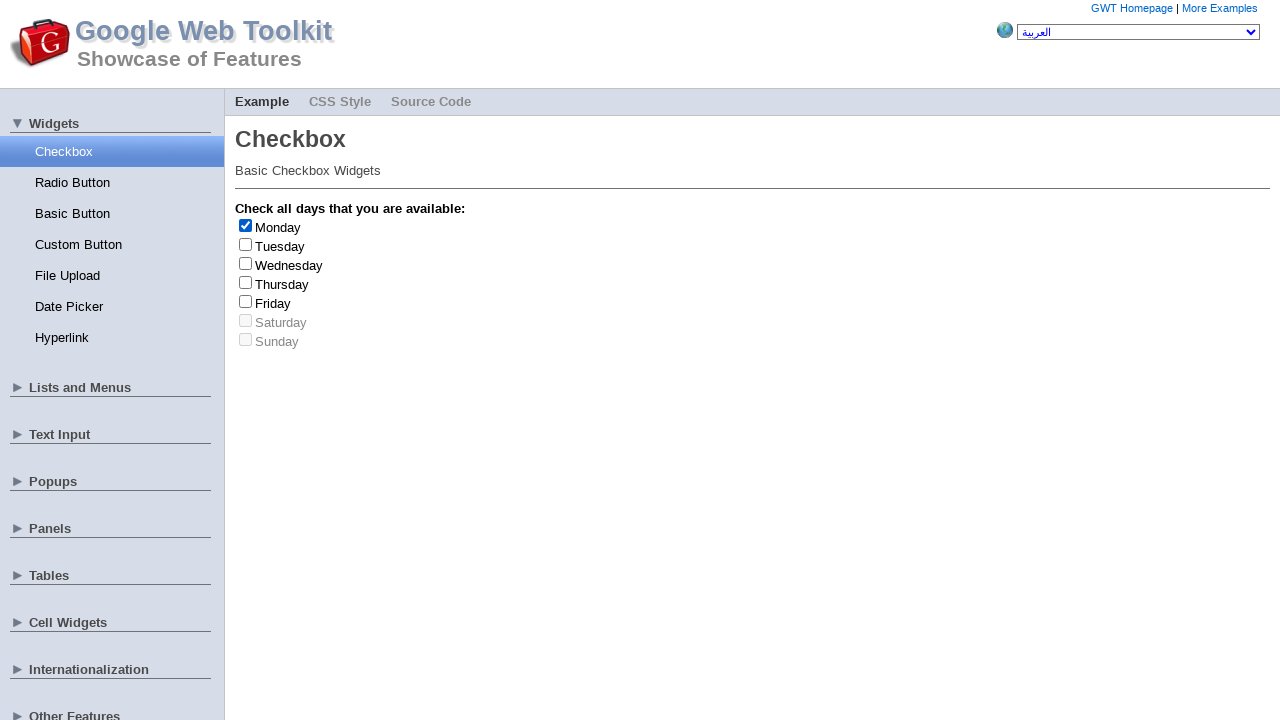

Retrieved day text: Monday
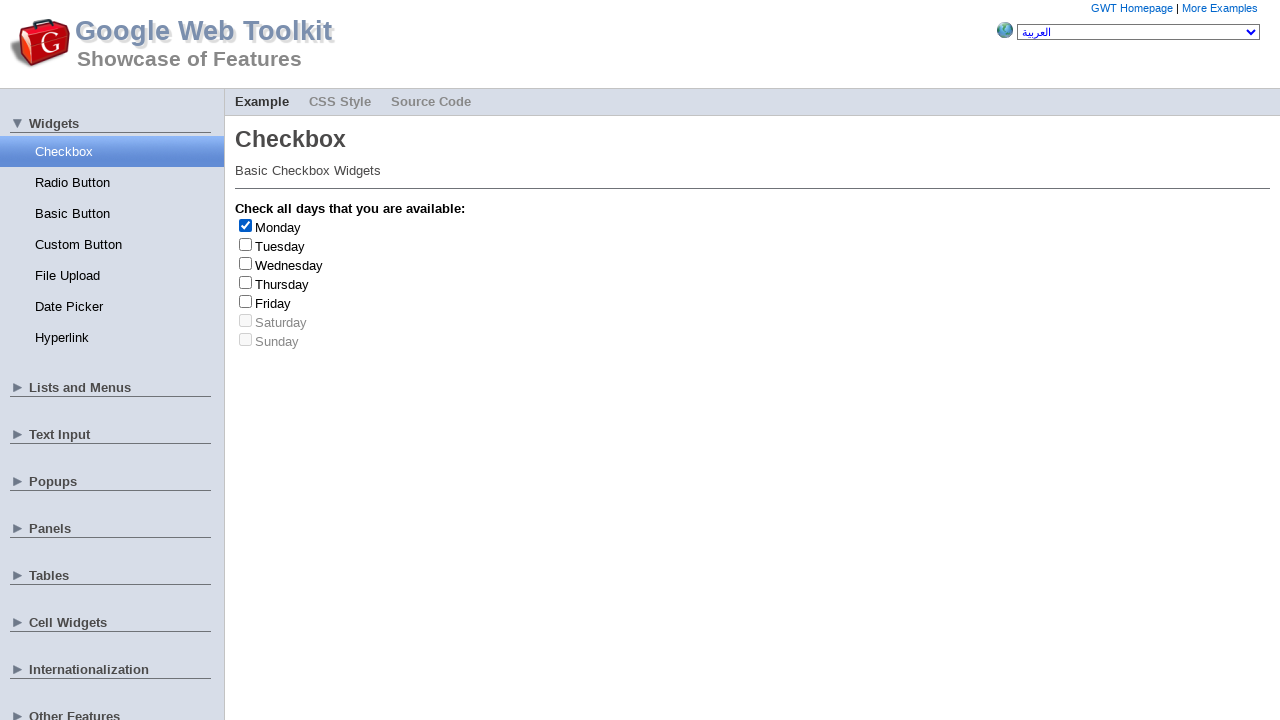

Unchecked checkbox at index 0 at (246, 225) on input[type='checkbox'] >> nth=0
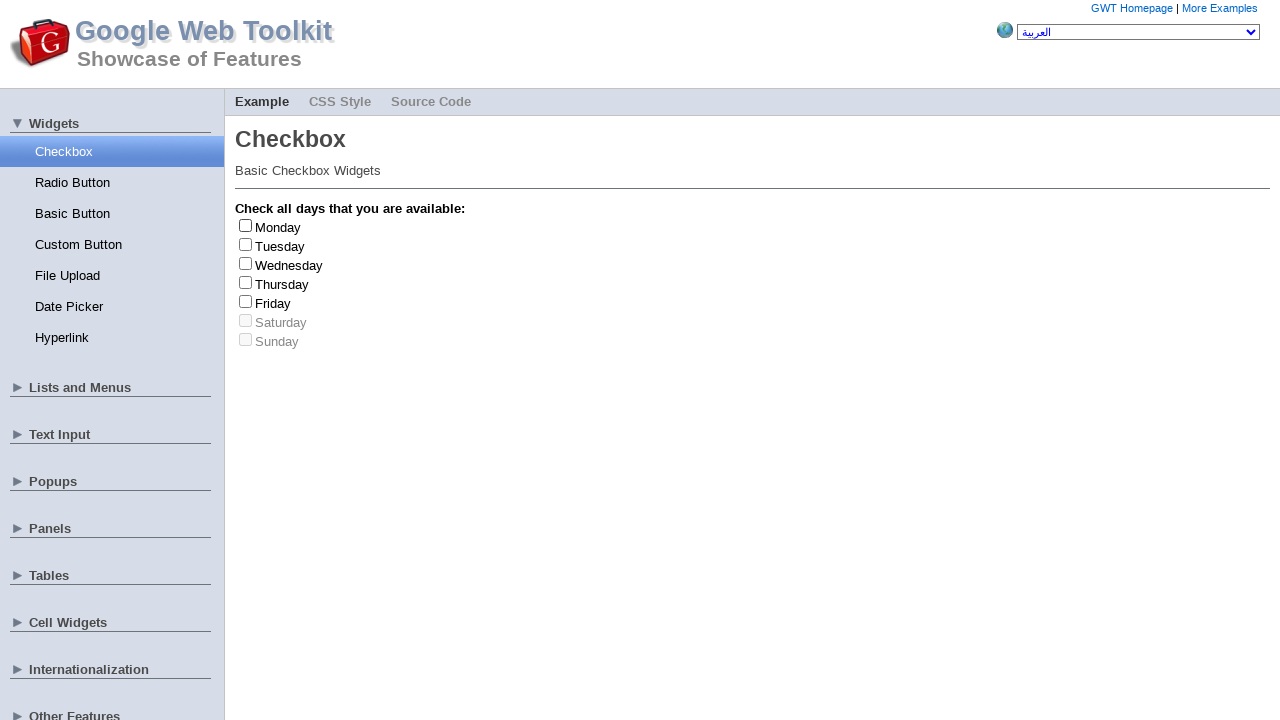

Clicked checkbox at index 2 at (246, 263) on input[type='checkbox'] >> nth=2
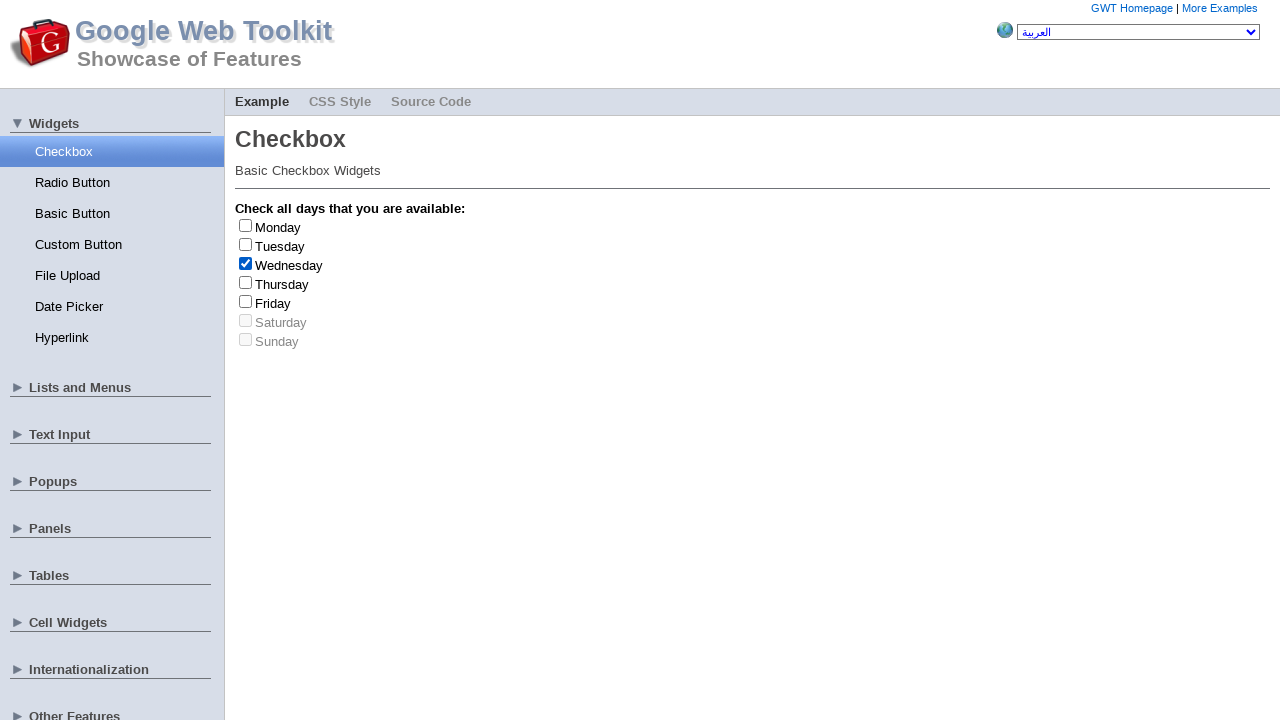

Retrieved day text: Wednesday
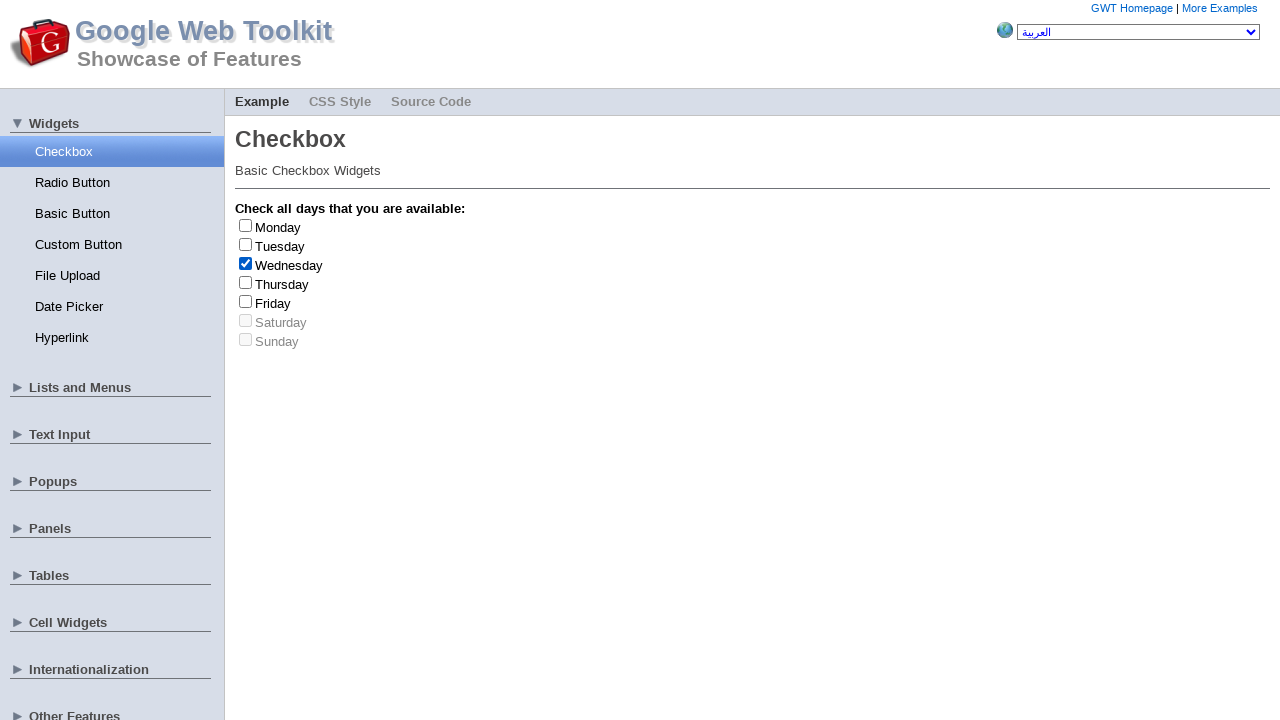

Unchecked checkbox at index 2 at (246, 263) on input[type='checkbox'] >> nth=2
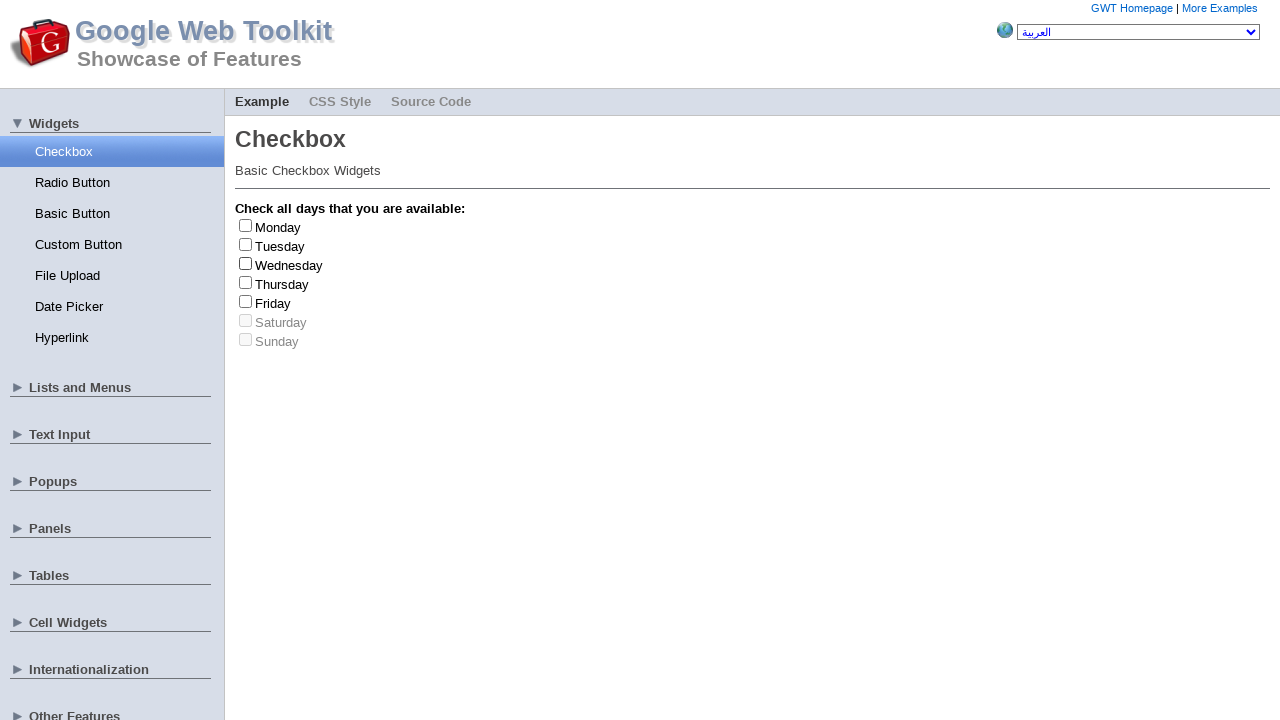

Clicked checkbox at index 3 at (246, 282) on input[type='checkbox'] >> nth=3
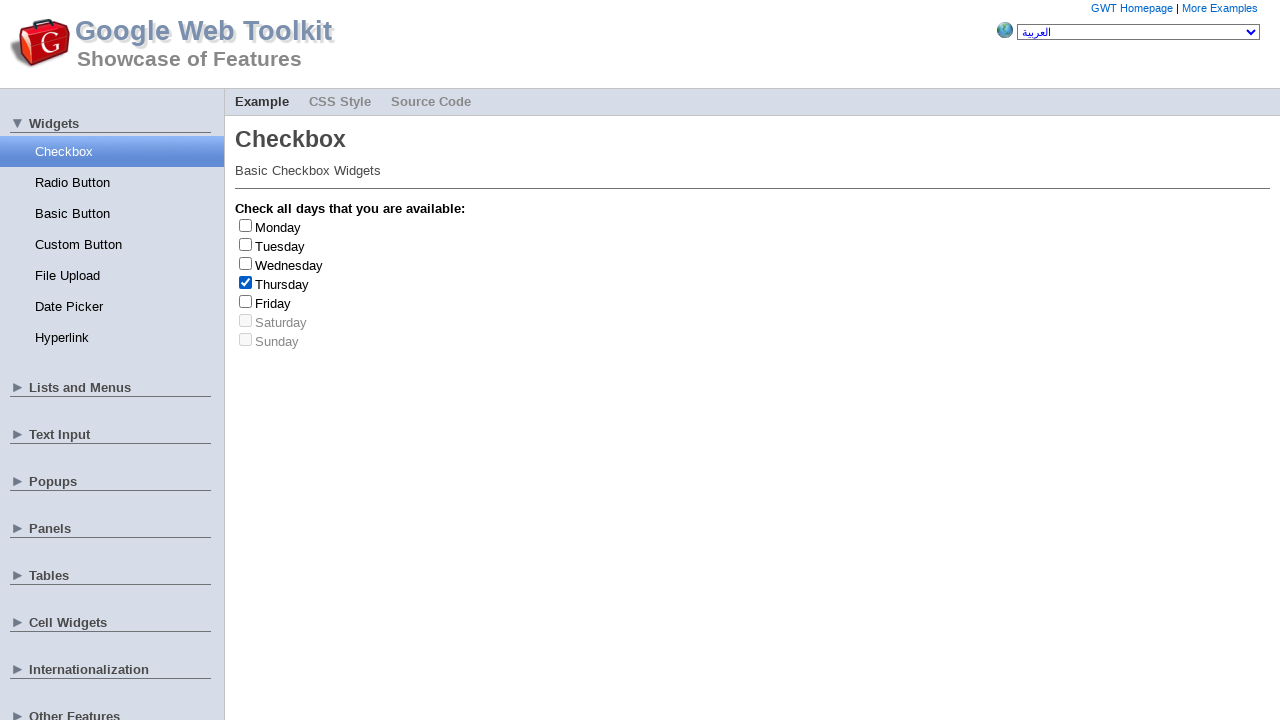

Retrieved day text: Thursday
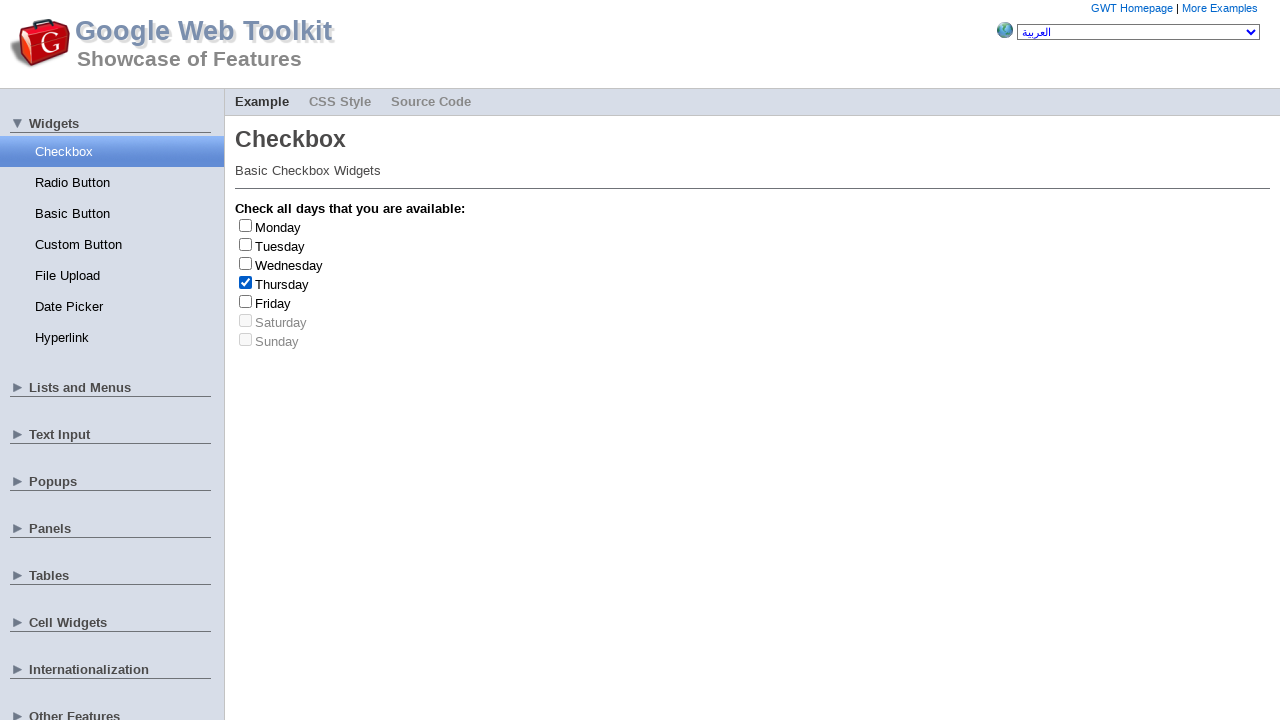

Unchecked checkbox at index 3 at (246, 282) on input[type='checkbox'] >> nth=3
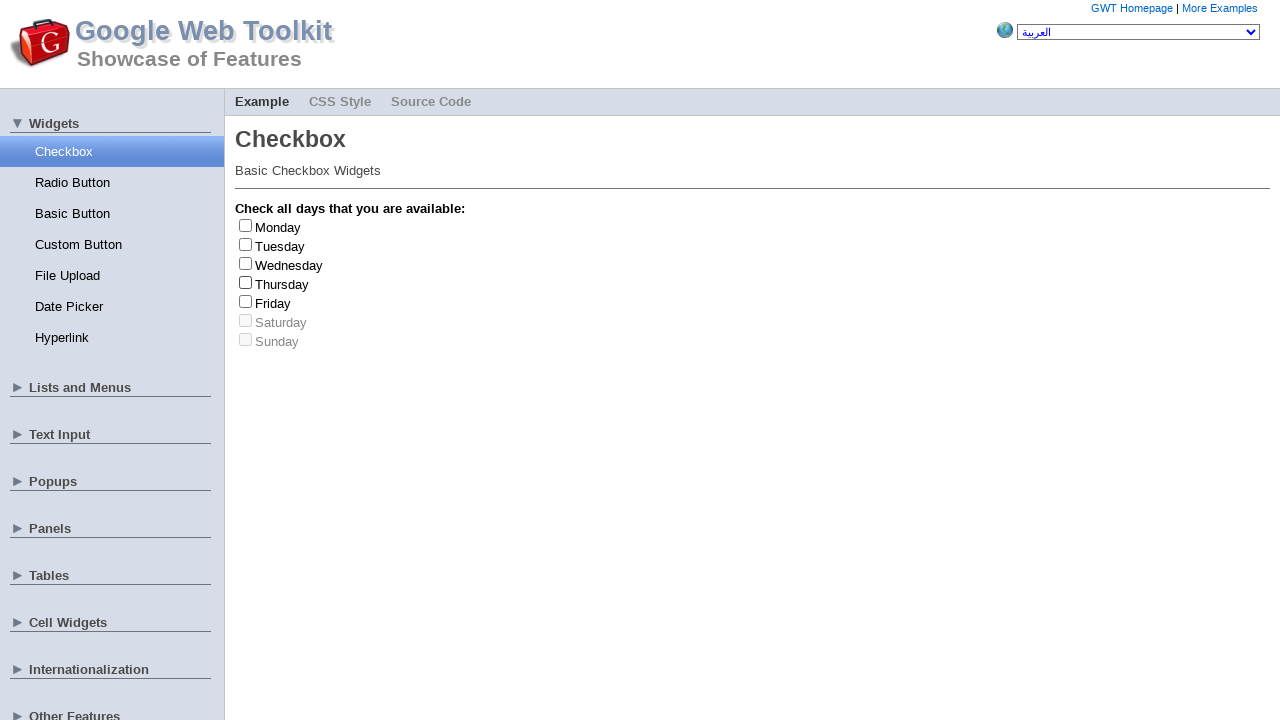

Clicked checkbox at index 0 at (246, 225) on input[type='checkbox'] >> nth=0
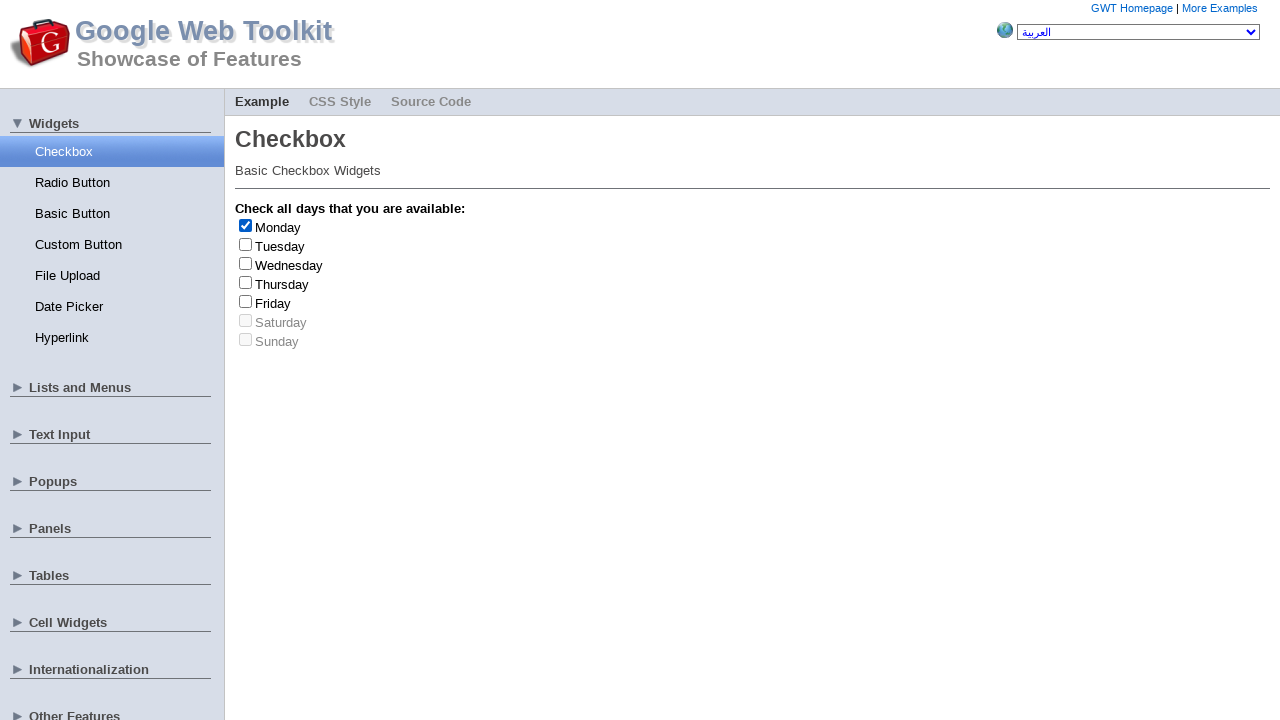

Retrieved day text: Monday
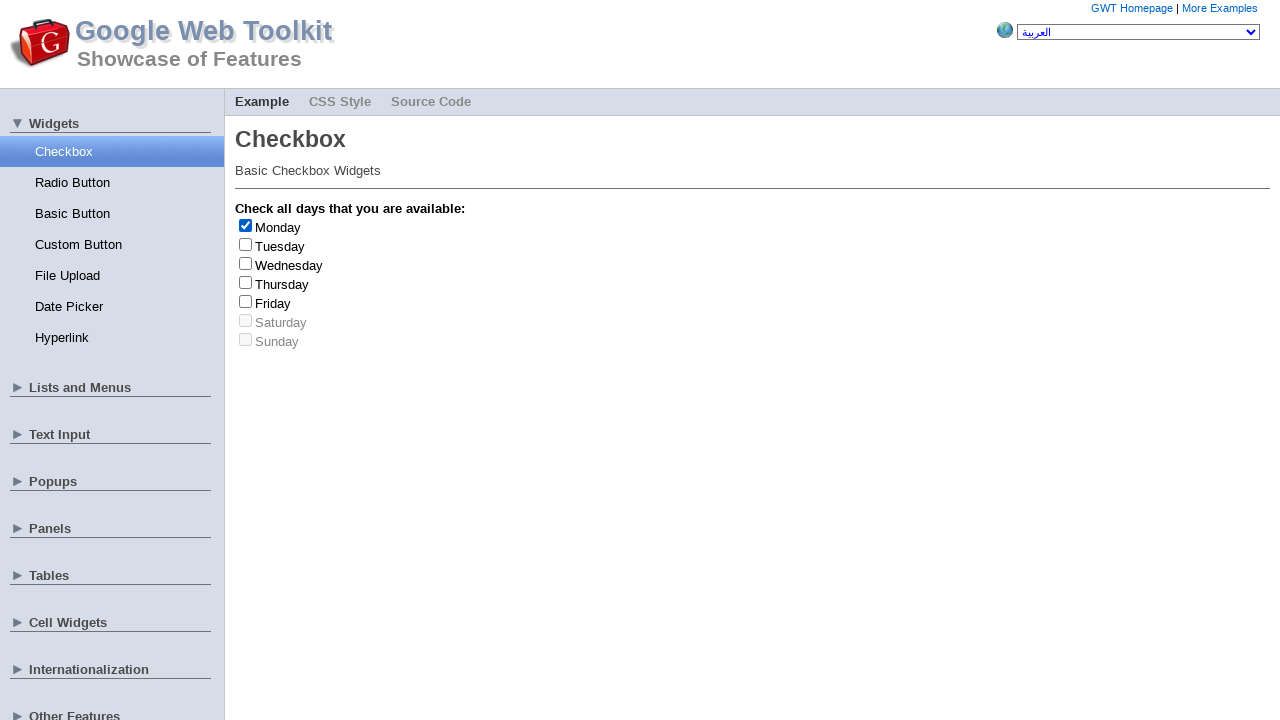

Unchecked checkbox at index 0 at (246, 225) on input[type='checkbox'] >> nth=0
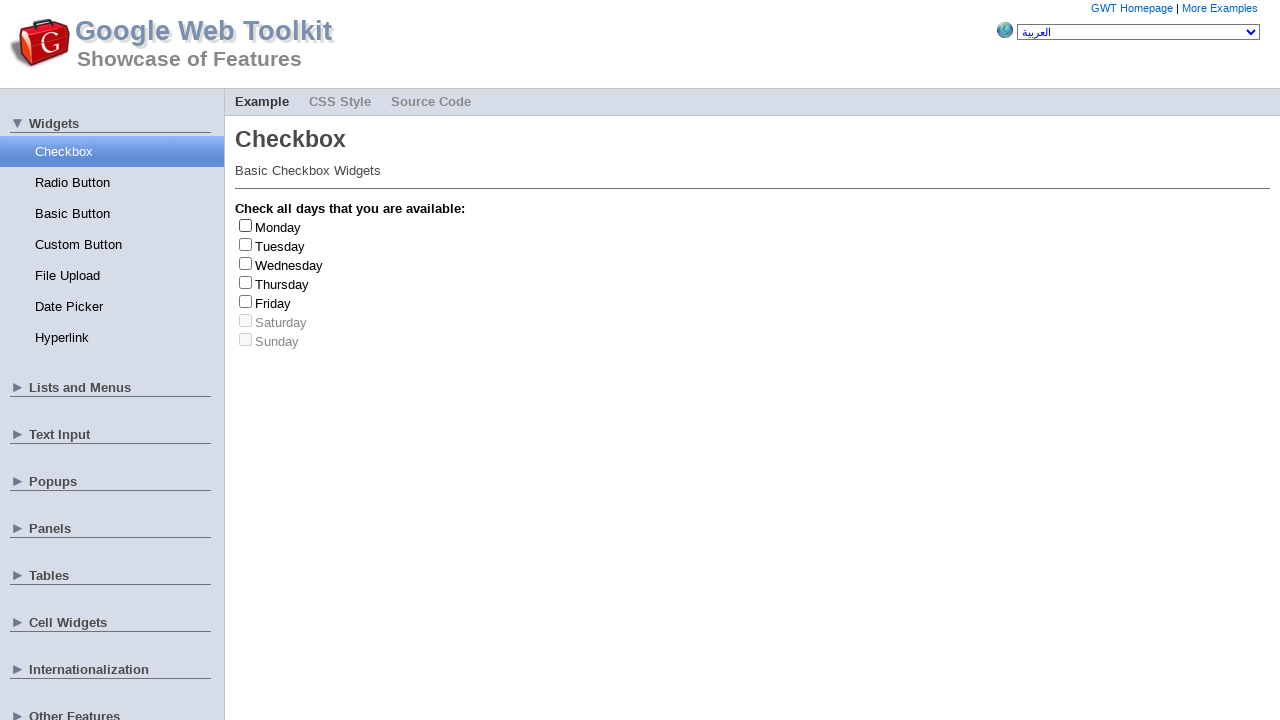

Clicked checkbox at index 2 at (246, 263) on input[type='checkbox'] >> nth=2
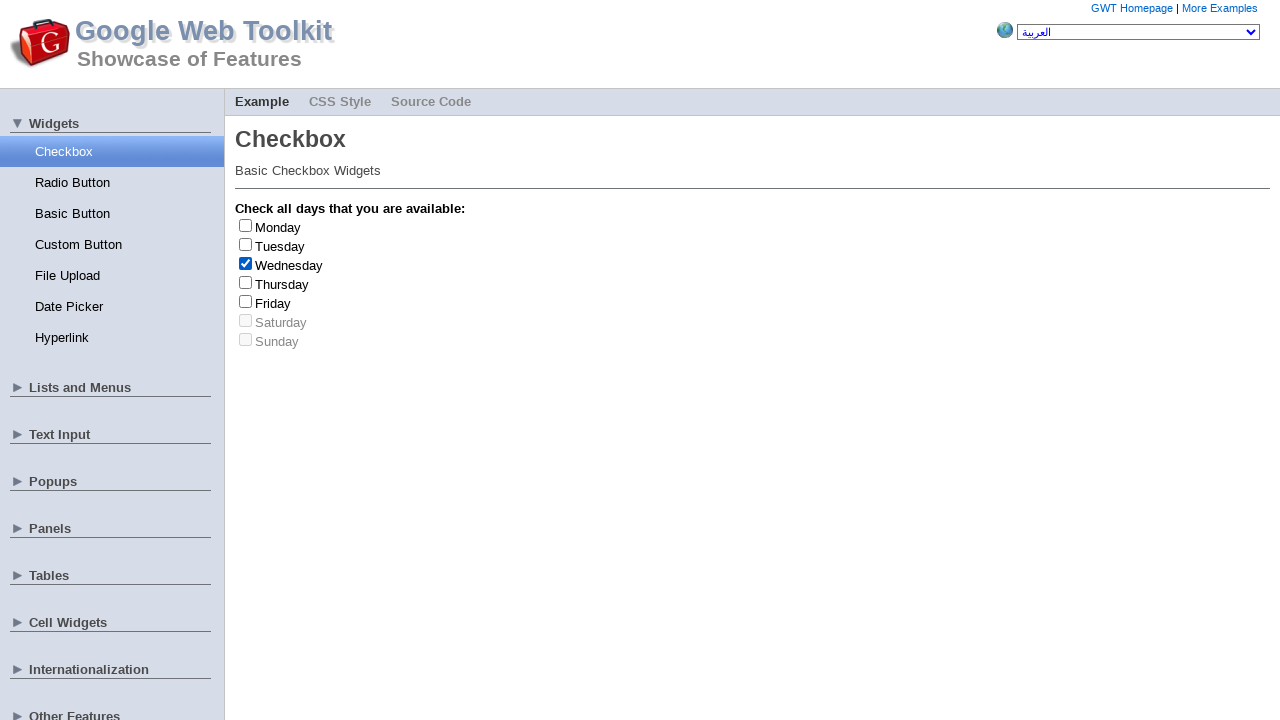

Retrieved day text: Wednesday
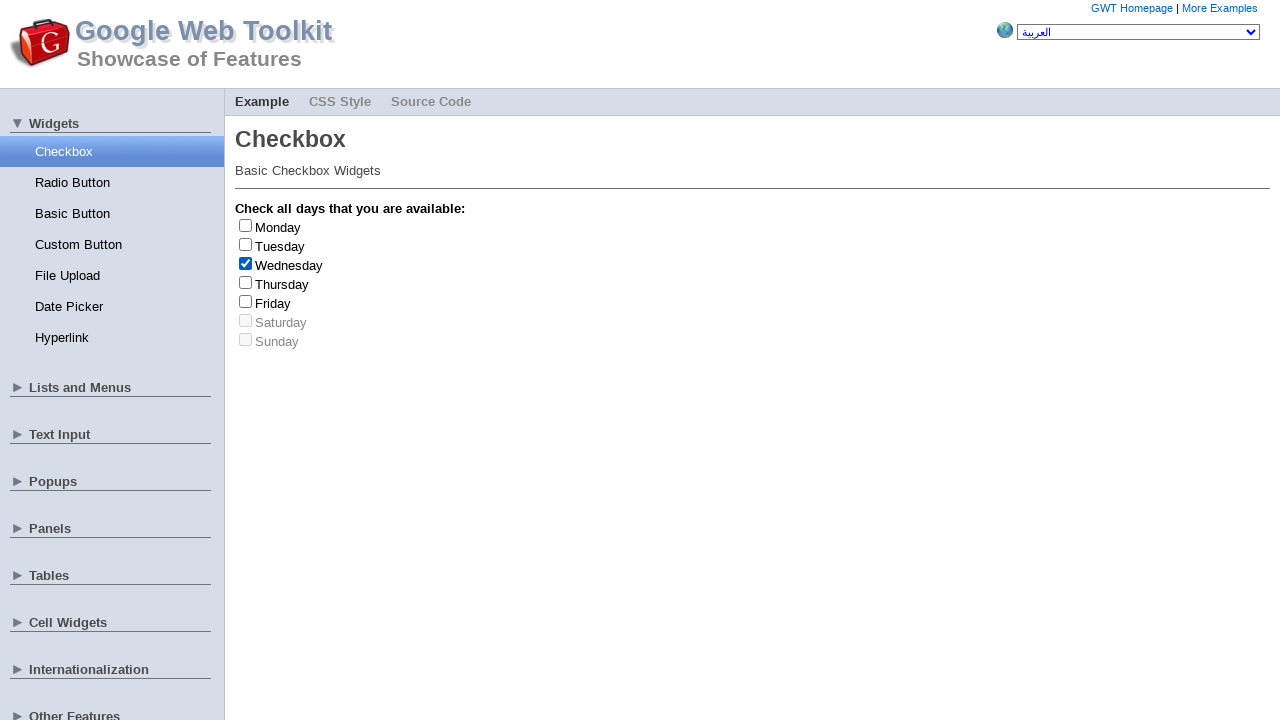

Unchecked checkbox at index 2 at (246, 263) on input[type='checkbox'] >> nth=2
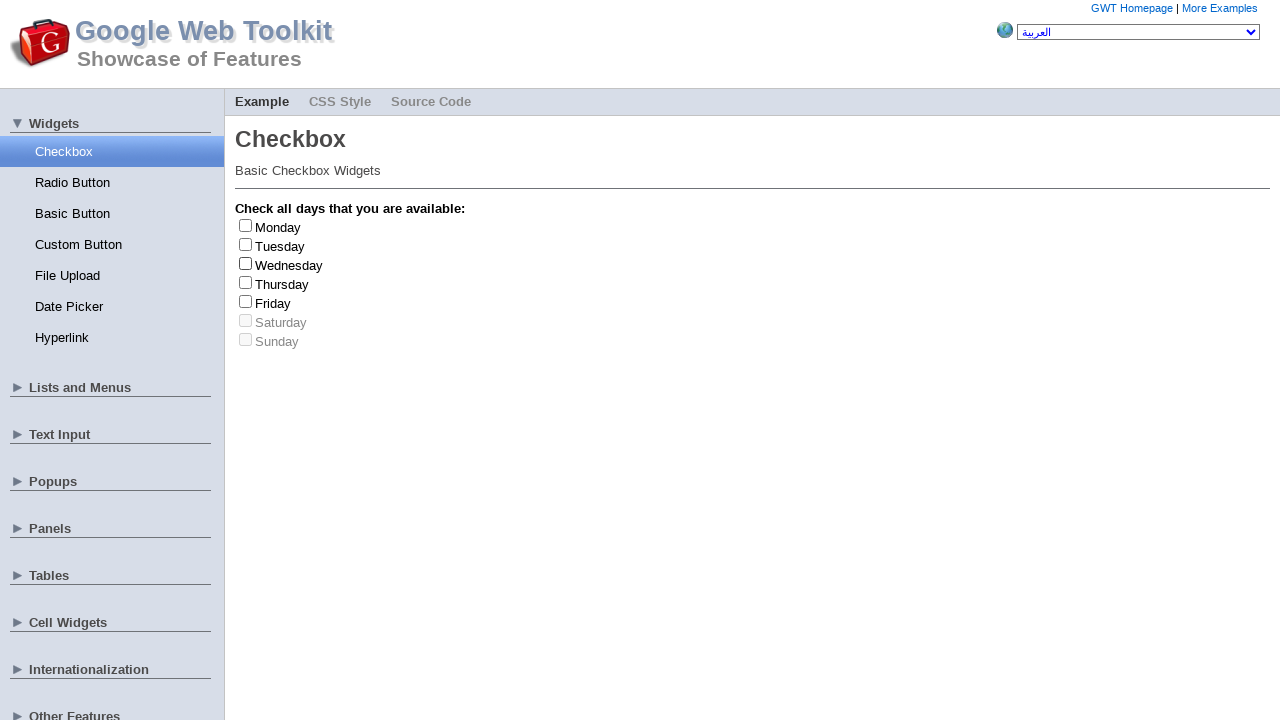

Clicked checkbox at index 3 at (246, 282) on input[type='checkbox'] >> nth=3
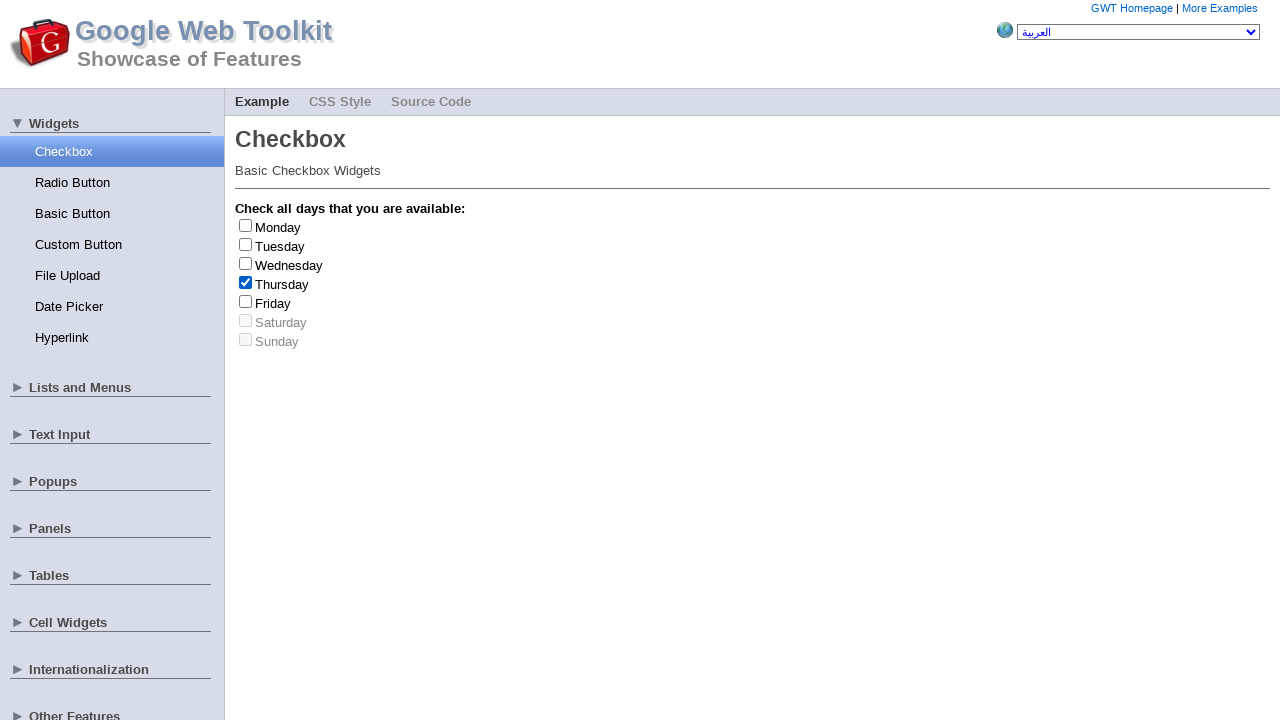

Retrieved day text: Thursday
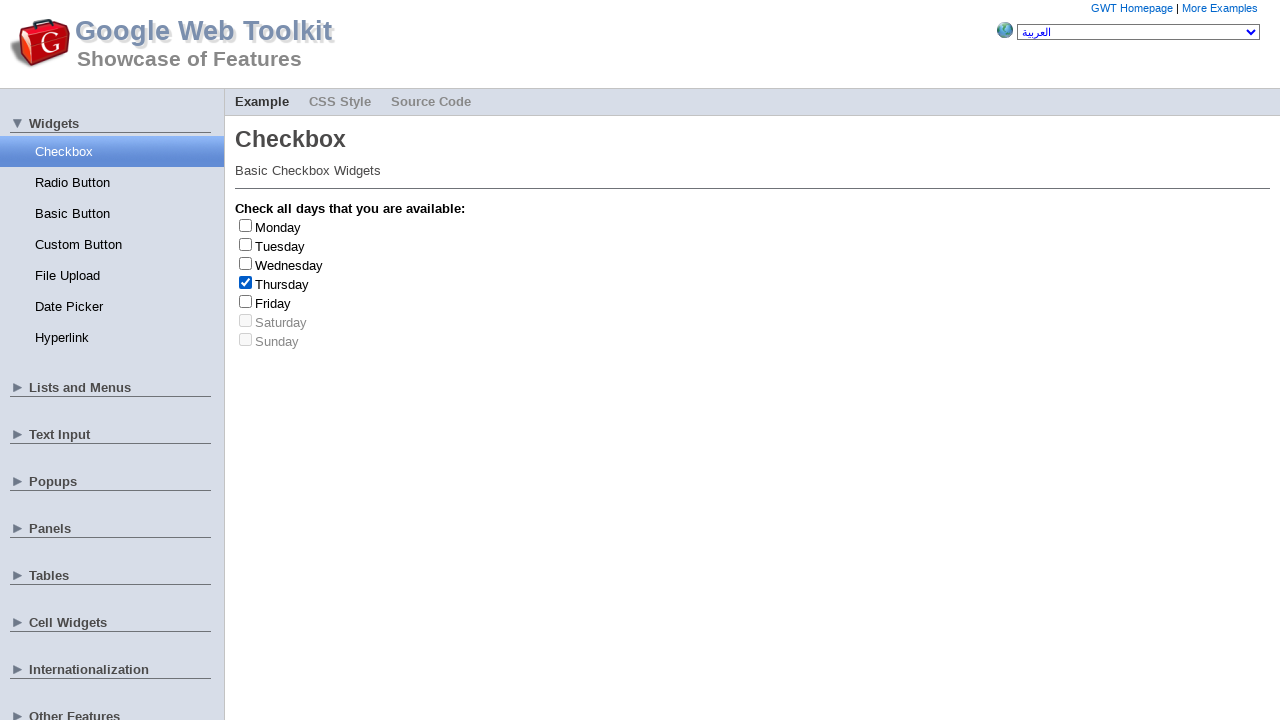

Unchecked checkbox at index 3 at (246, 282) on input[type='checkbox'] >> nth=3
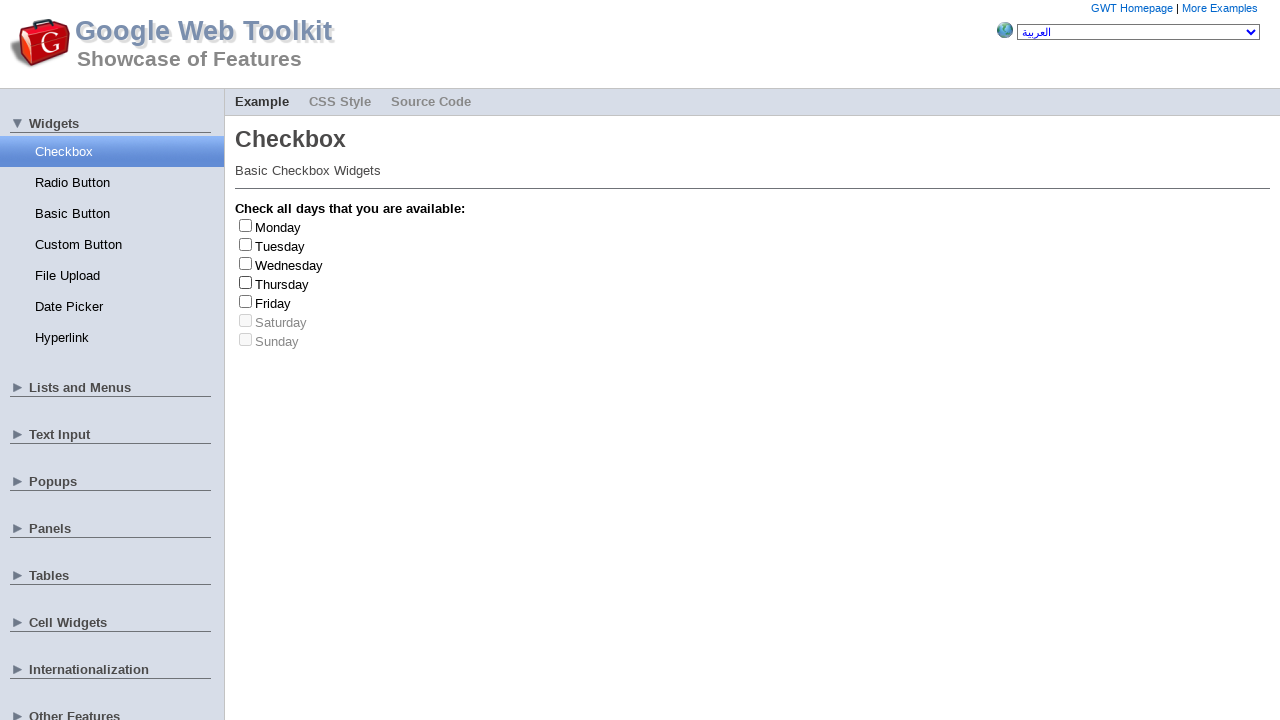

Clicked checkbox at index 2 at (246, 263) on input[type='checkbox'] >> nth=2
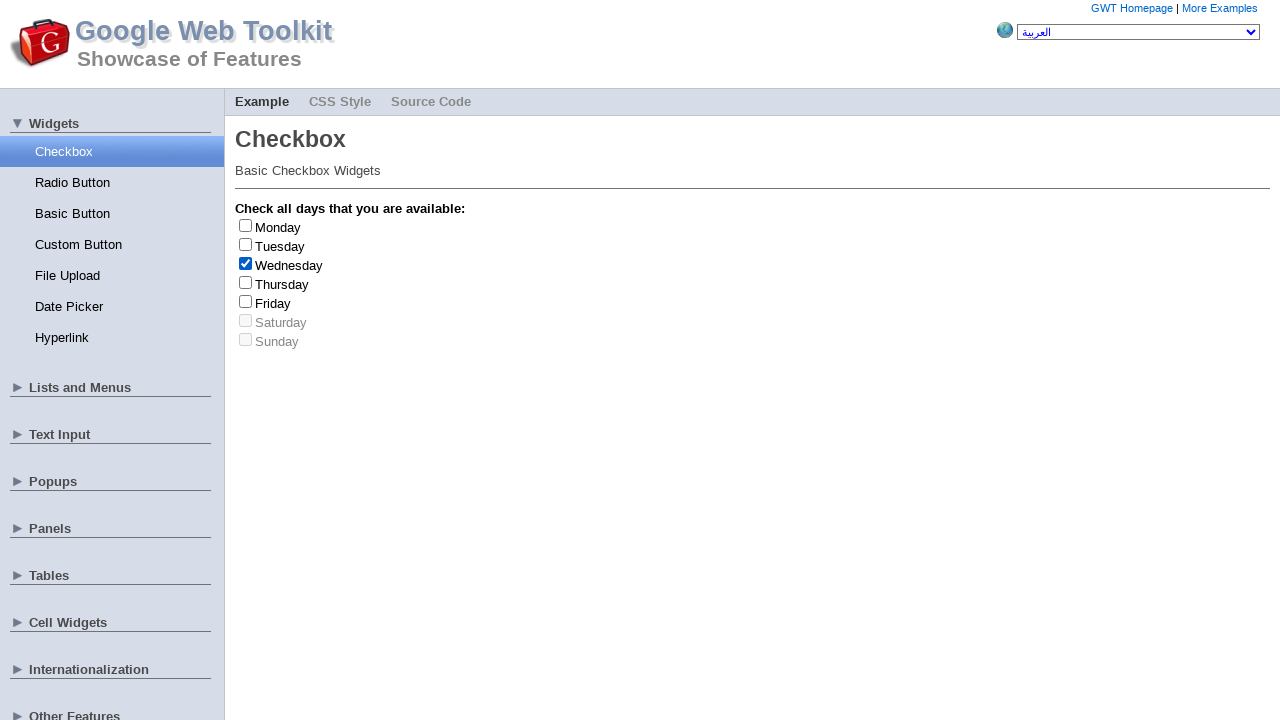

Retrieved day text: Wednesday
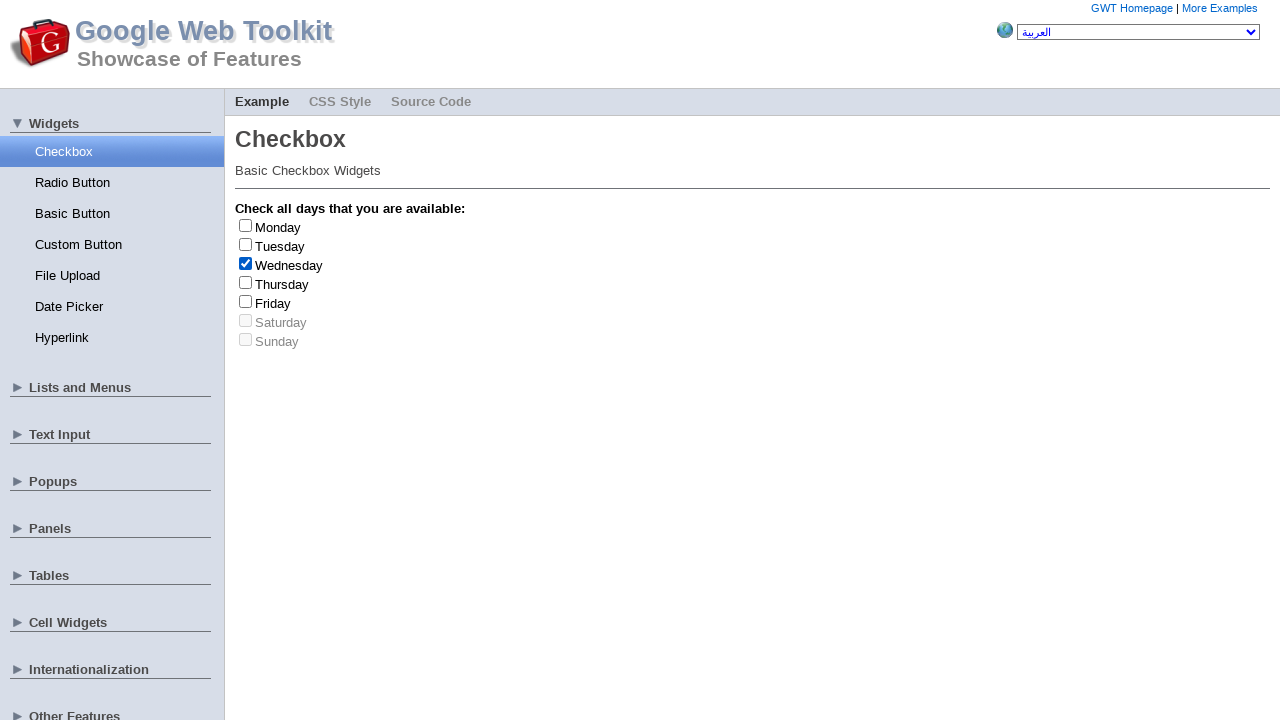

Unchecked checkbox at index 2 at (246, 263) on input[type='checkbox'] >> nth=2
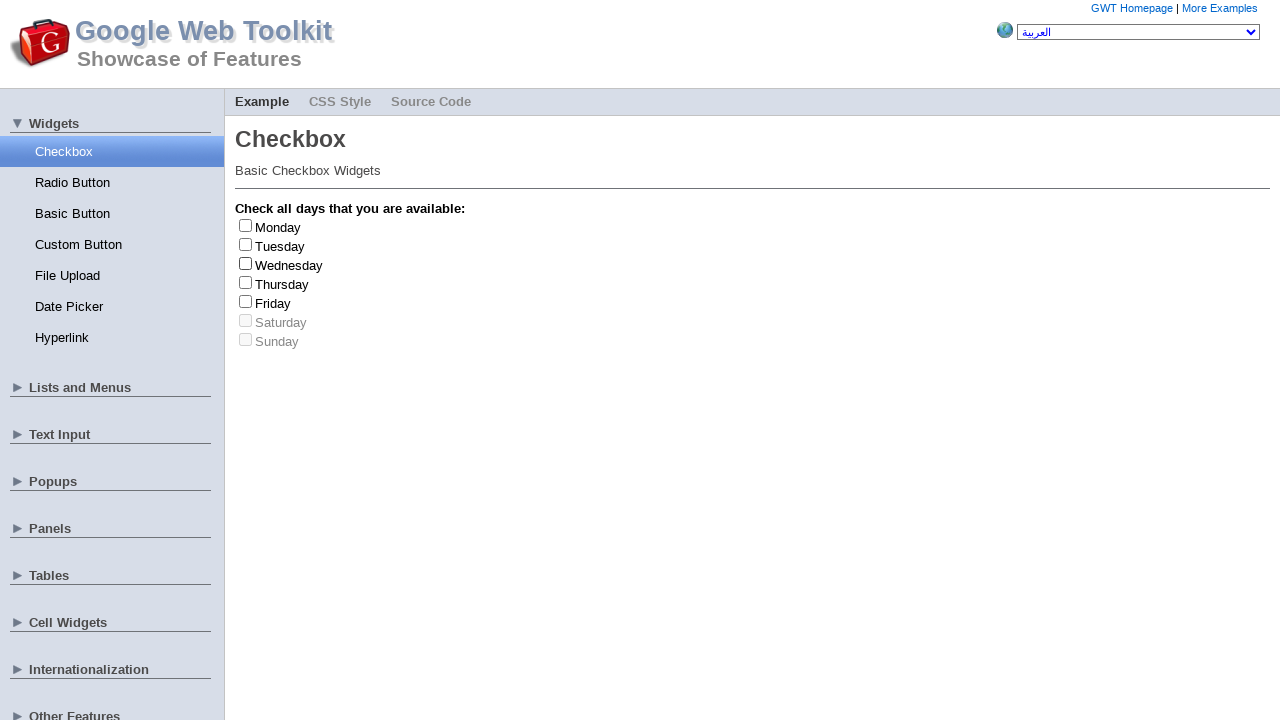

Clicked checkbox at index 0 at (246, 225) on input[type='checkbox'] >> nth=0
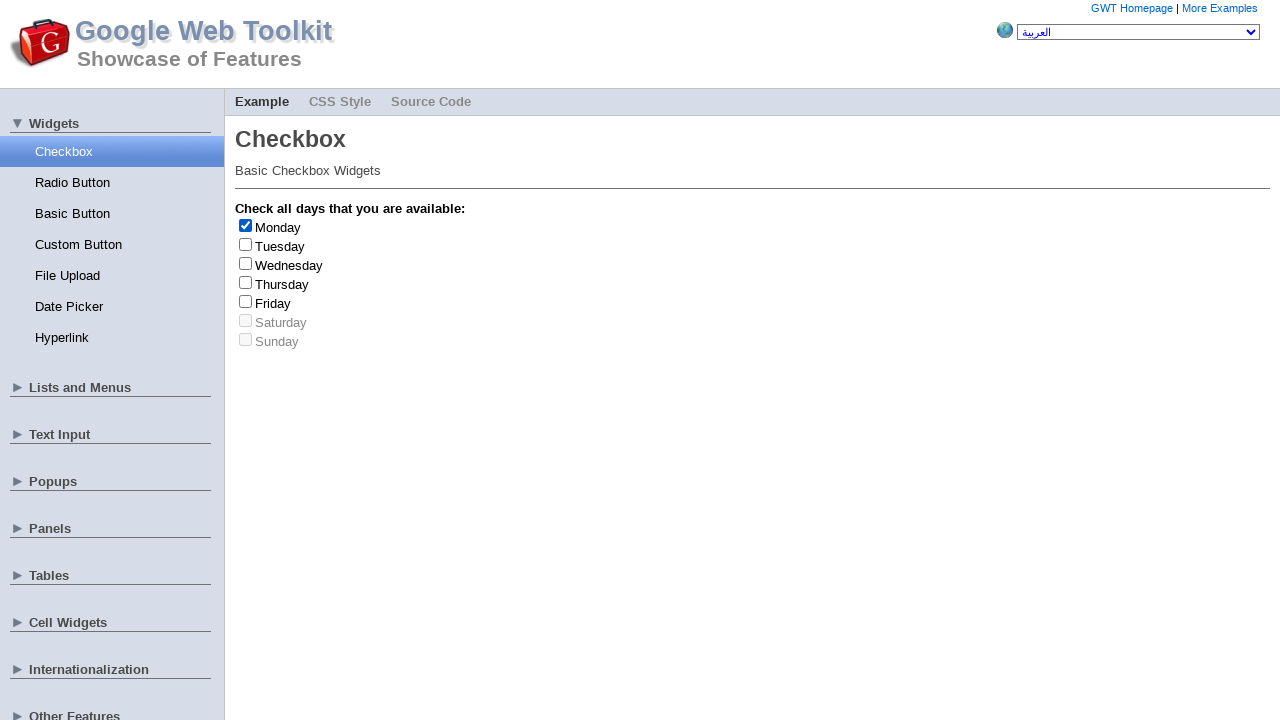

Retrieved day text: Monday
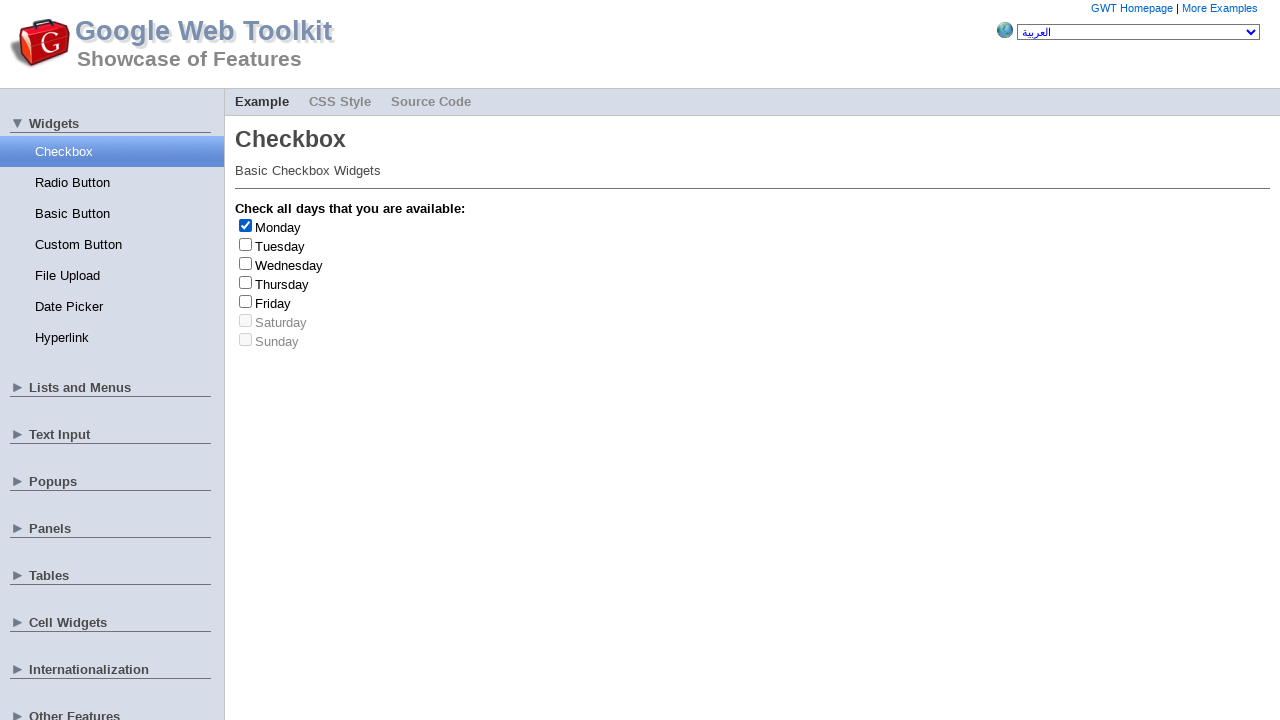

Unchecked checkbox at index 0 at (246, 225) on input[type='checkbox'] >> nth=0
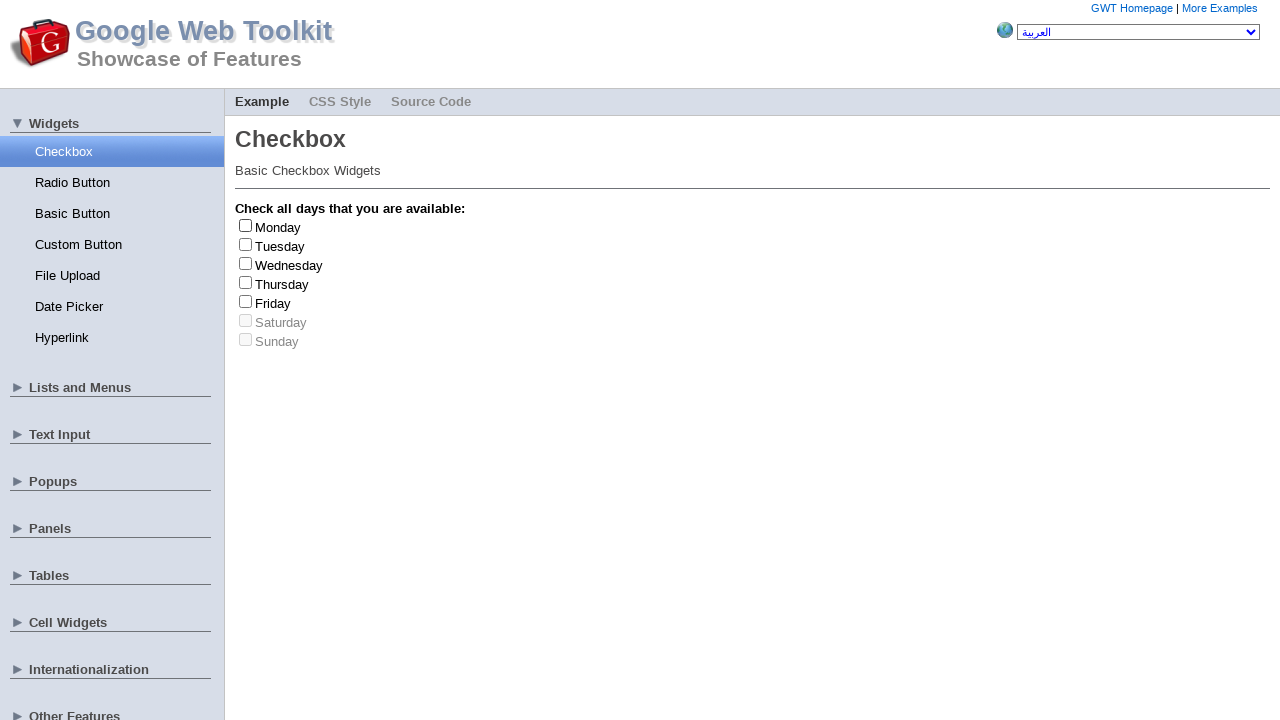

Clicked checkbox at index 2 at (246, 263) on input[type='checkbox'] >> nth=2
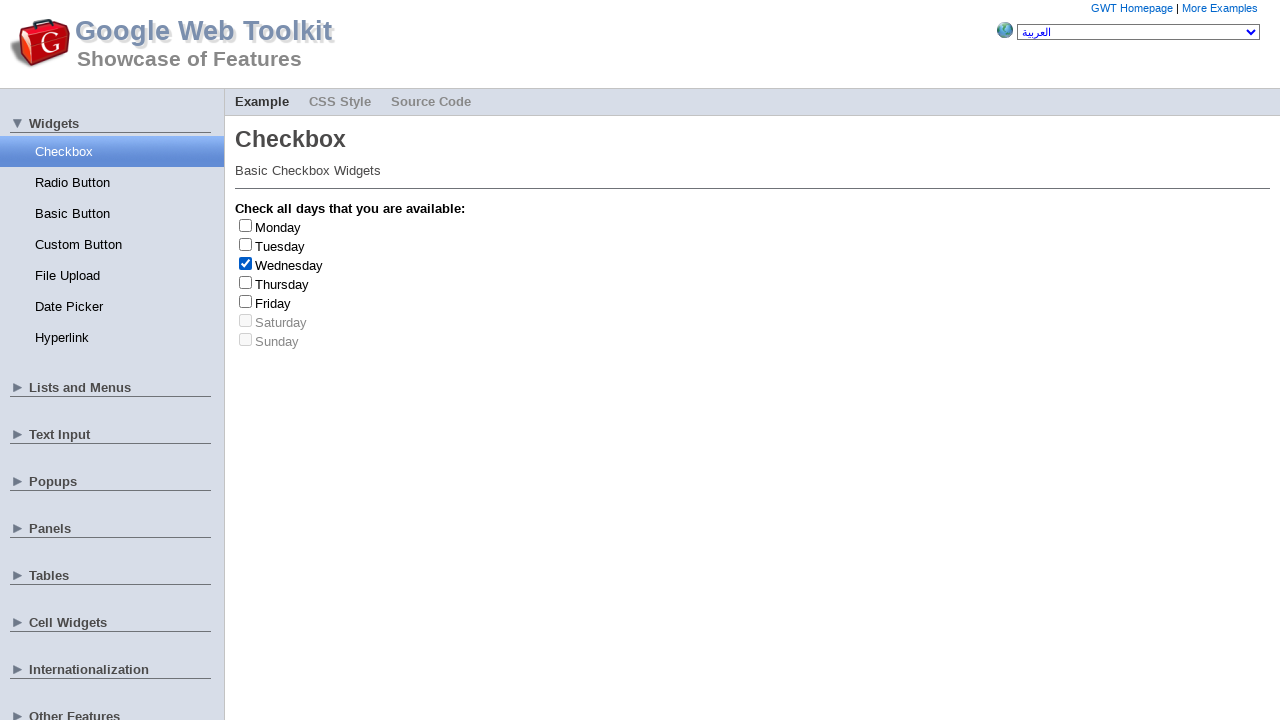

Retrieved day text: Wednesday
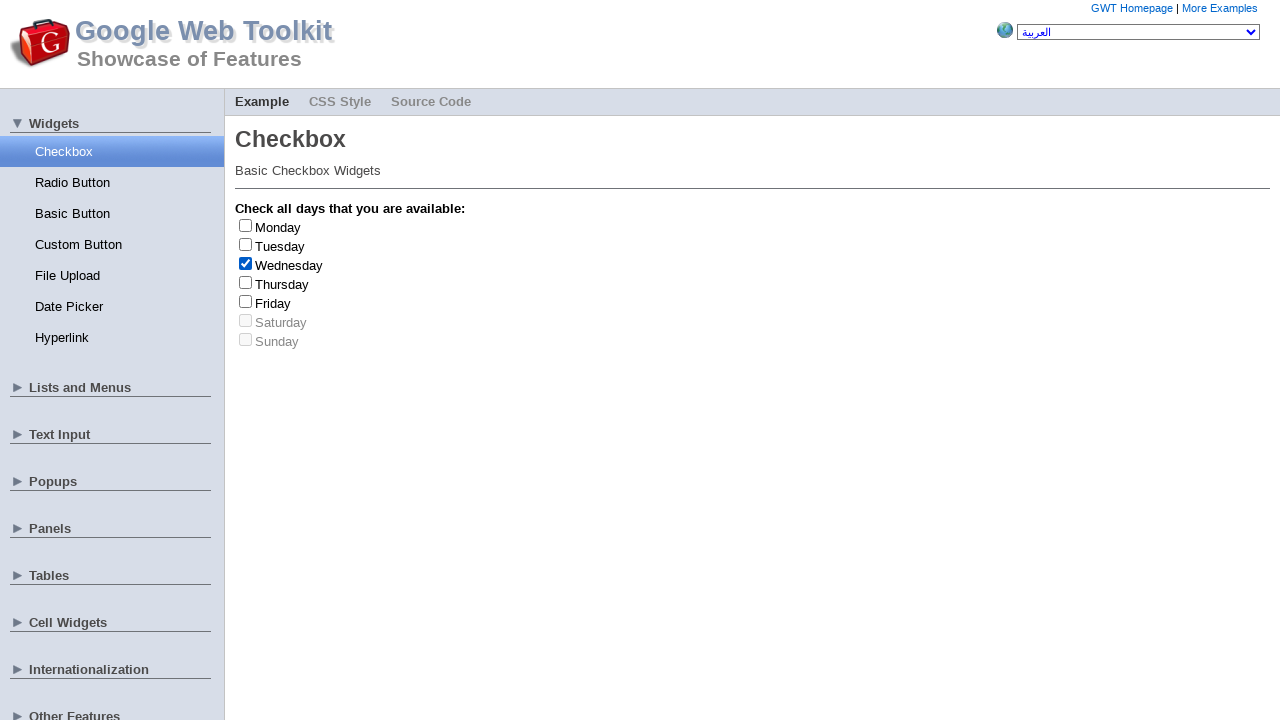

Unchecked checkbox at index 2 at (246, 263) on input[type='checkbox'] >> nth=2
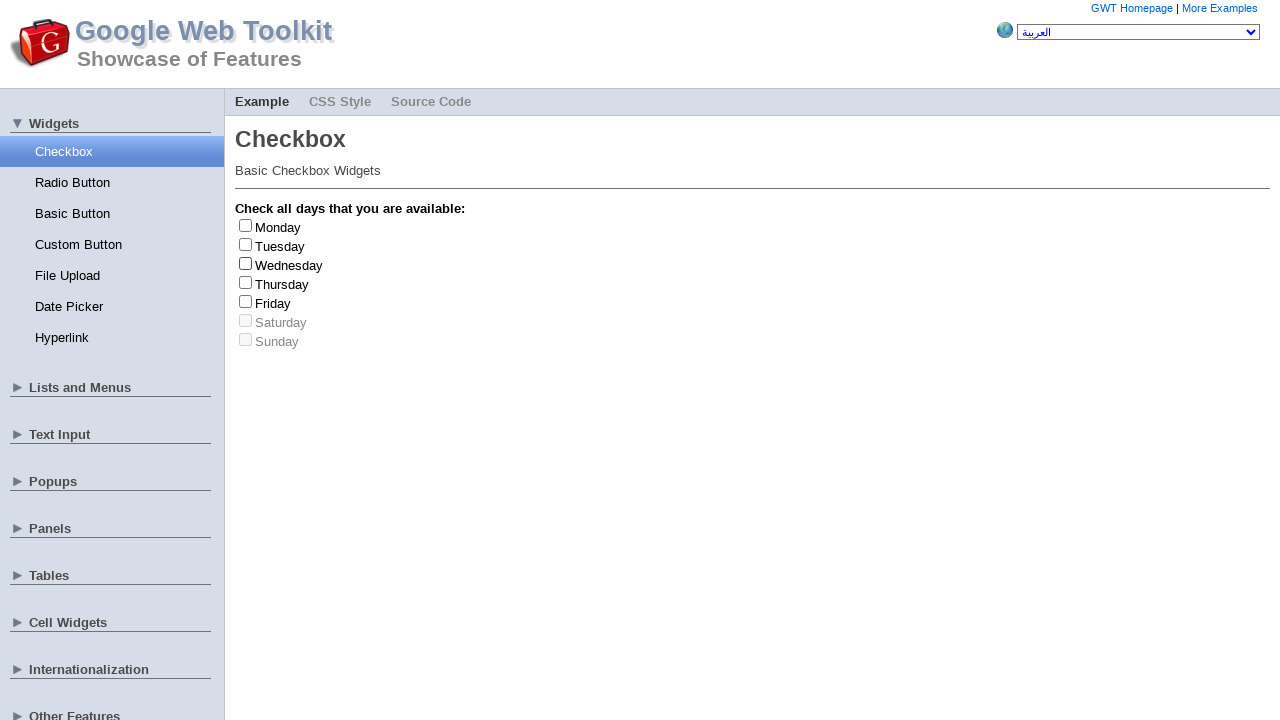

Clicked checkbox at index 4 at (246, 301) on input[type='checkbox'] >> nth=4
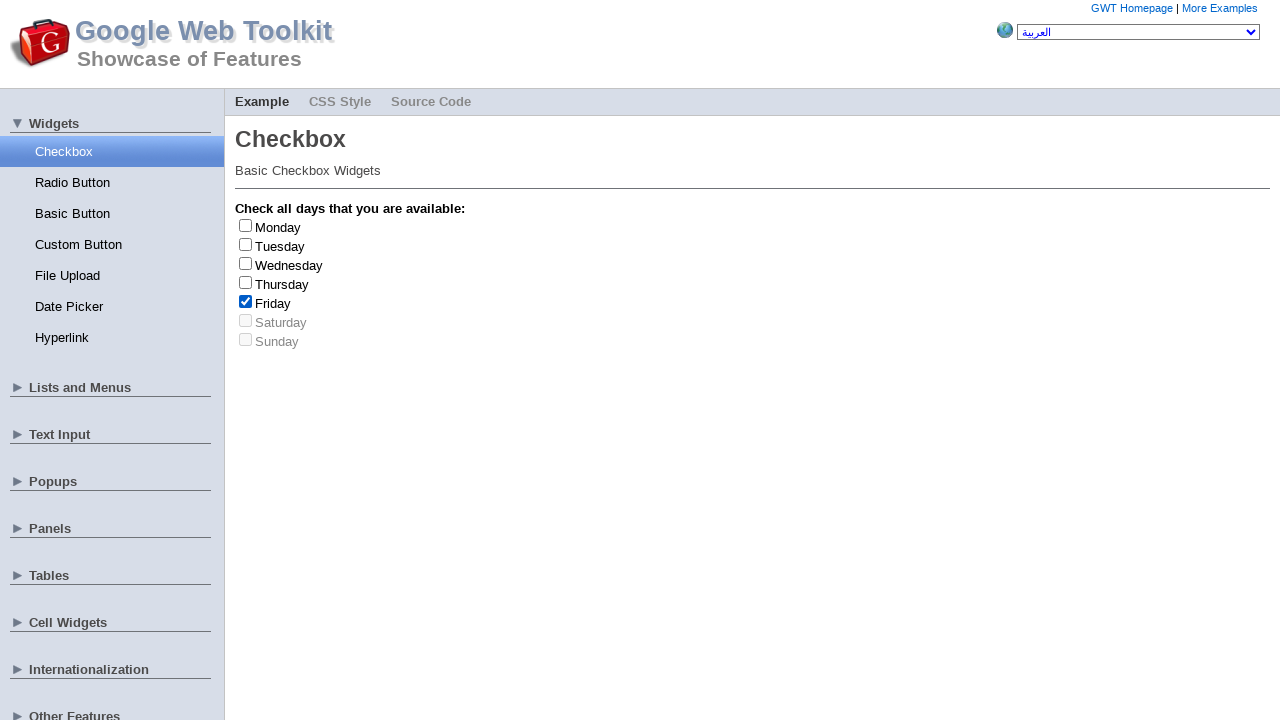

Retrieved day text: Friday
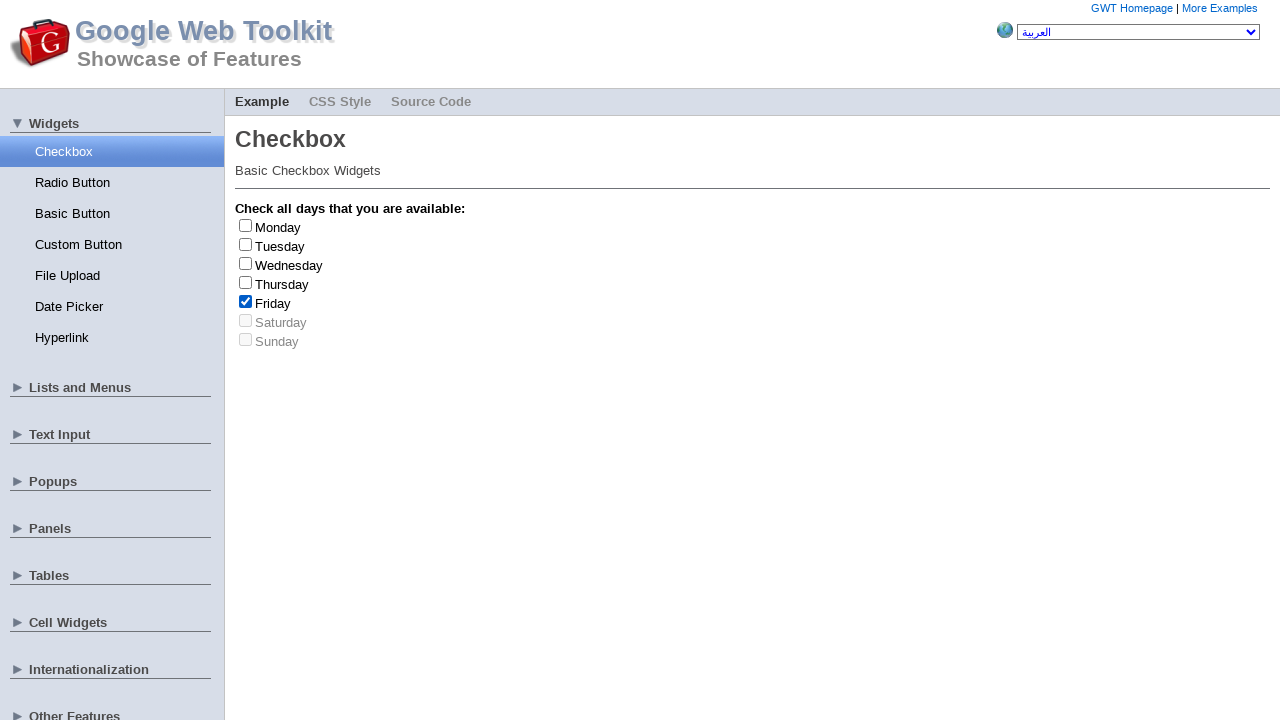

Friday clicked 3 time(s)
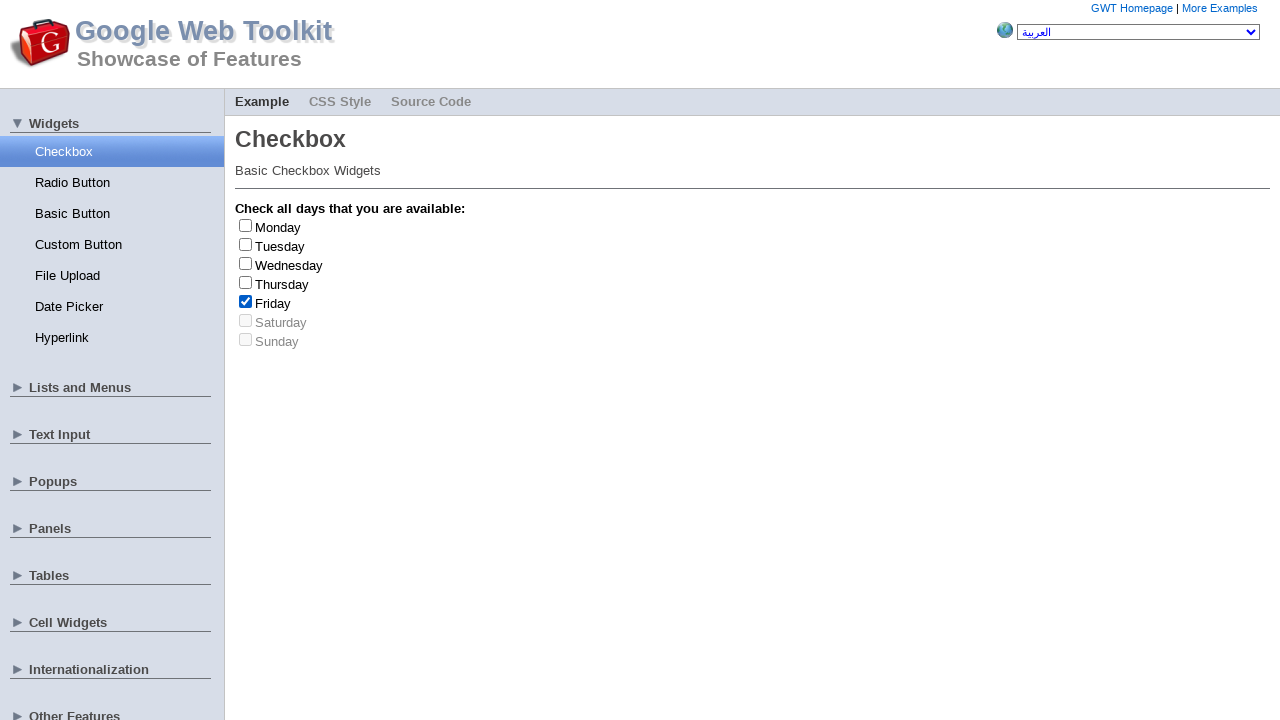

Unchecked checkbox at index 4 at (246, 301) on input[type='checkbox'] >> nth=4
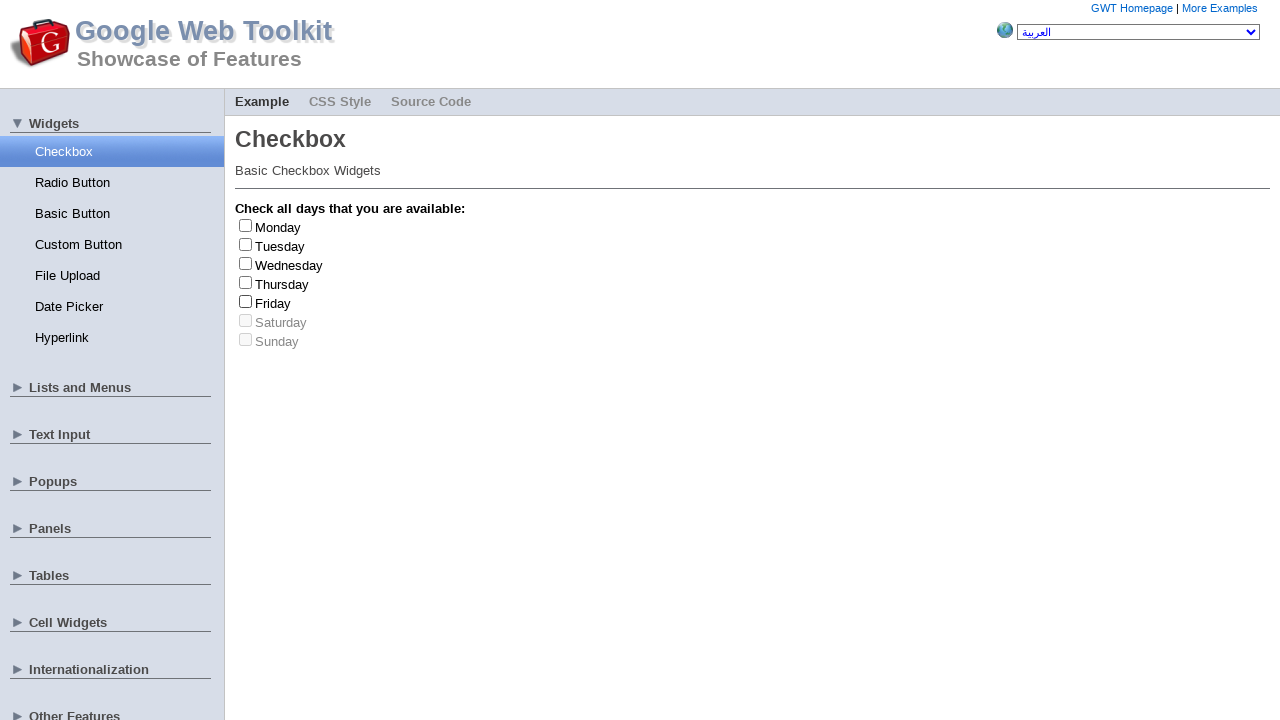

Clicked checkbox at index 0 at (246, 225) on input[type='checkbox'] >> nth=0
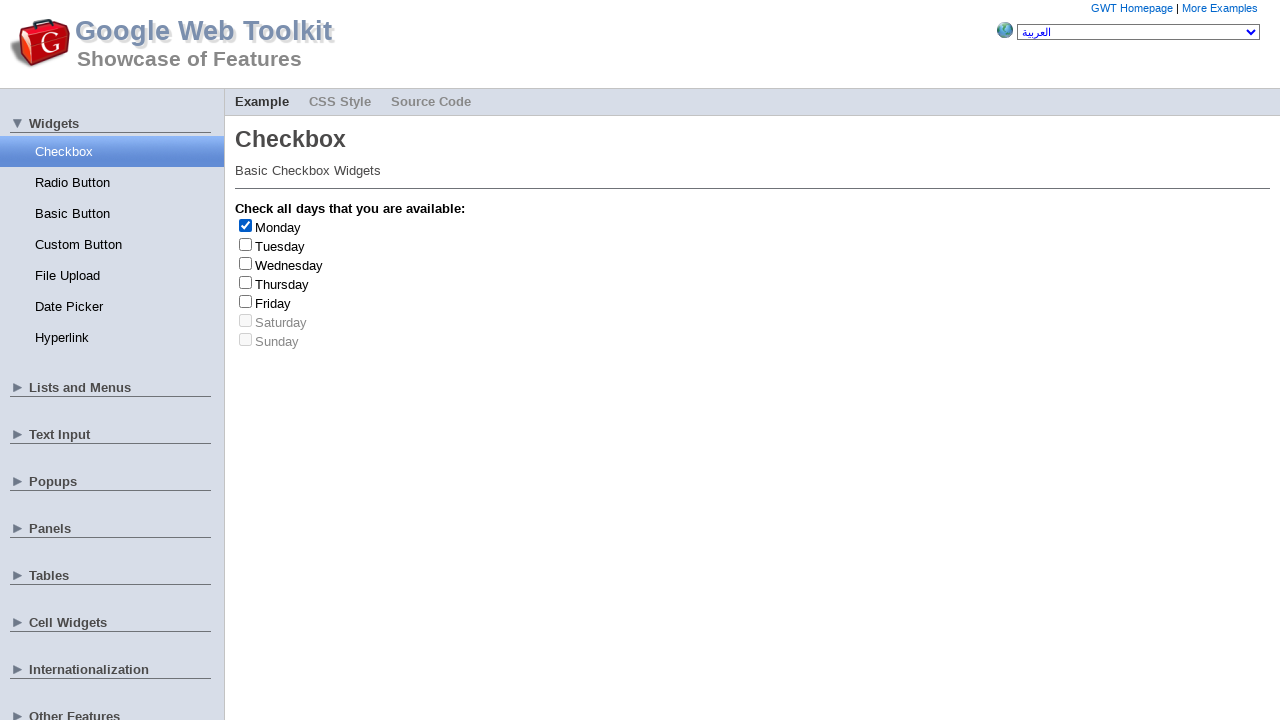

Retrieved day text: Monday
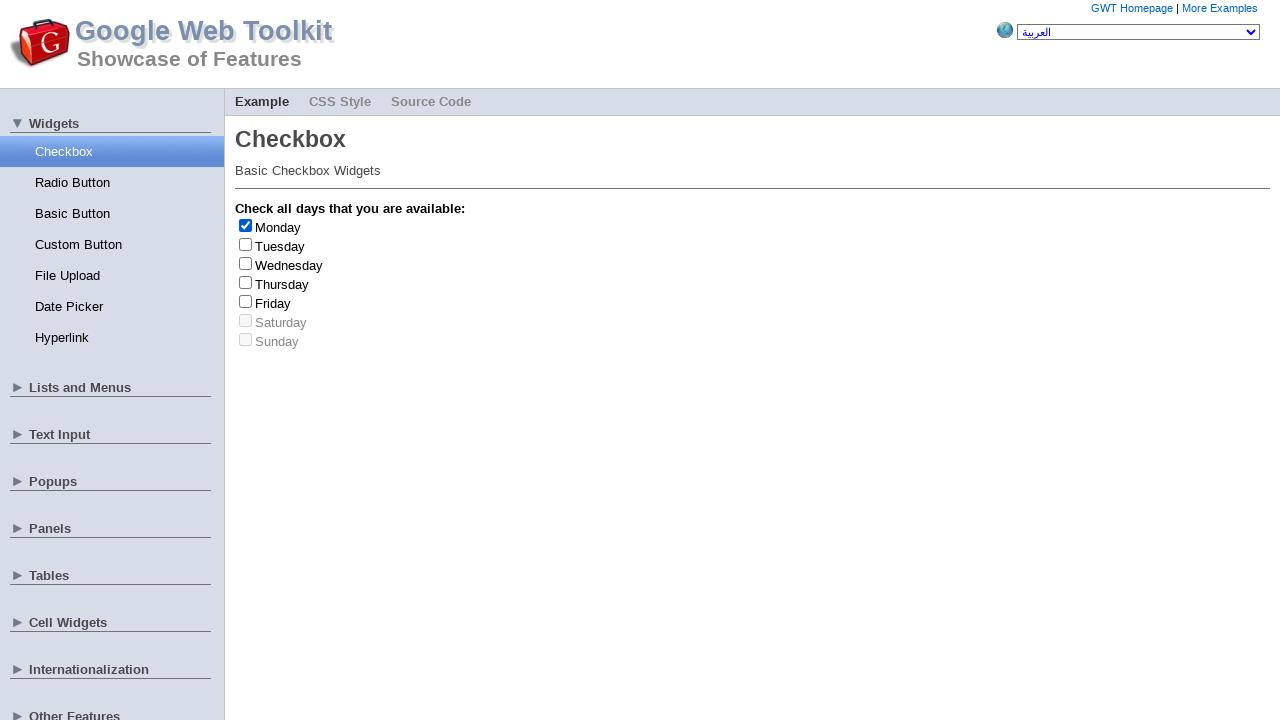

Unchecked checkbox at index 0 at (246, 225) on input[type='checkbox'] >> nth=0
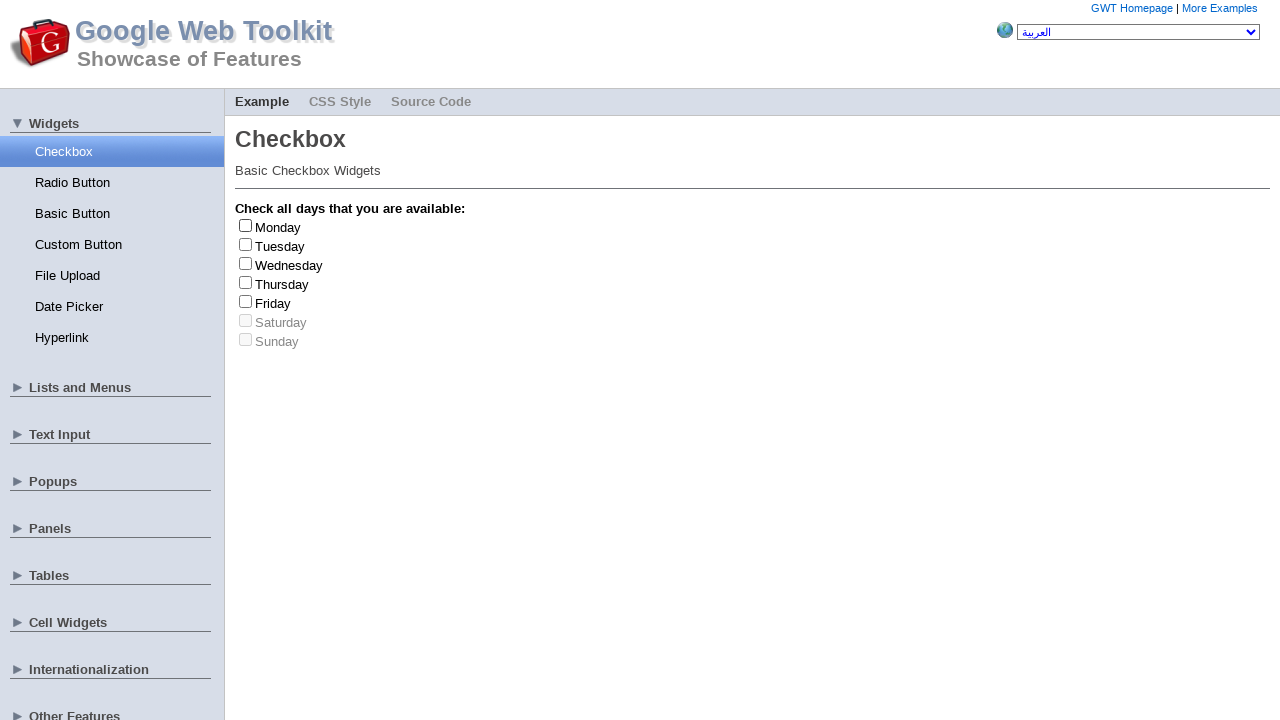

Clicked checkbox at index 0 at (246, 225) on input[type='checkbox'] >> nth=0
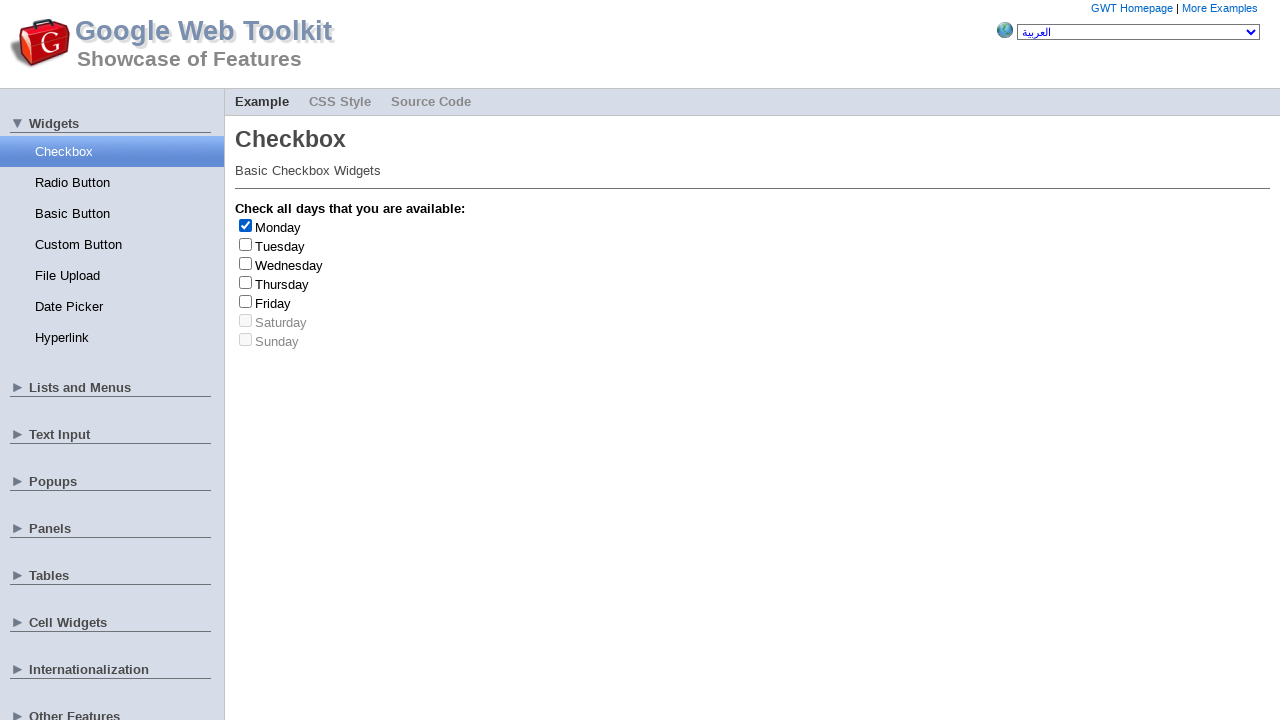

Retrieved day text: Monday
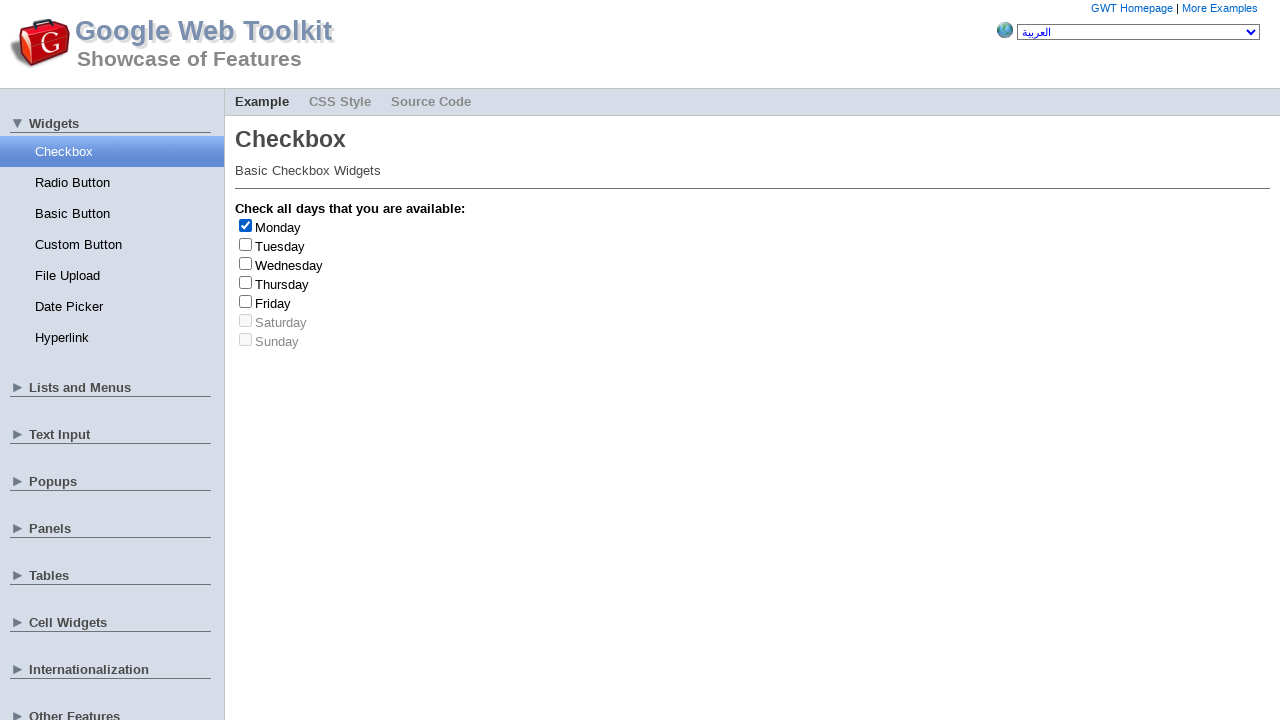

Unchecked checkbox at index 0 at (246, 225) on input[type='checkbox'] >> nth=0
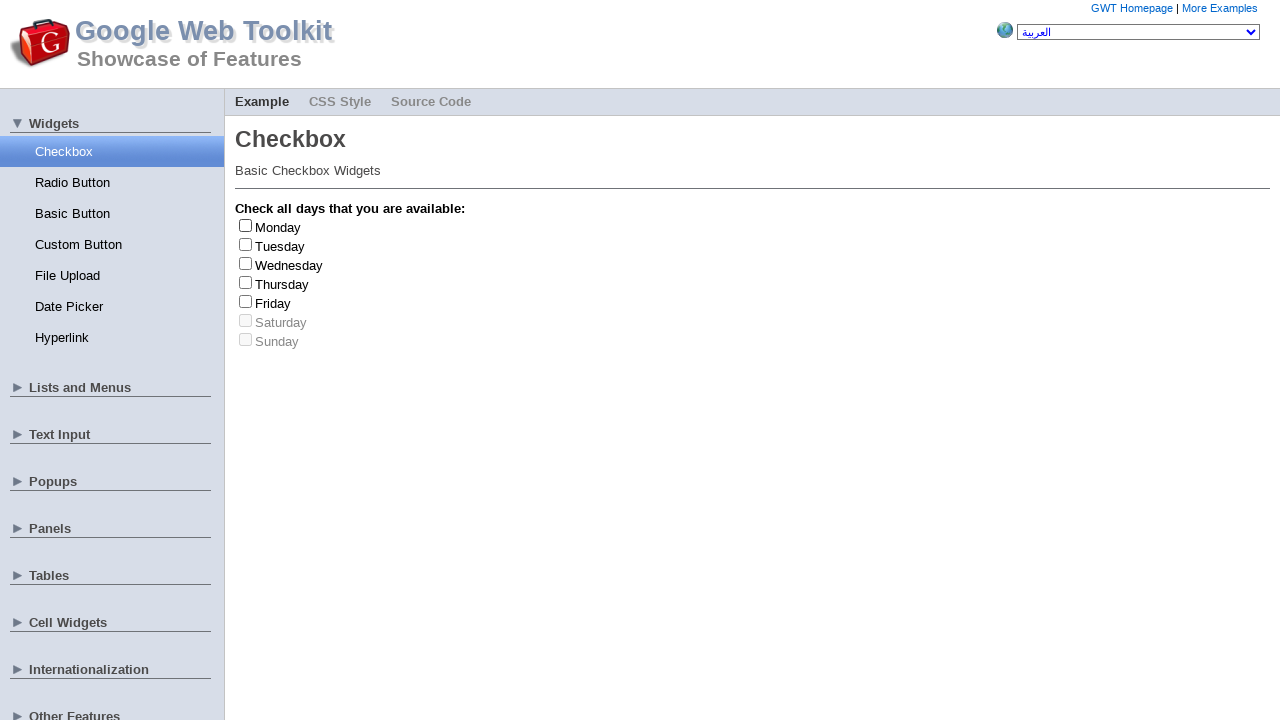

Clicked checkbox at index 1 at (246, 244) on input[type='checkbox'] >> nth=1
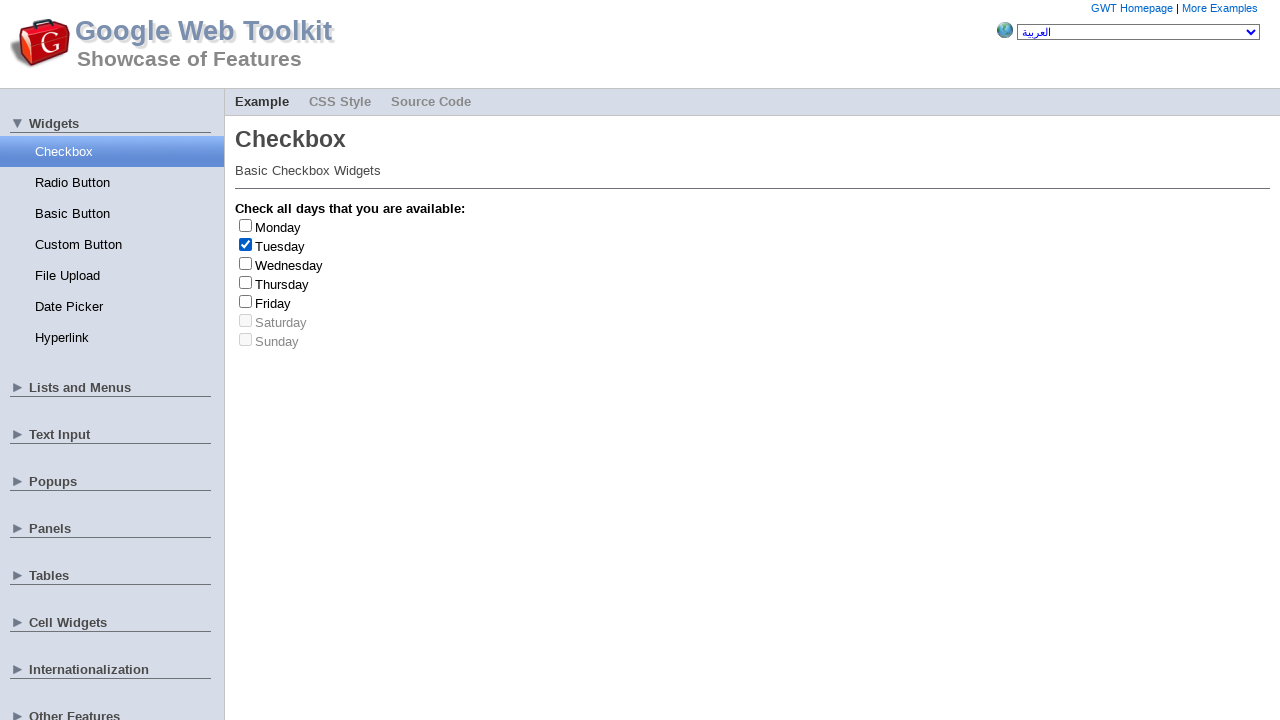

Retrieved day text: Tuesday
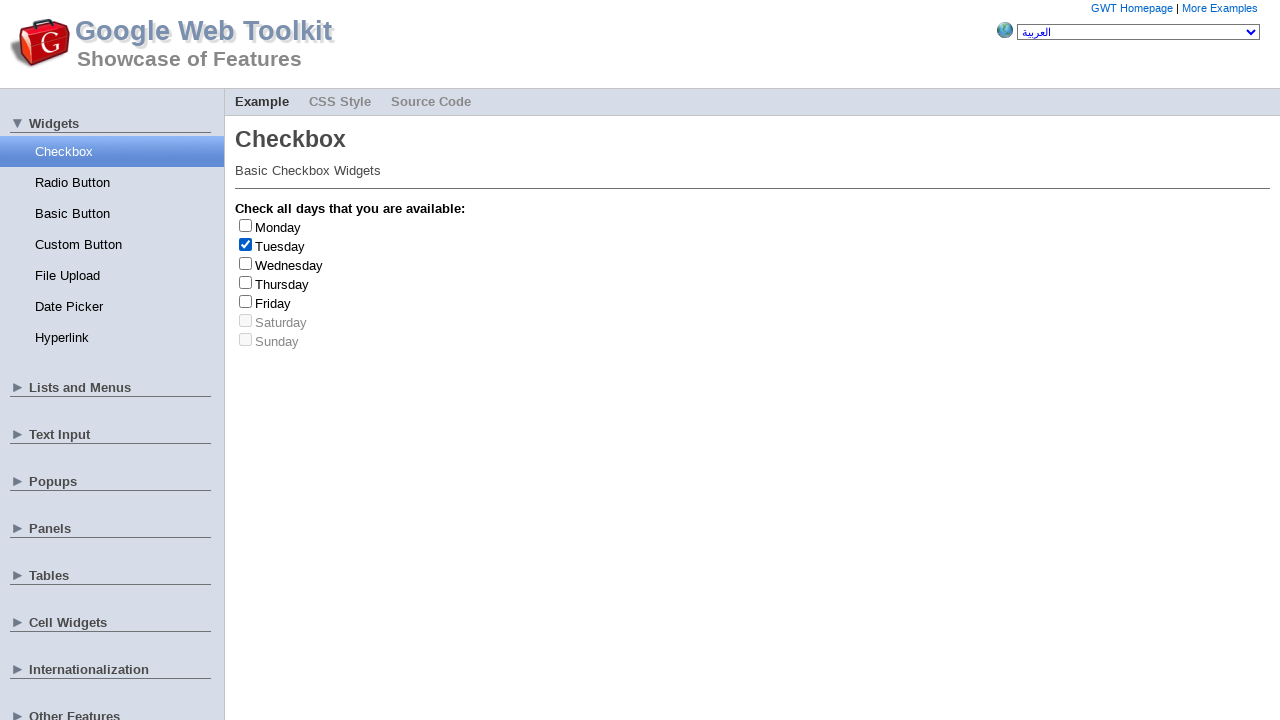

Unchecked checkbox at index 1 at (246, 244) on input[type='checkbox'] >> nth=1
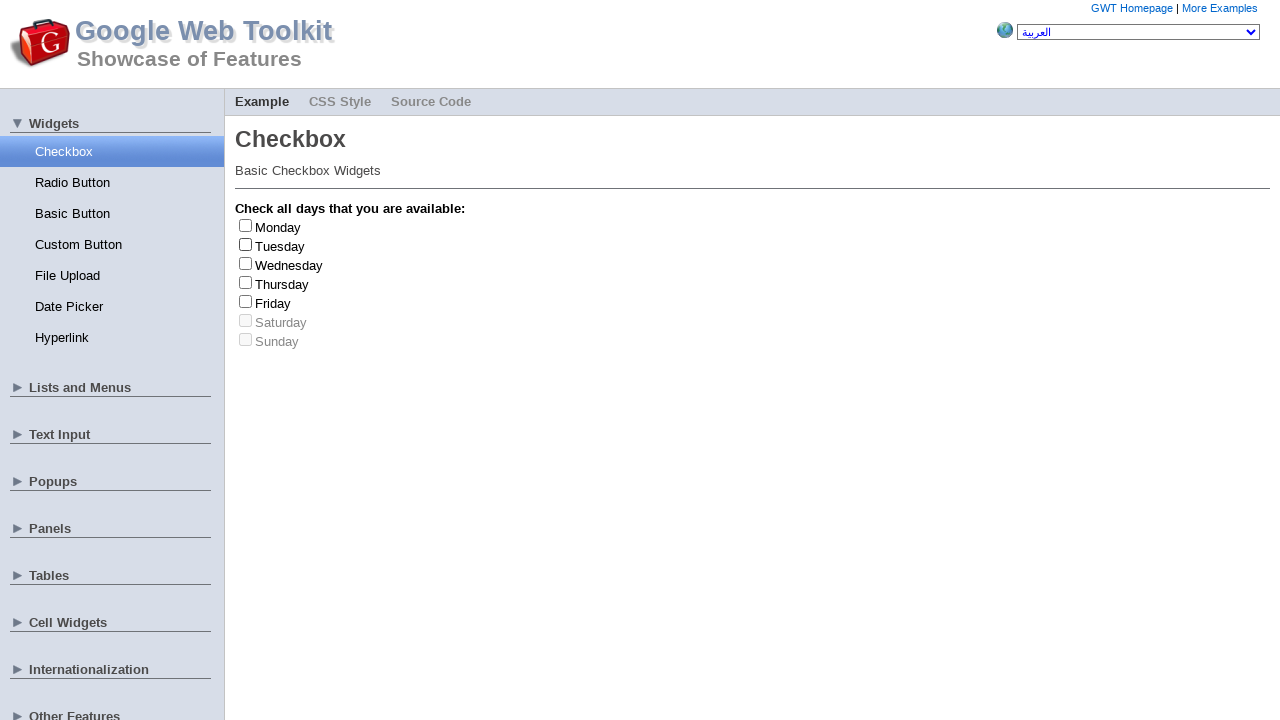

Clicked checkbox at index 0 at (246, 225) on input[type='checkbox'] >> nth=0
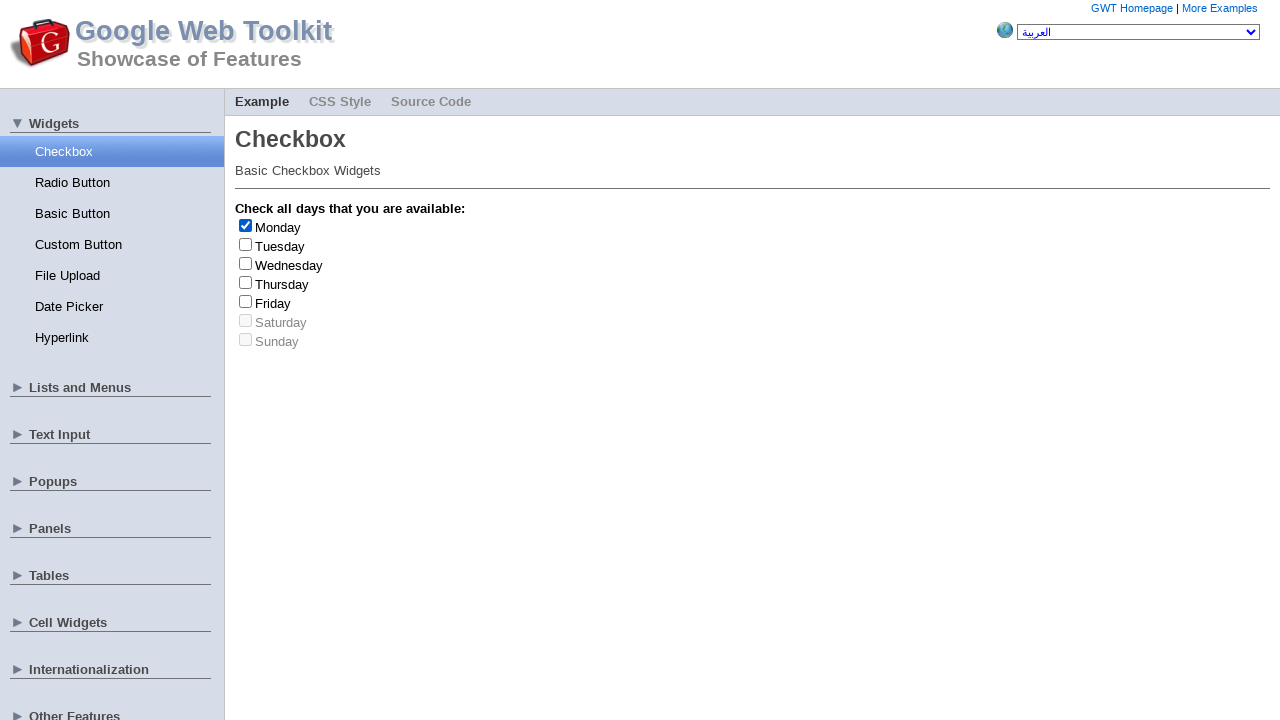

Retrieved day text: Monday
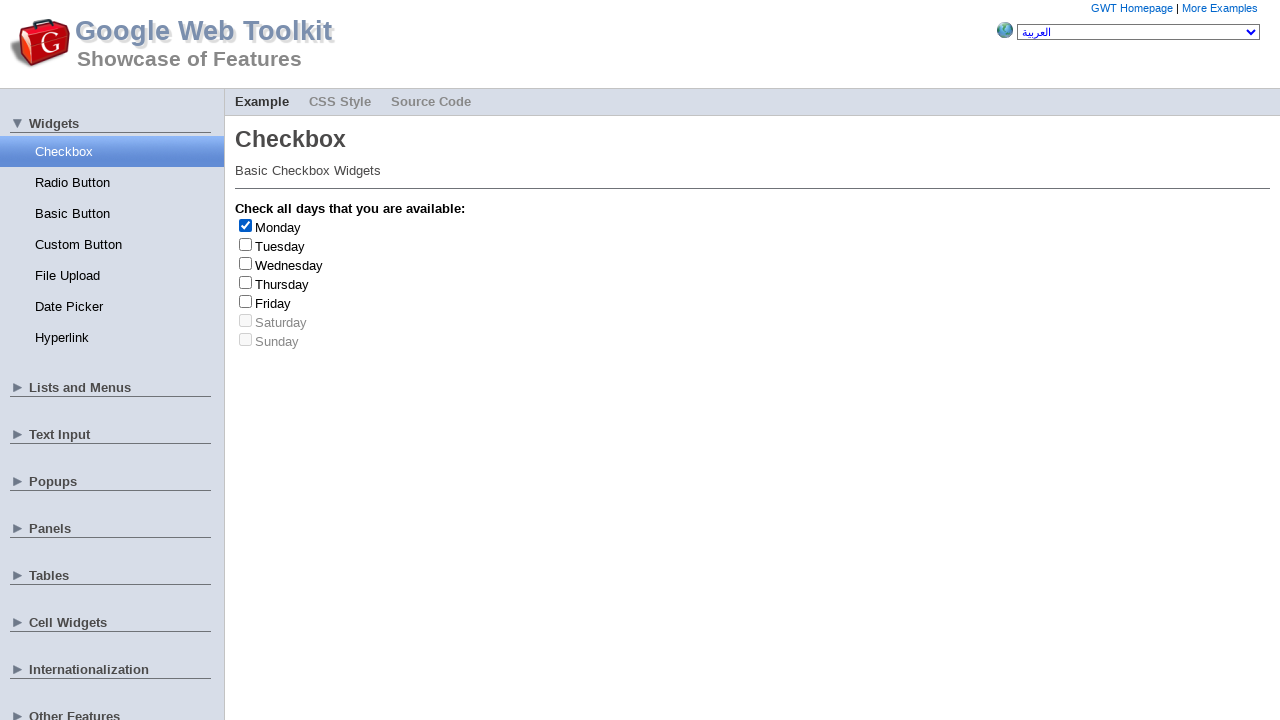

Unchecked checkbox at index 0 at (246, 225) on input[type='checkbox'] >> nth=0
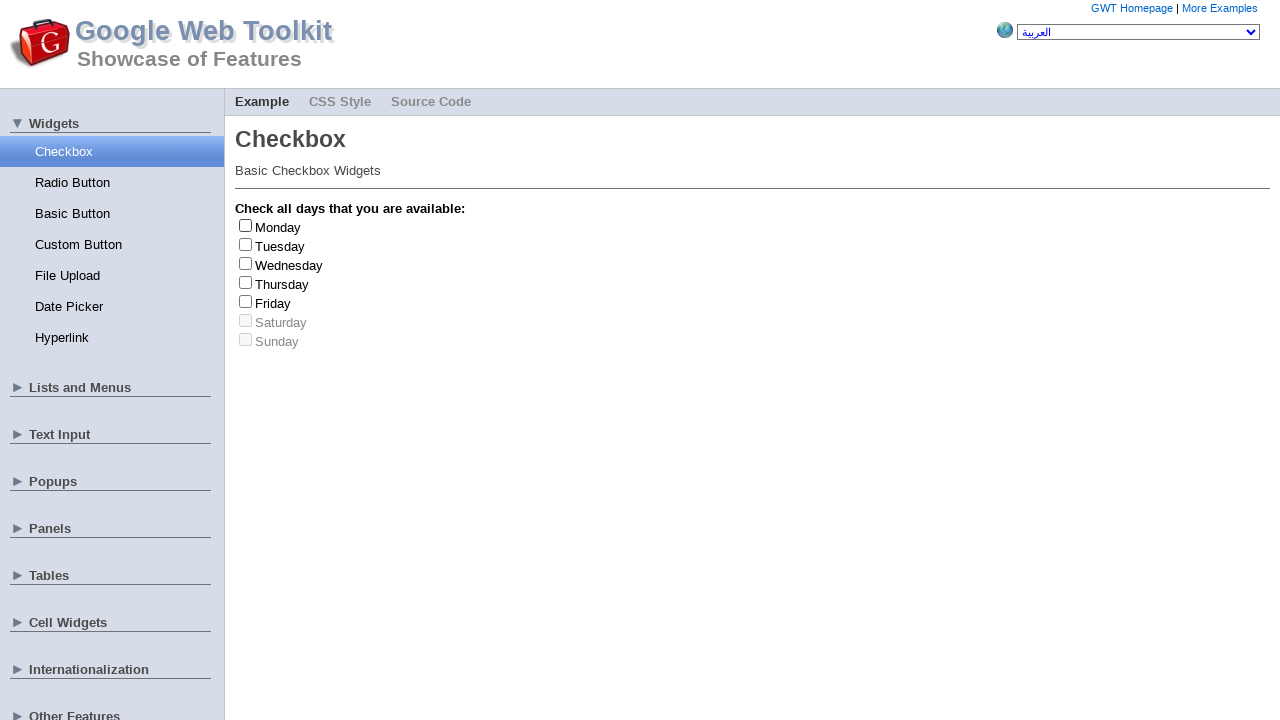

Clicked checkbox at index 1 at (246, 244) on input[type='checkbox'] >> nth=1
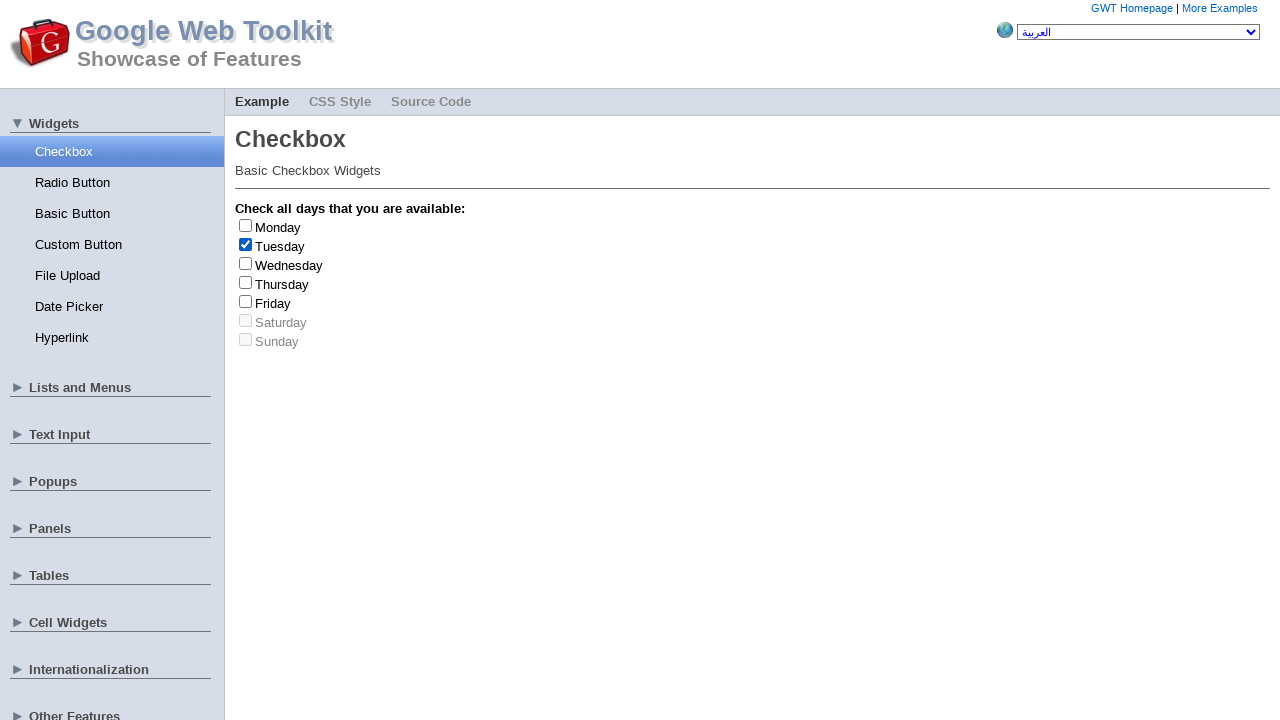

Retrieved day text: Tuesday
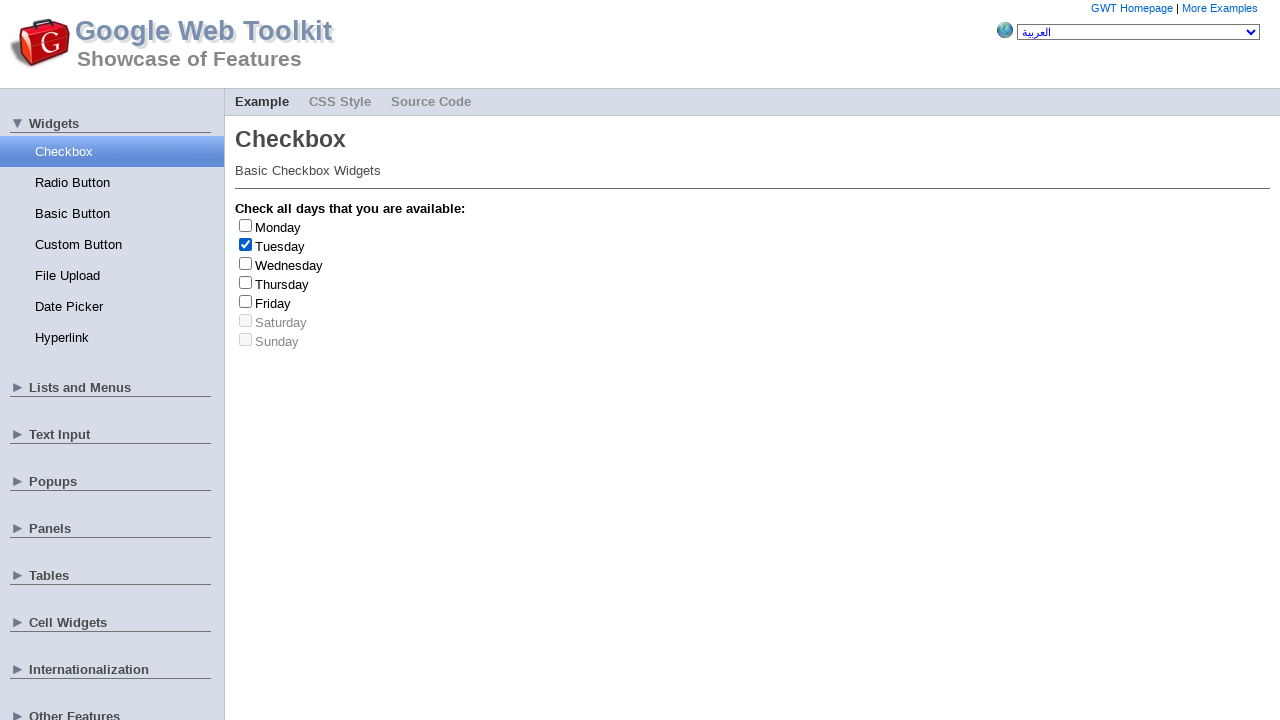

Unchecked checkbox at index 1 at (246, 244) on input[type='checkbox'] >> nth=1
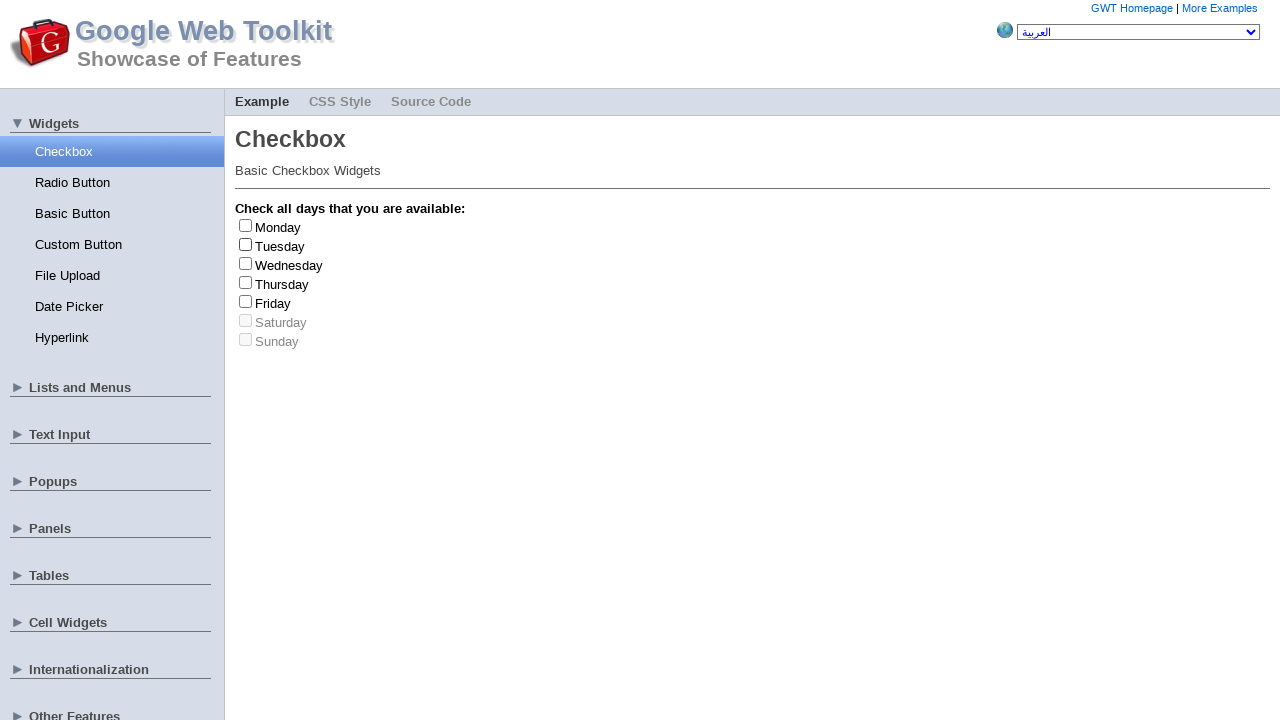

Clicked checkbox at index 0 at (246, 225) on input[type='checkbox'] >> nth=0
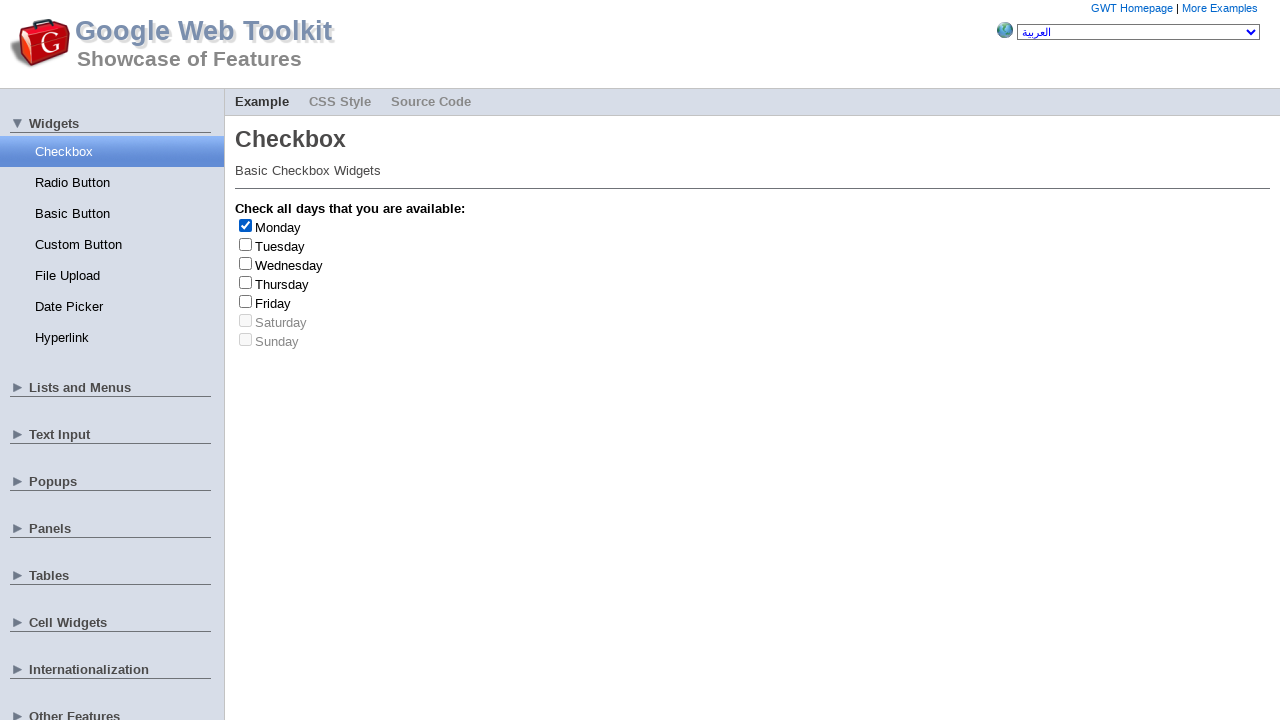

Retrieved day text: Monday
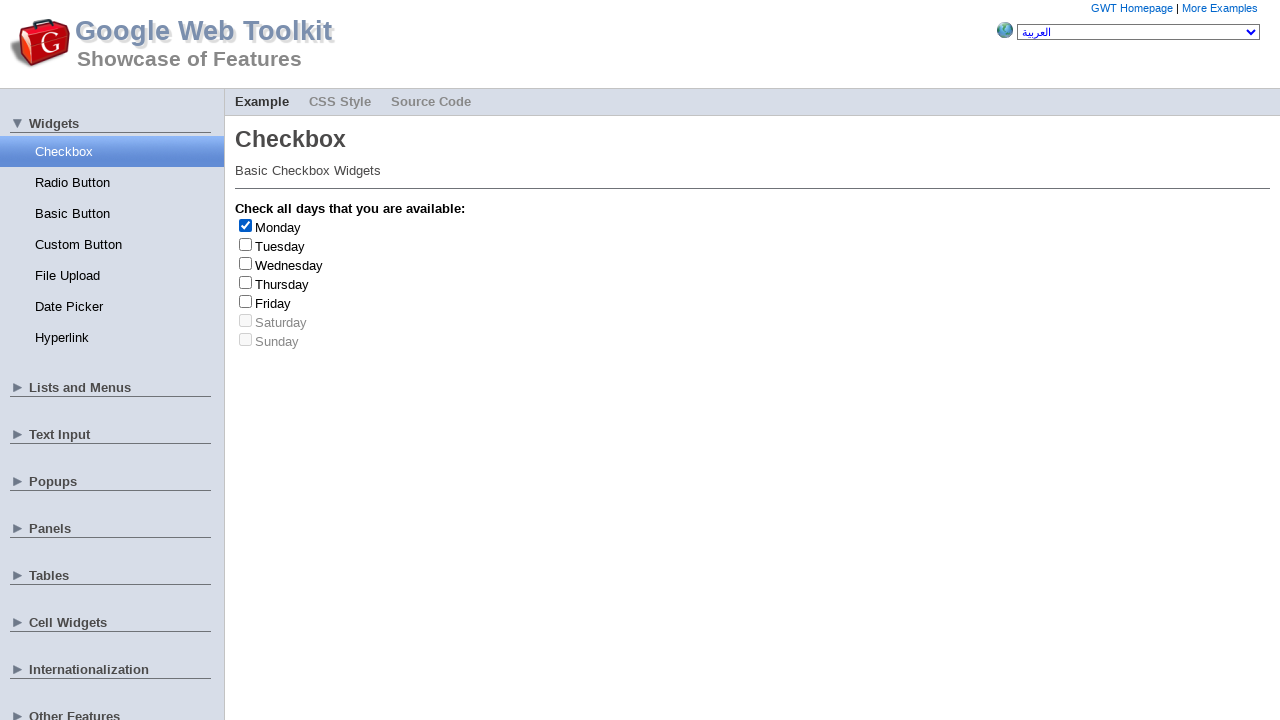

Unchecked checkbox at index 0 at (246, 225) on input[type='checkbox'] >> nth=0
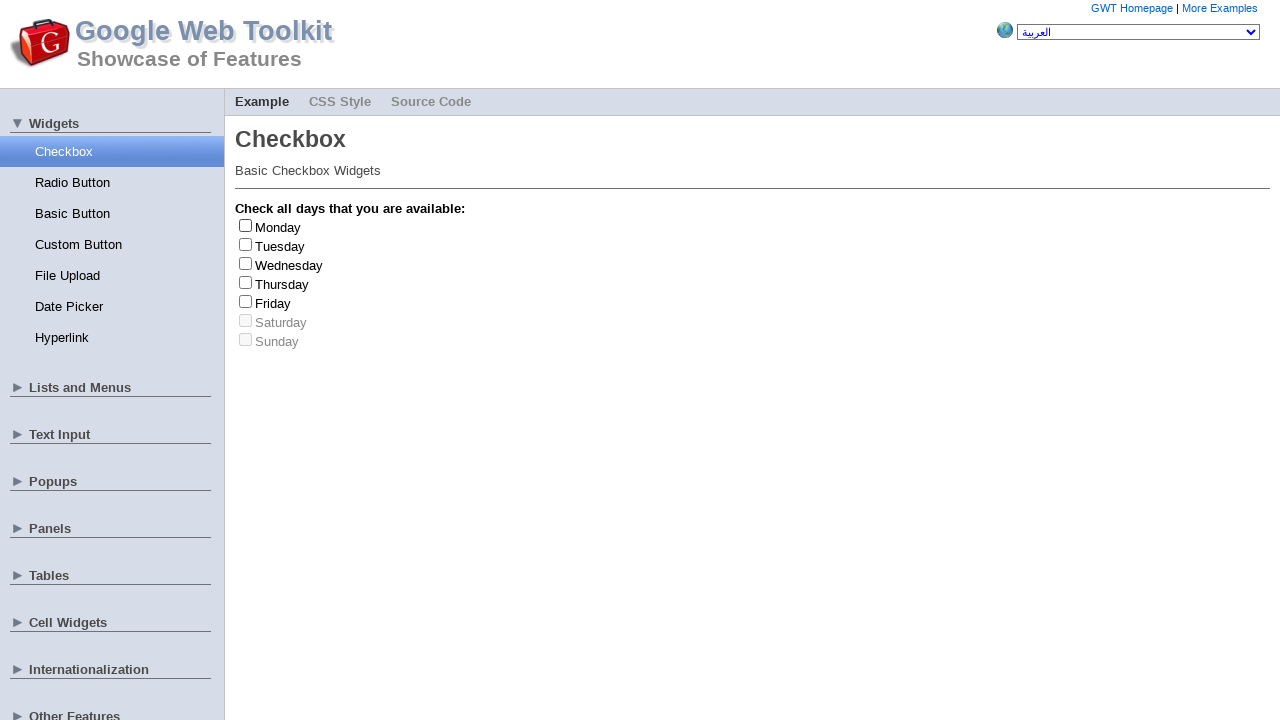

Clicked checkbox at index 0 at (246, 225) on input[type='checkbox'] >> nth=0
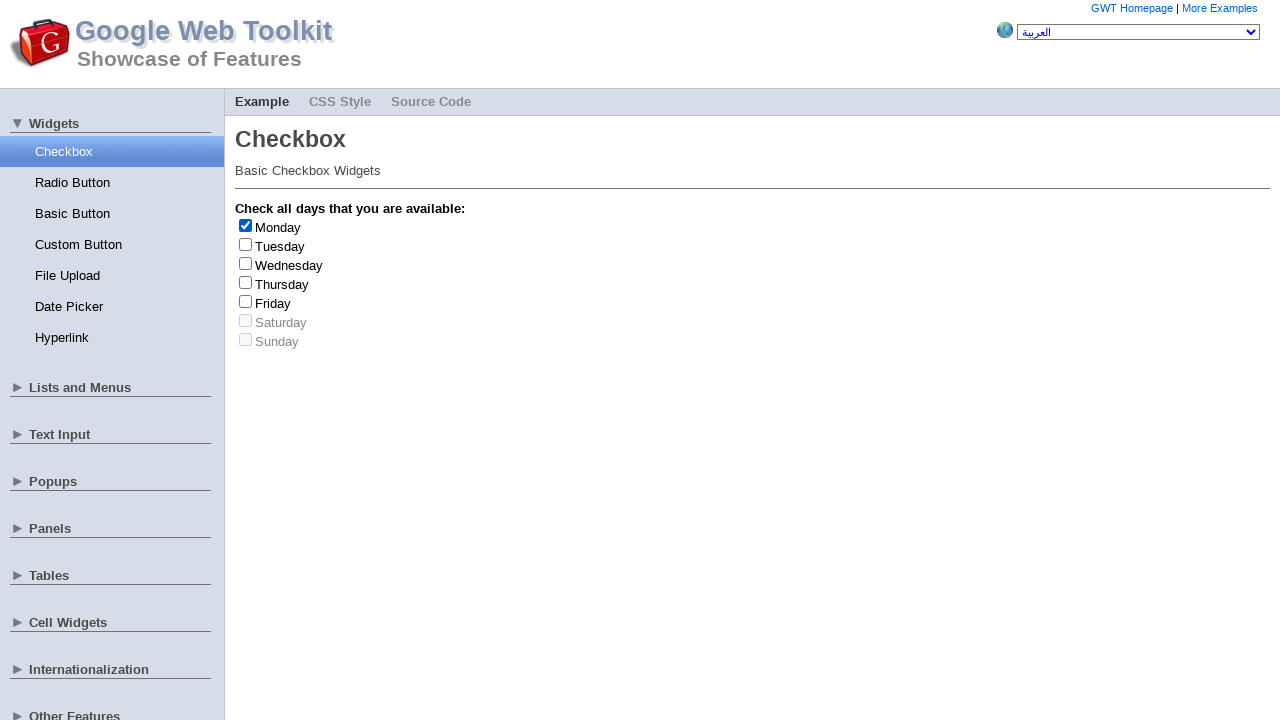

Retrieved day text: Monday
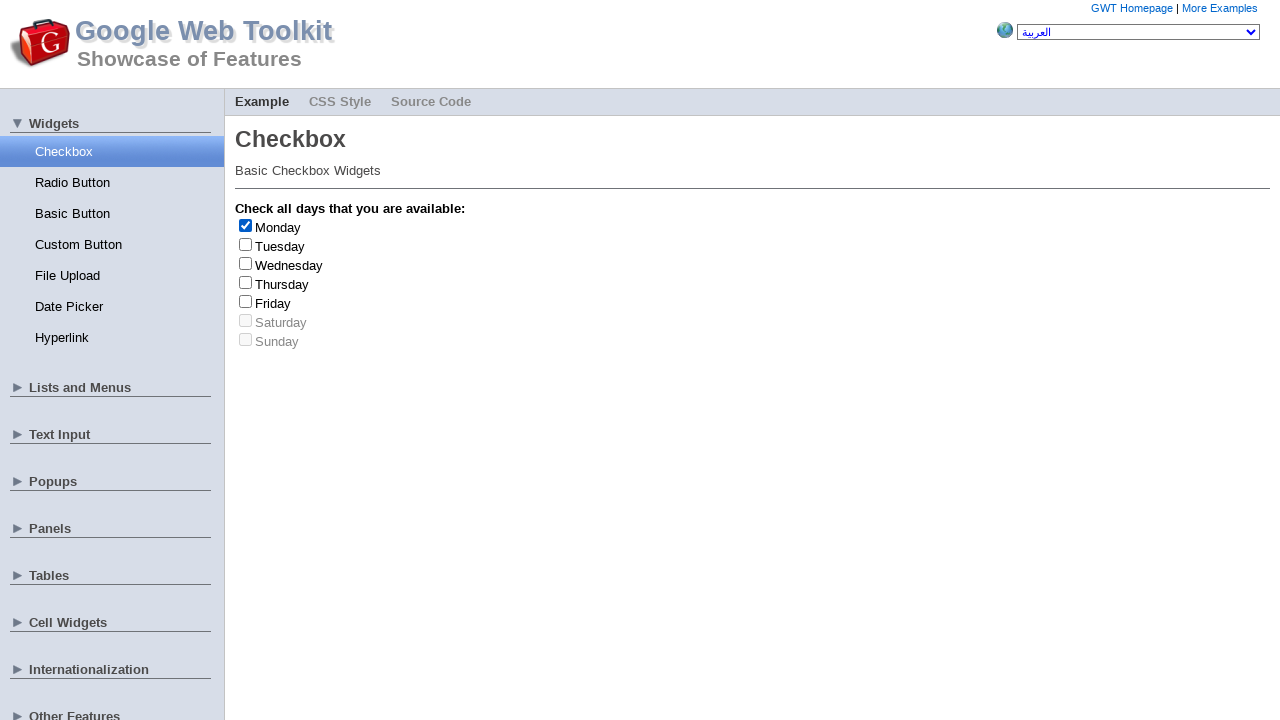

Unchecked checkbox at index 0 at (246, 225) on input[type='checkbox'] >> nth=0
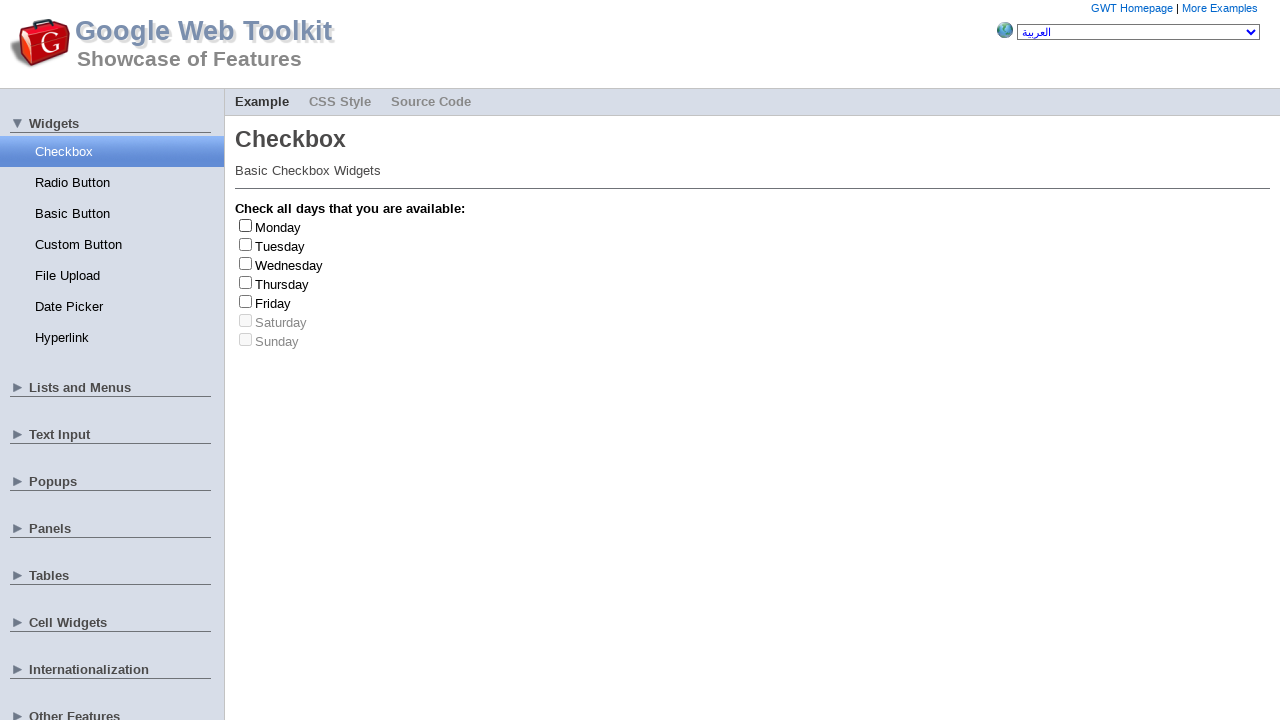

Clicked checkbox at index 0 at (246, 225) on input[type='checkbox'] >> nth=0
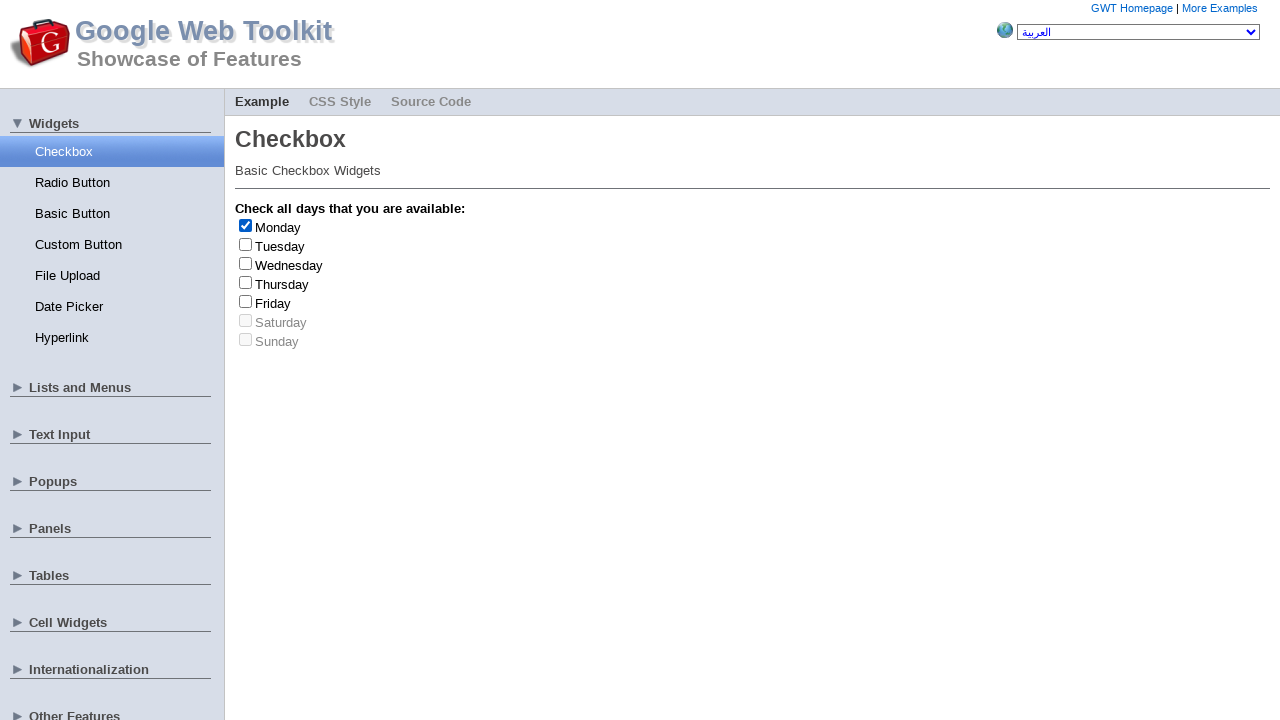

Retrieved day text: Monday
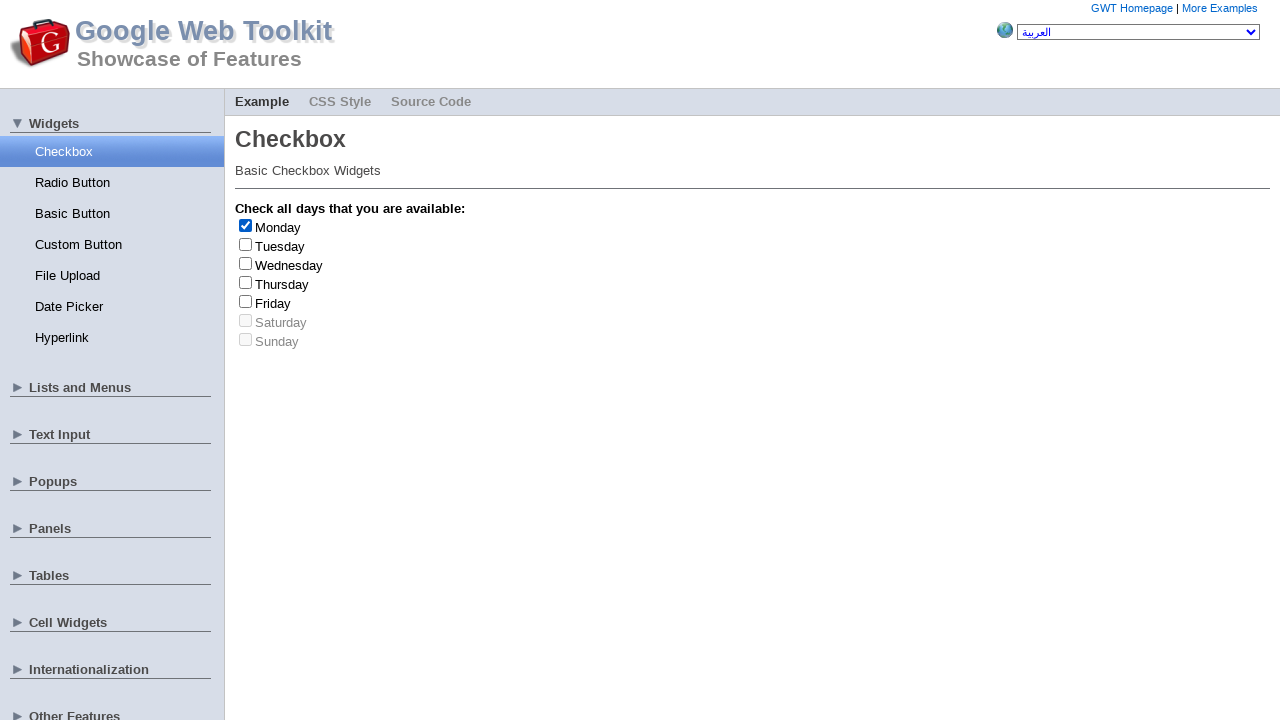

Unchecked checkbox at index 0 at (246, 225) on input[type='checkbox'] >> nth=0
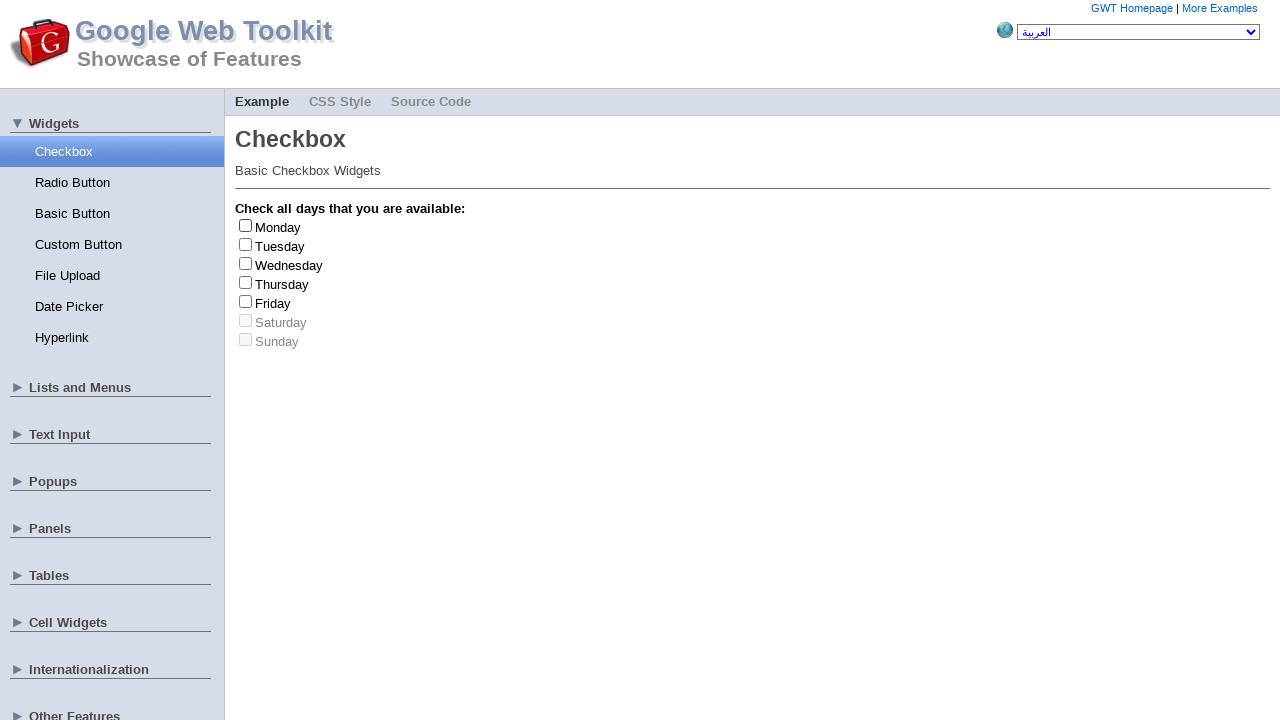

Clicked checkbox at index 4 at (246, 301) on input[type='checkbox'] >> nth=4
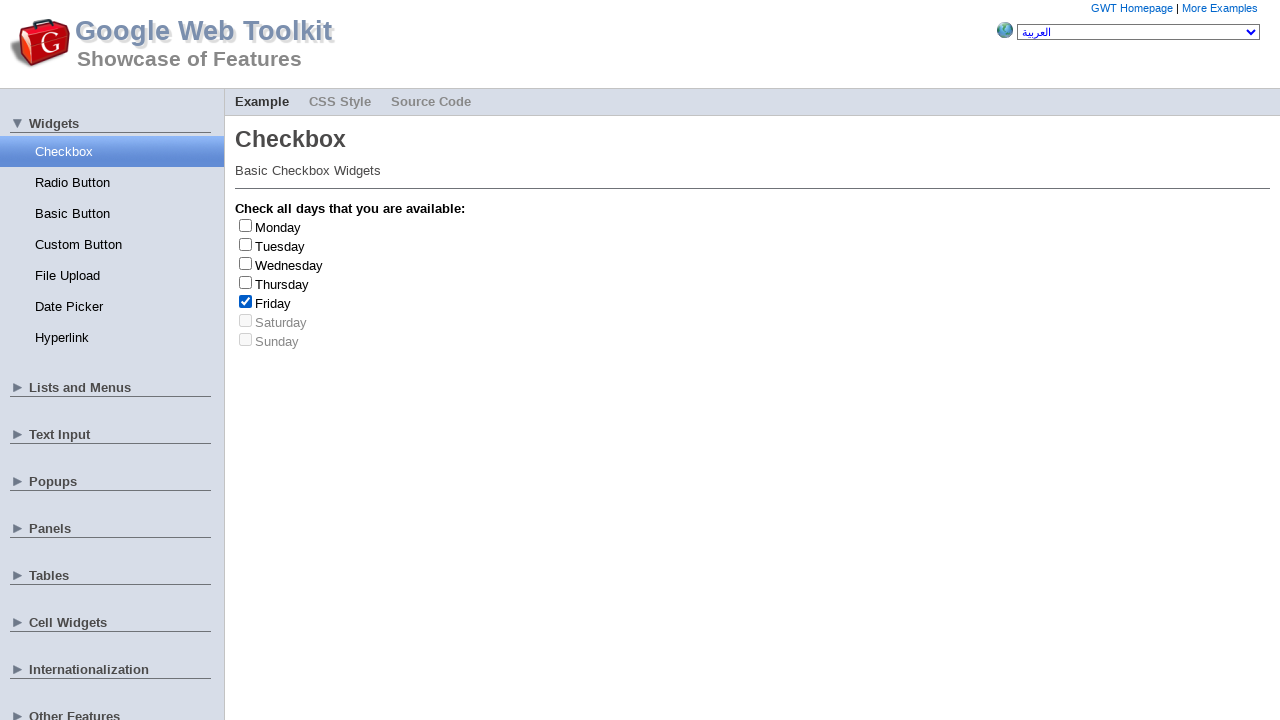

Retrieved day text: Friday
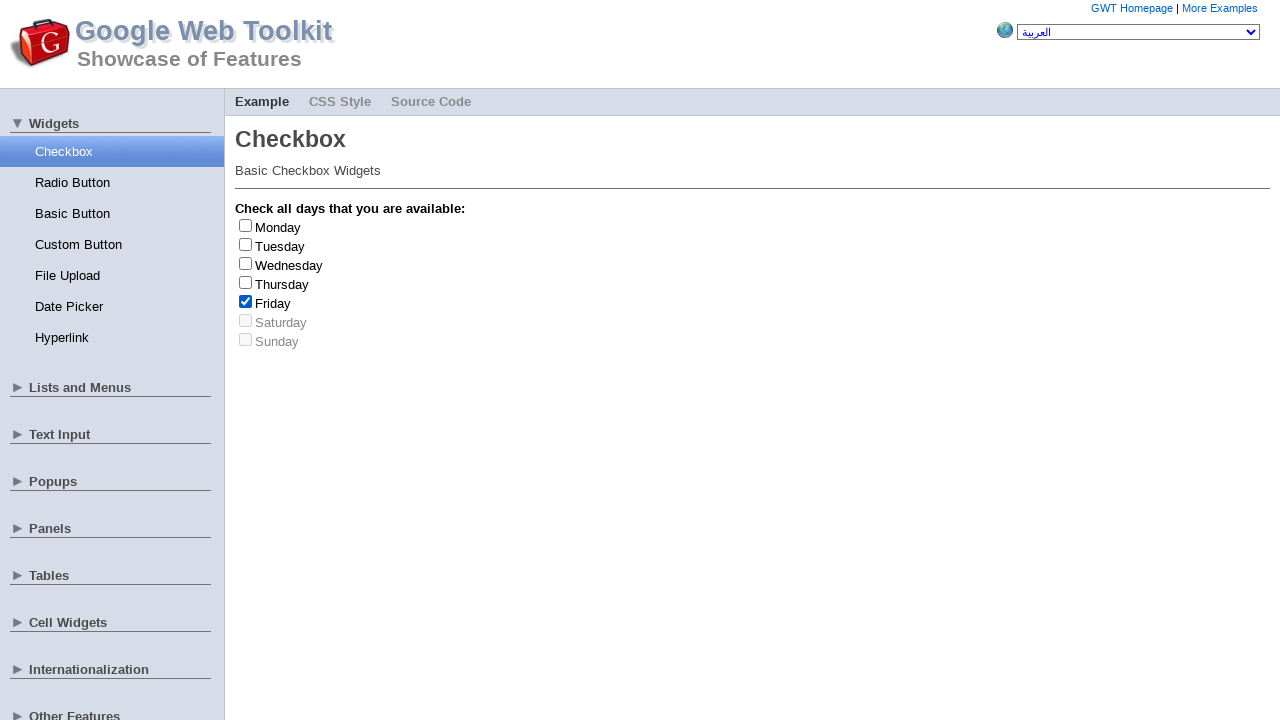

Friday clicked 4 time(s)
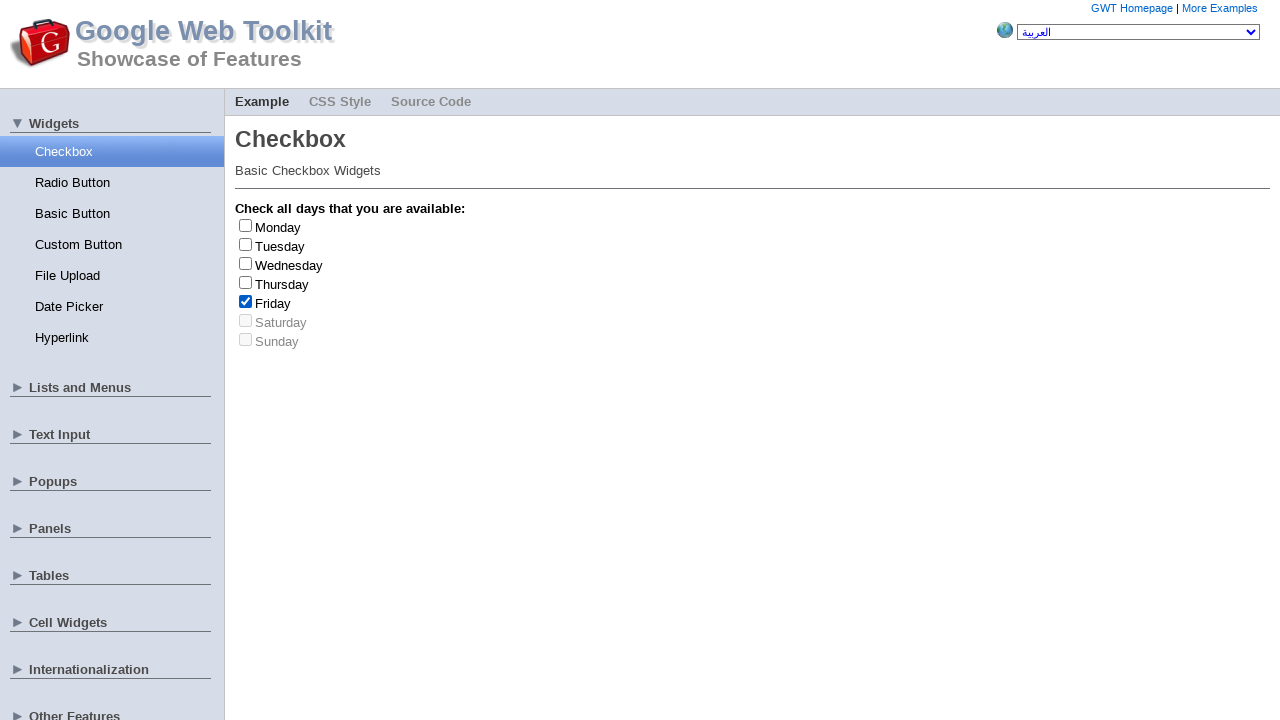

Unchecked checkbox at index 4 at (246, 301) on input[type='checkbox'] >> nth=4
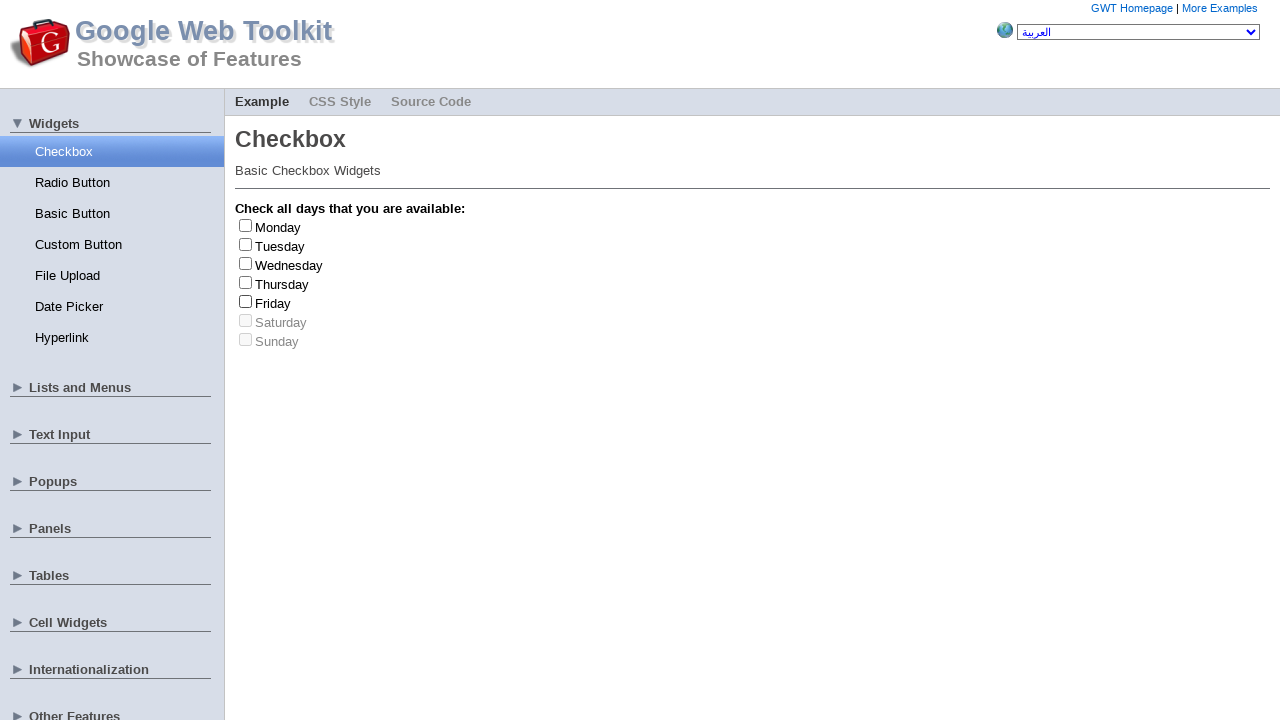

Test completed - Friday clicked 4 times
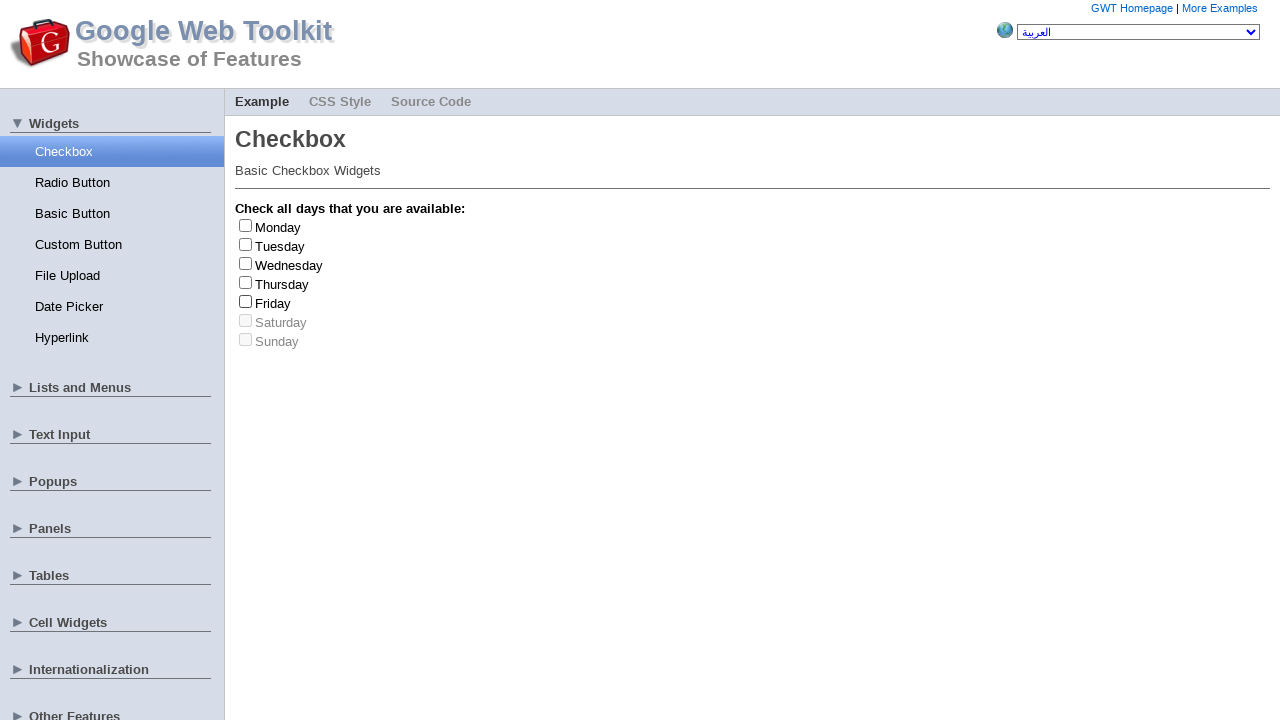

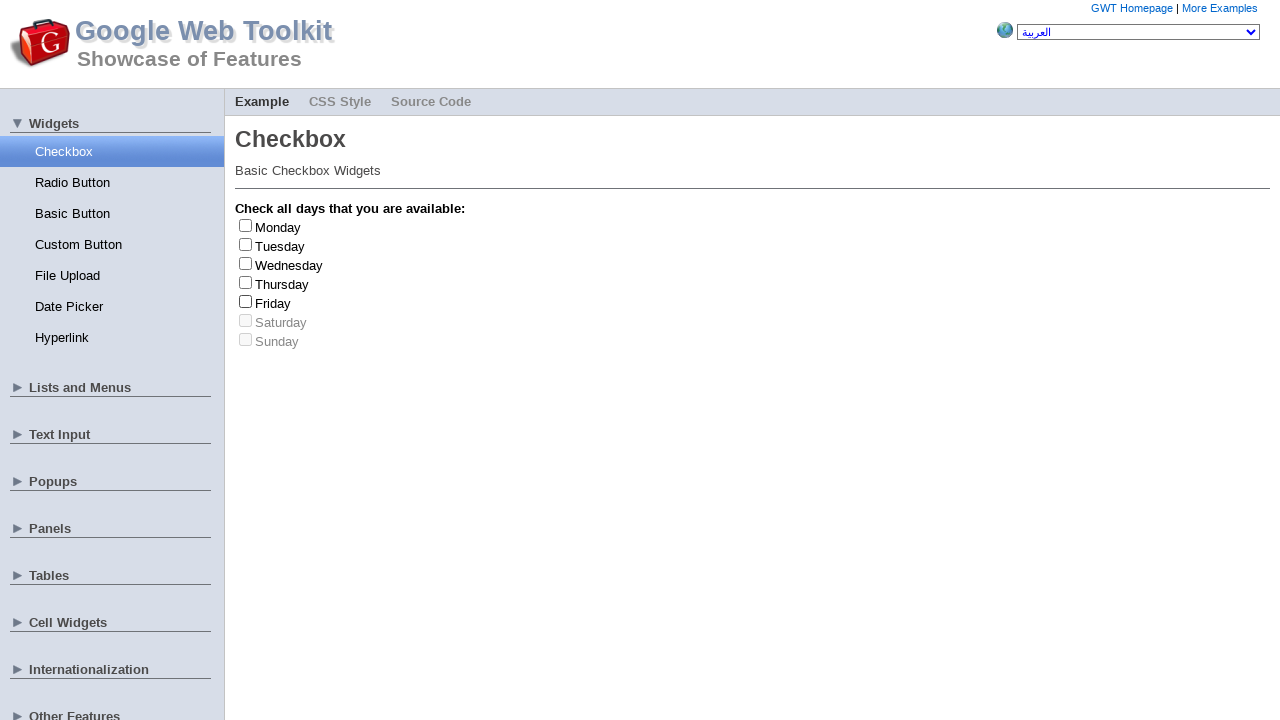